Tests filling out a large form by entering text into all input fields and clicking the submit button

Starting URL: http://suninjuly.github.io/huge_form.html

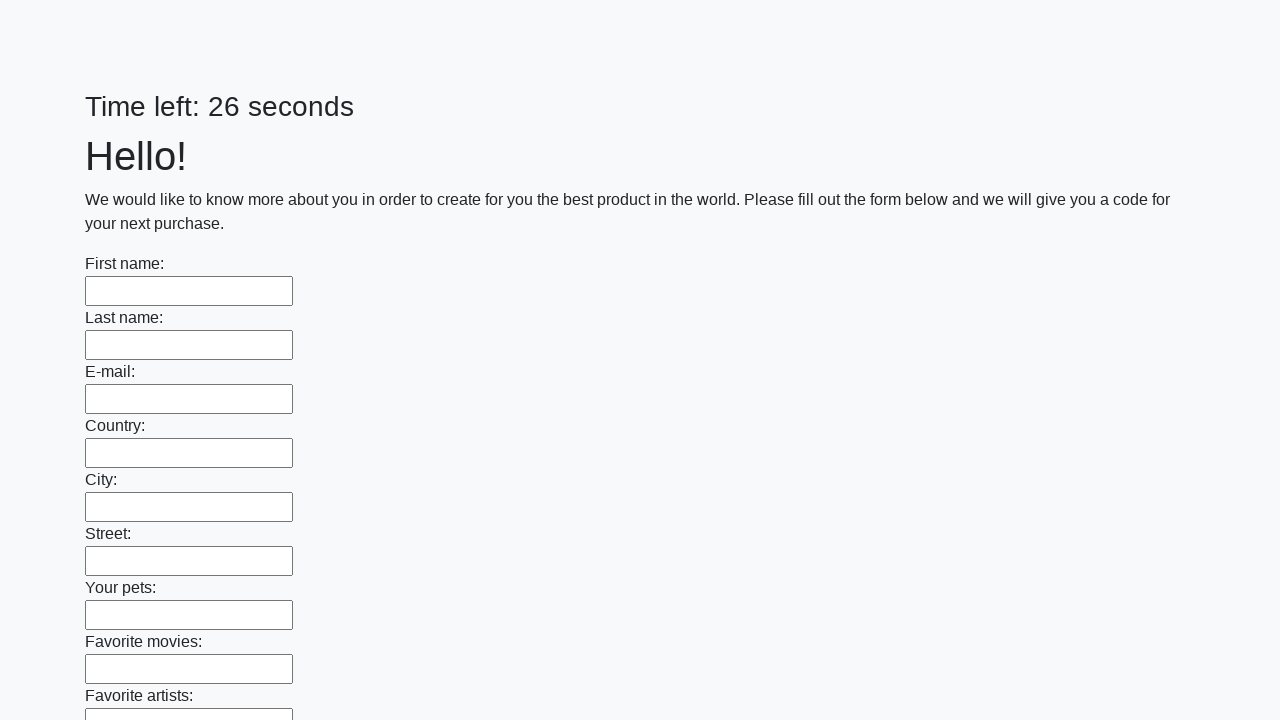

Navigated to huge form page
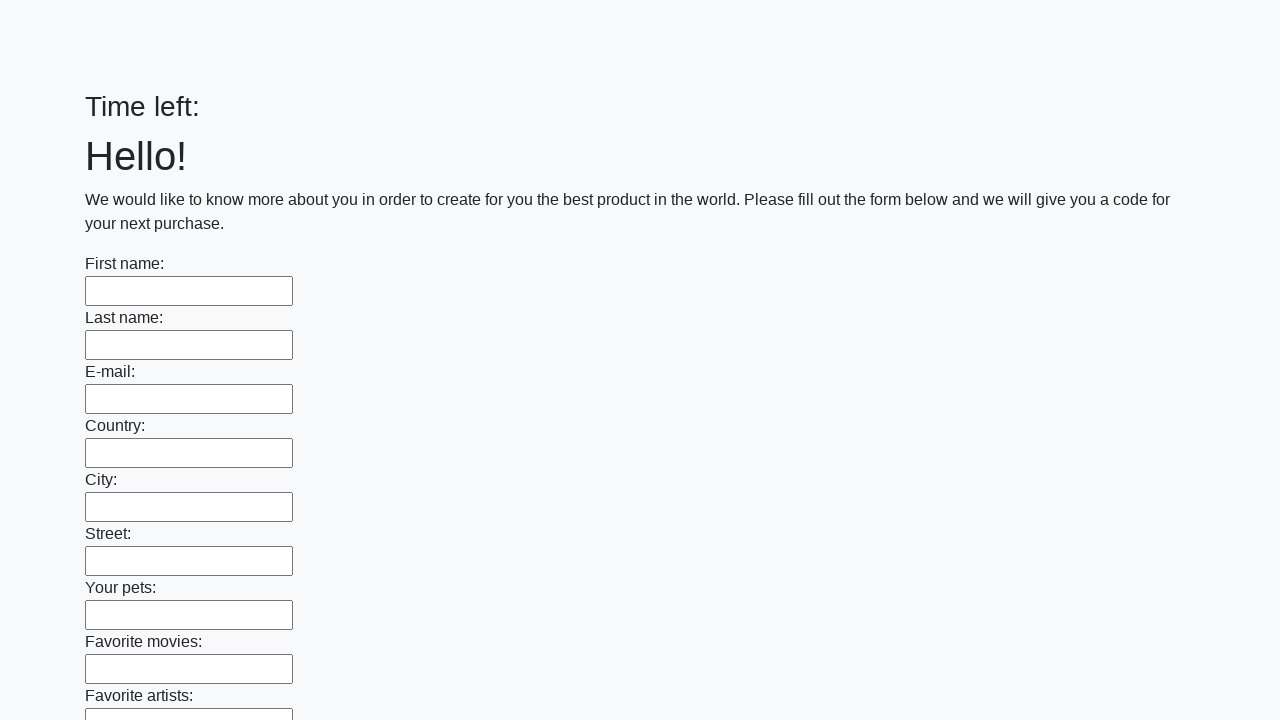

Filled input field with 'ayo' on input >> nth=0
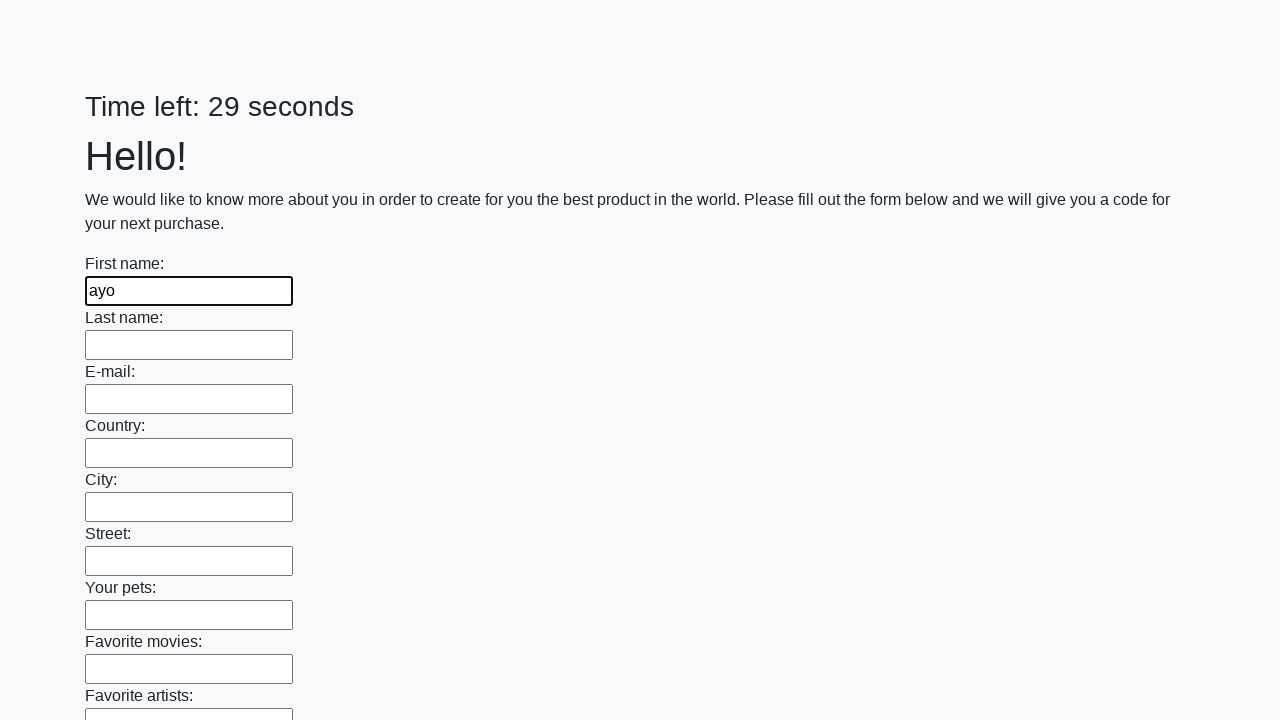

Filled input field with 'ayo' on input >> nth=1
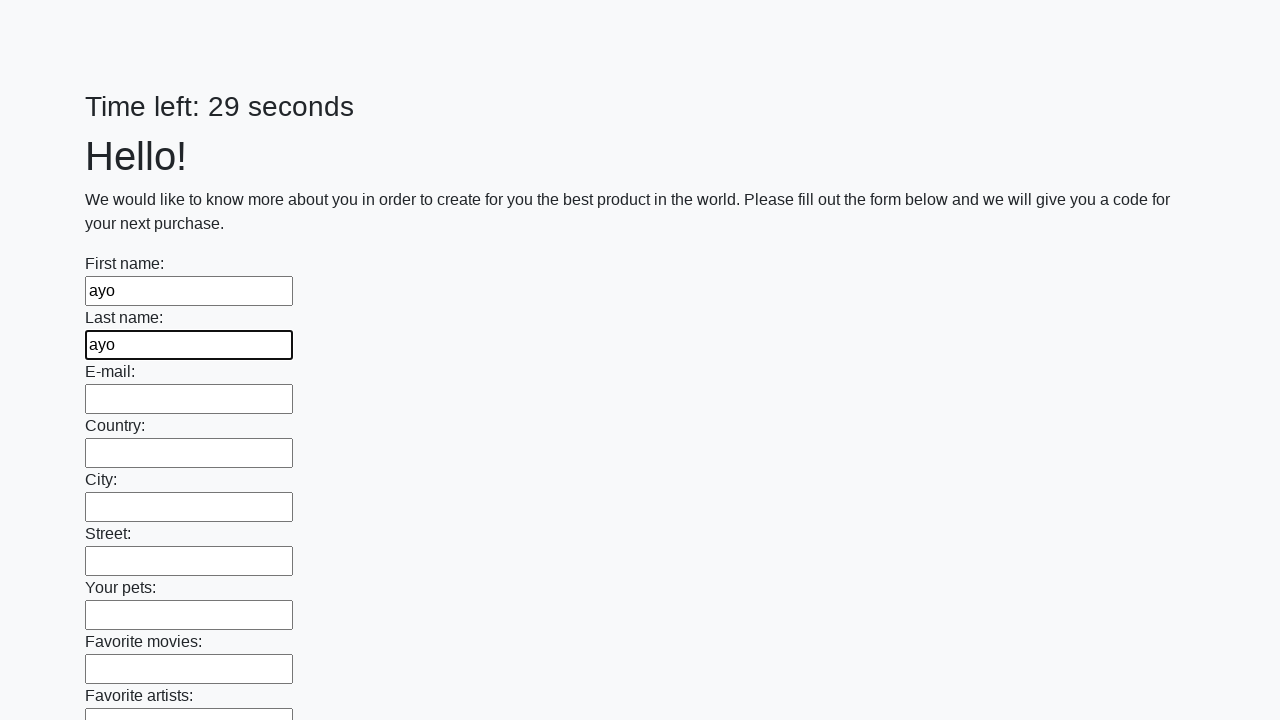

Filled input field with 'ayo' on input >> nth=2
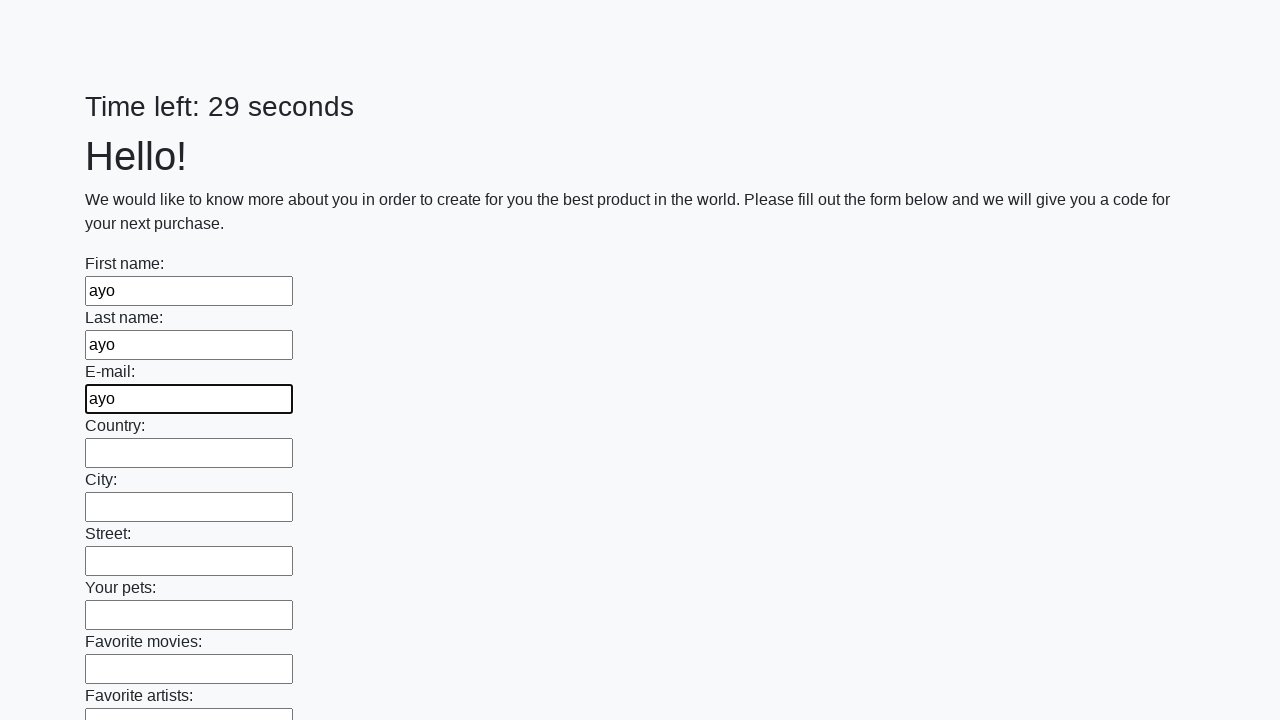

Filled input field with 'ayo' on input >> nth=3
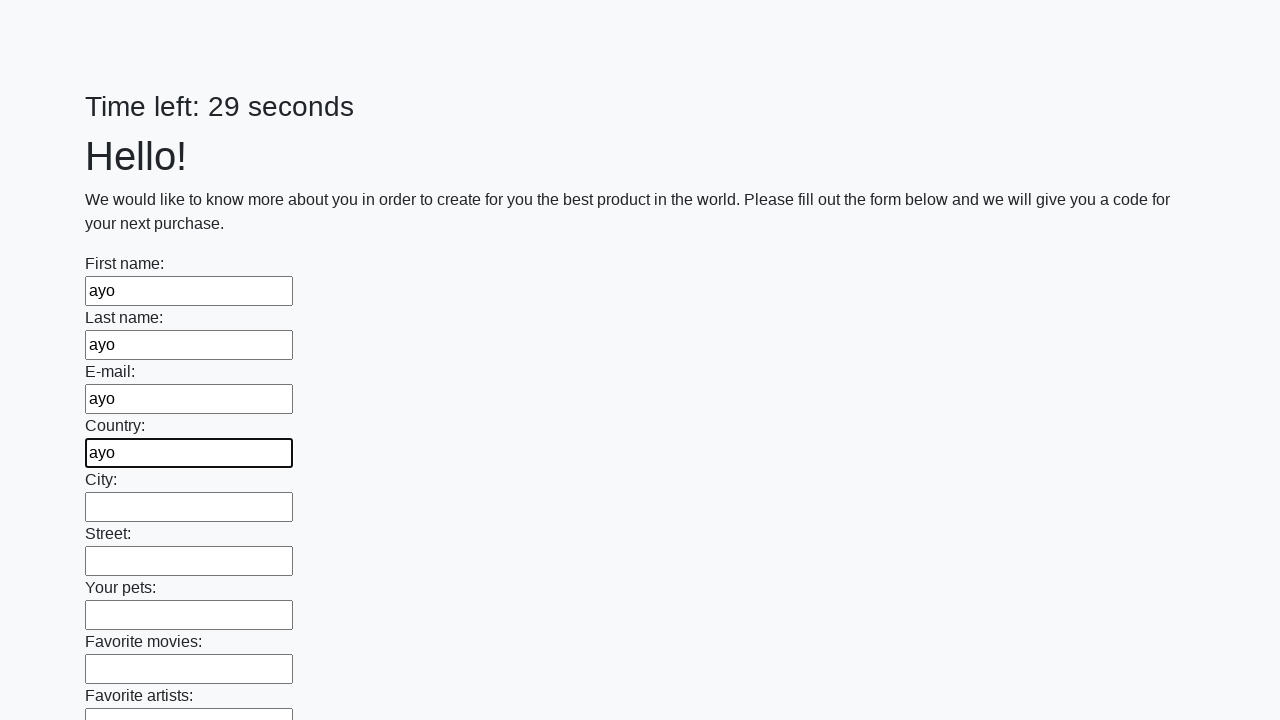

Filled input field with 'ayo' on input >> nth=4
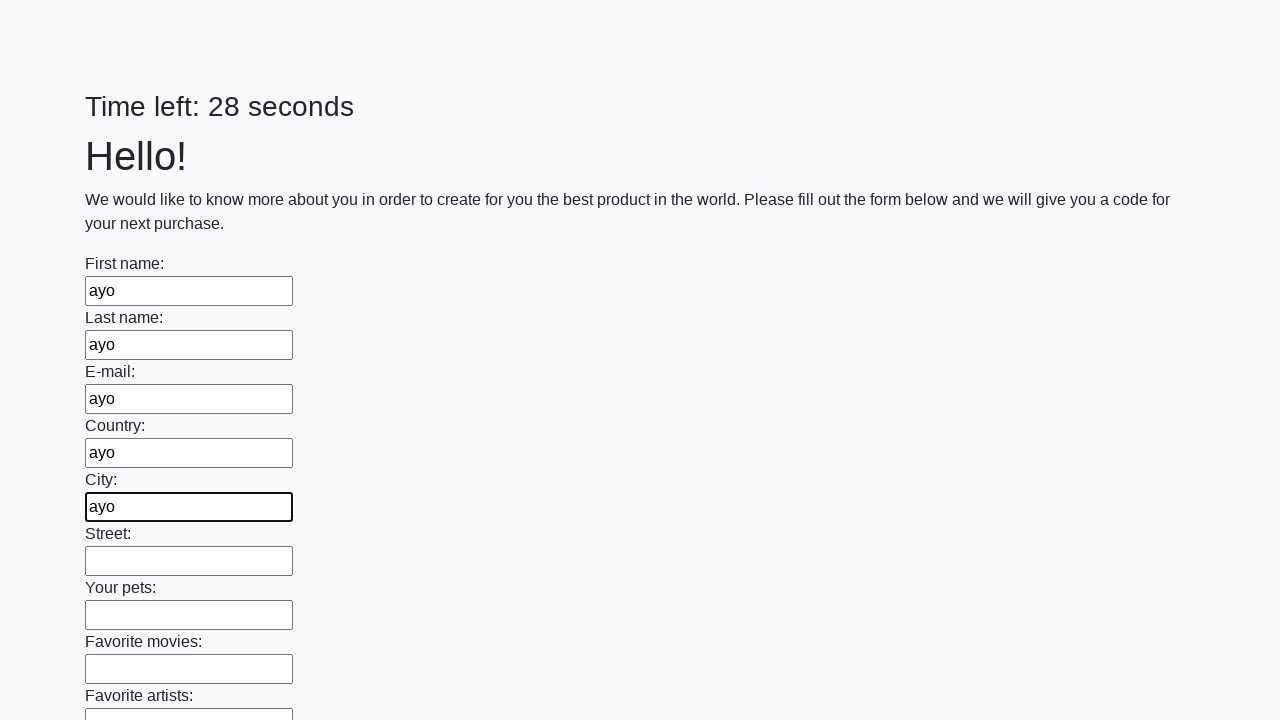

Filled input field with 'ayo' on input >> nth=5
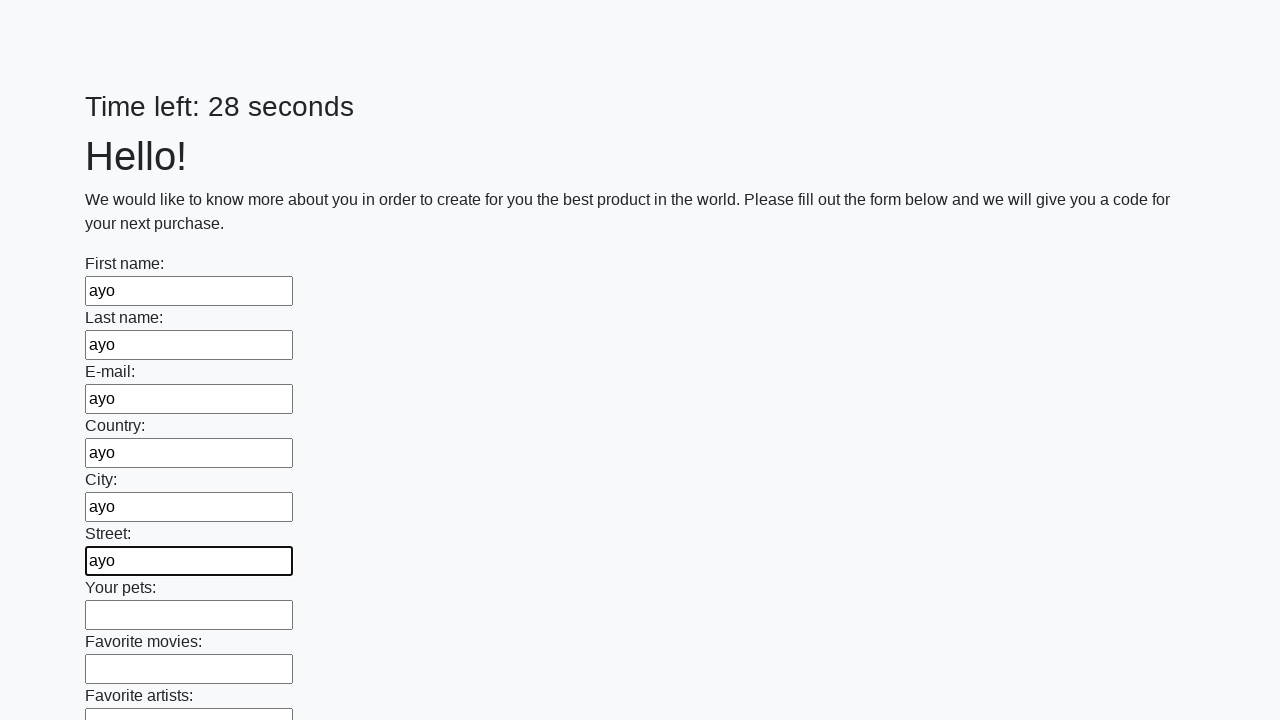

Filled input field with 'ayo' on input >> nth=6
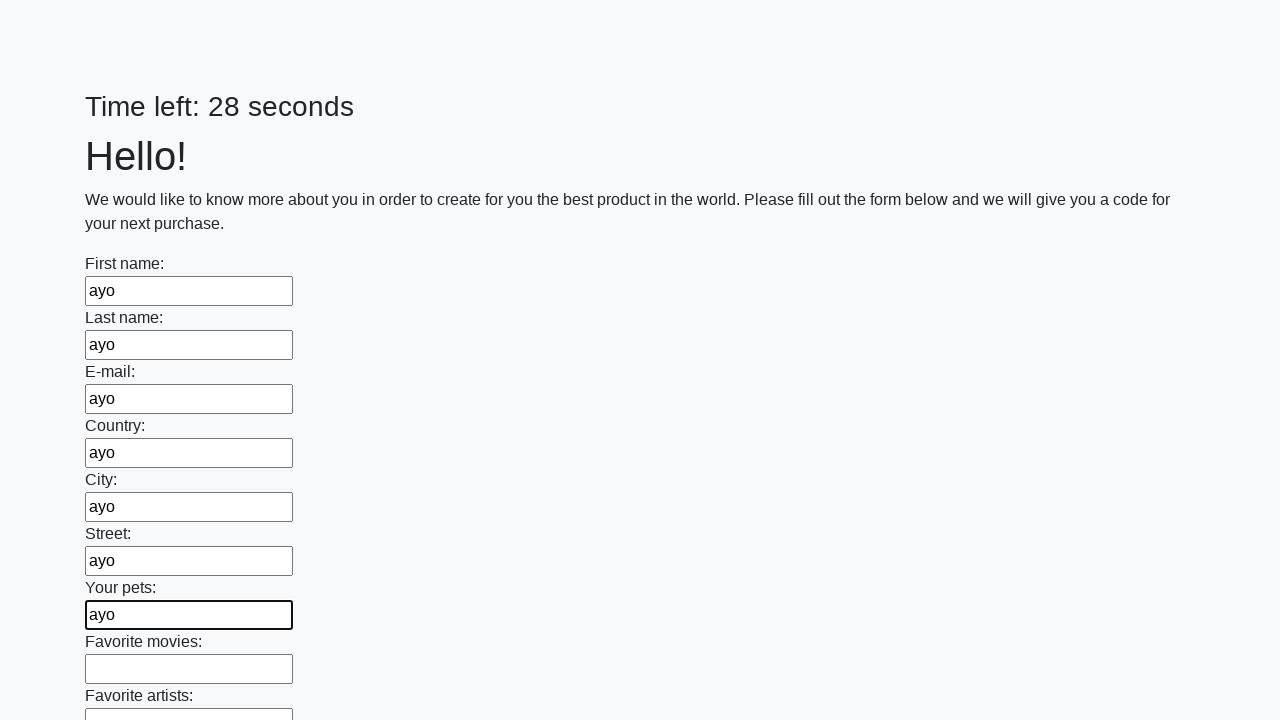

Filled input field with 'ayo' on input >> nth=7
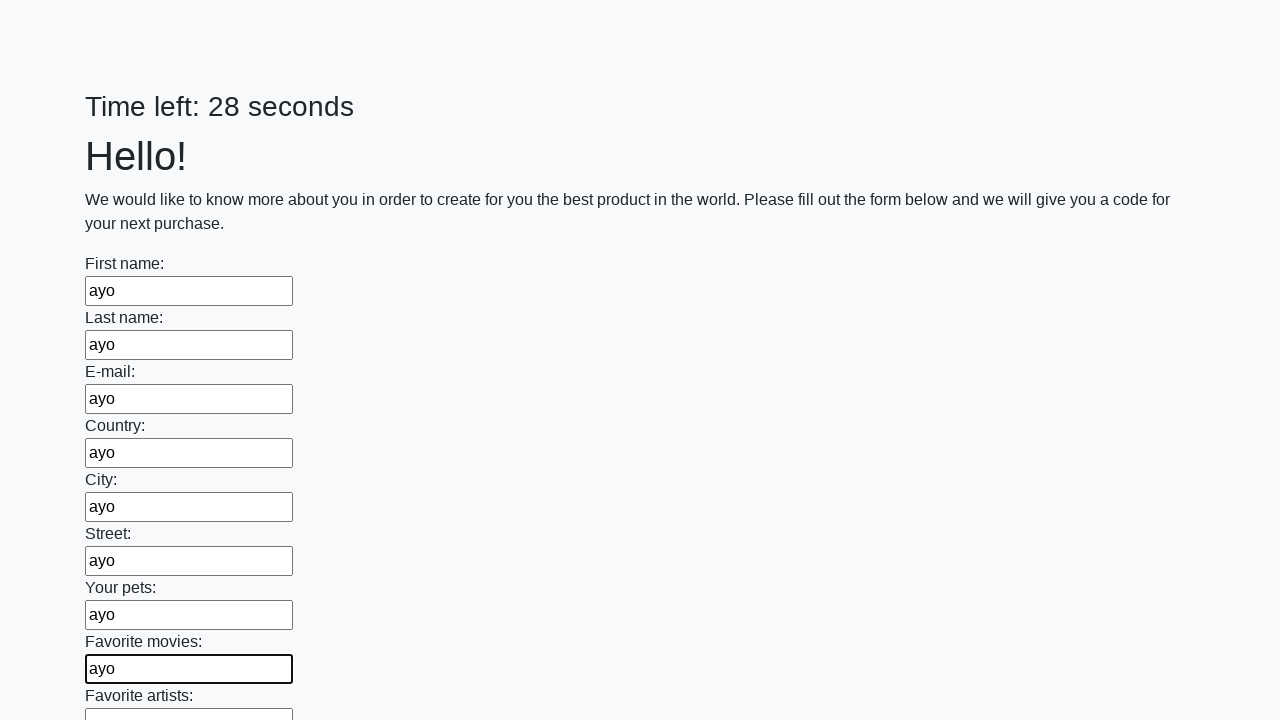

Filled input field with 'ayo' on input >> nth=8
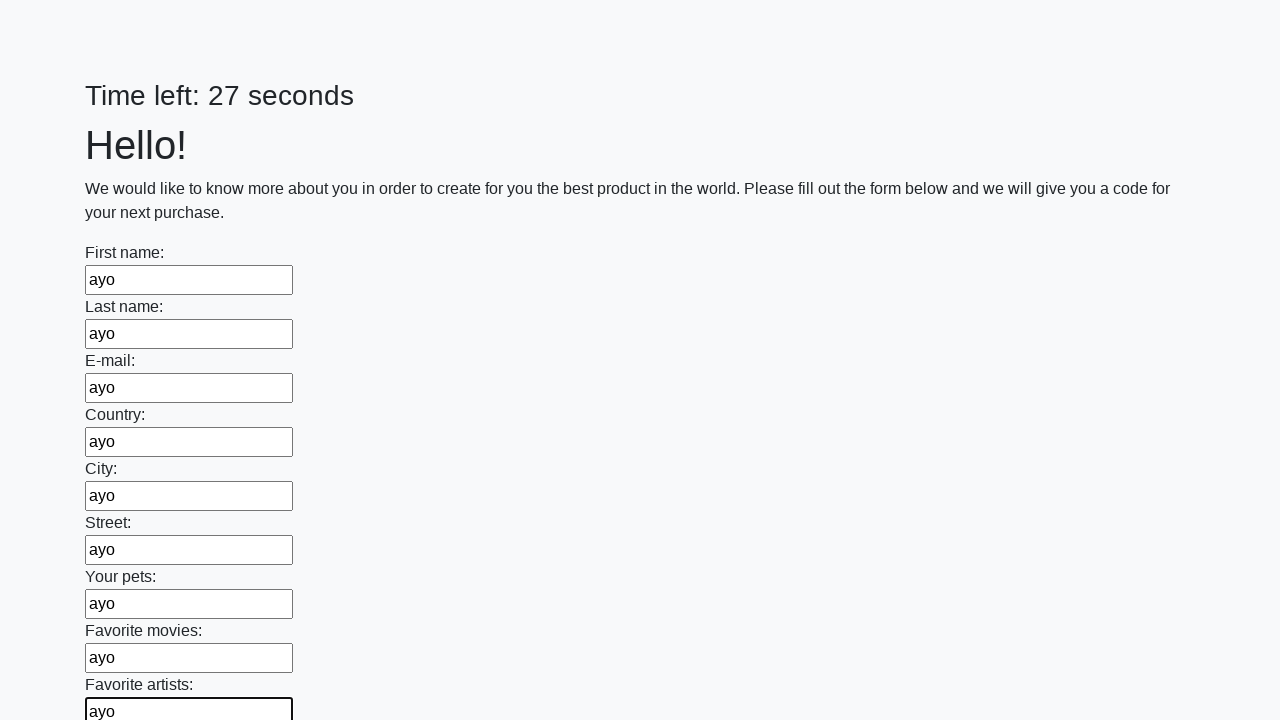

Filled input field with 'ayo' on input >> nth=9
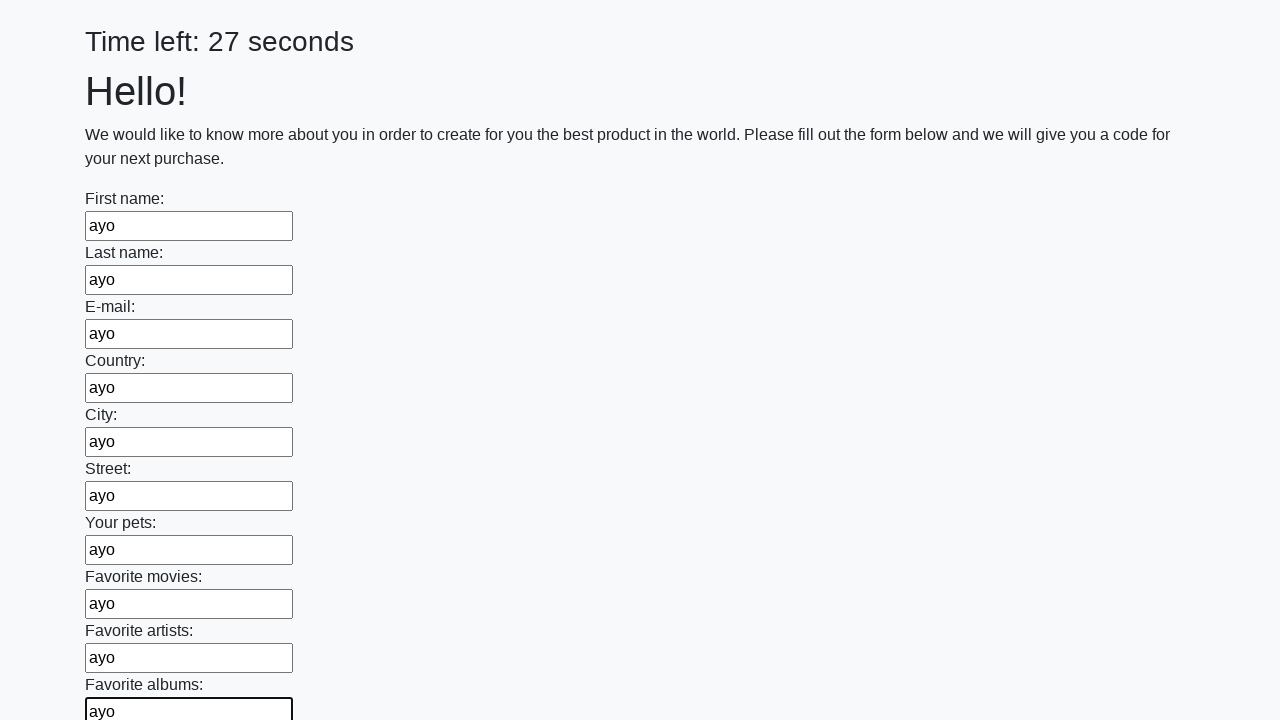

Filled input field with 'ayo' on input >> nth=10
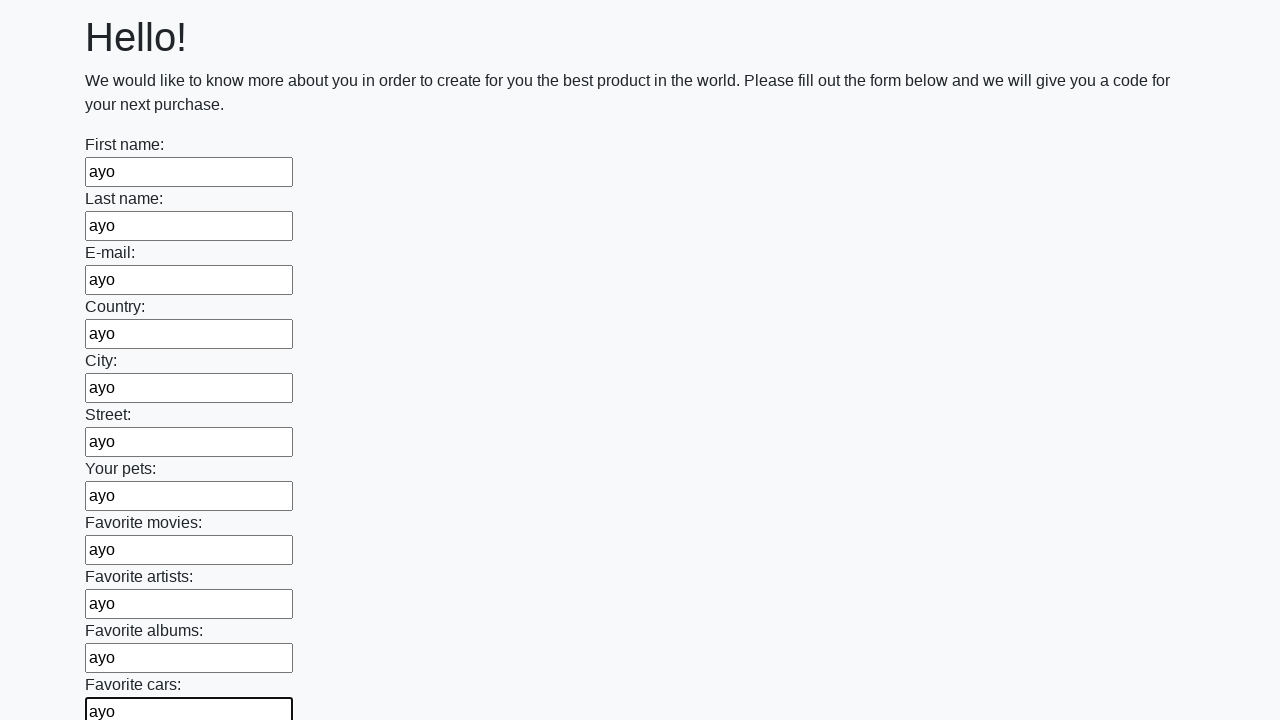

Filled input field with 'ayo' on input >> nth=11
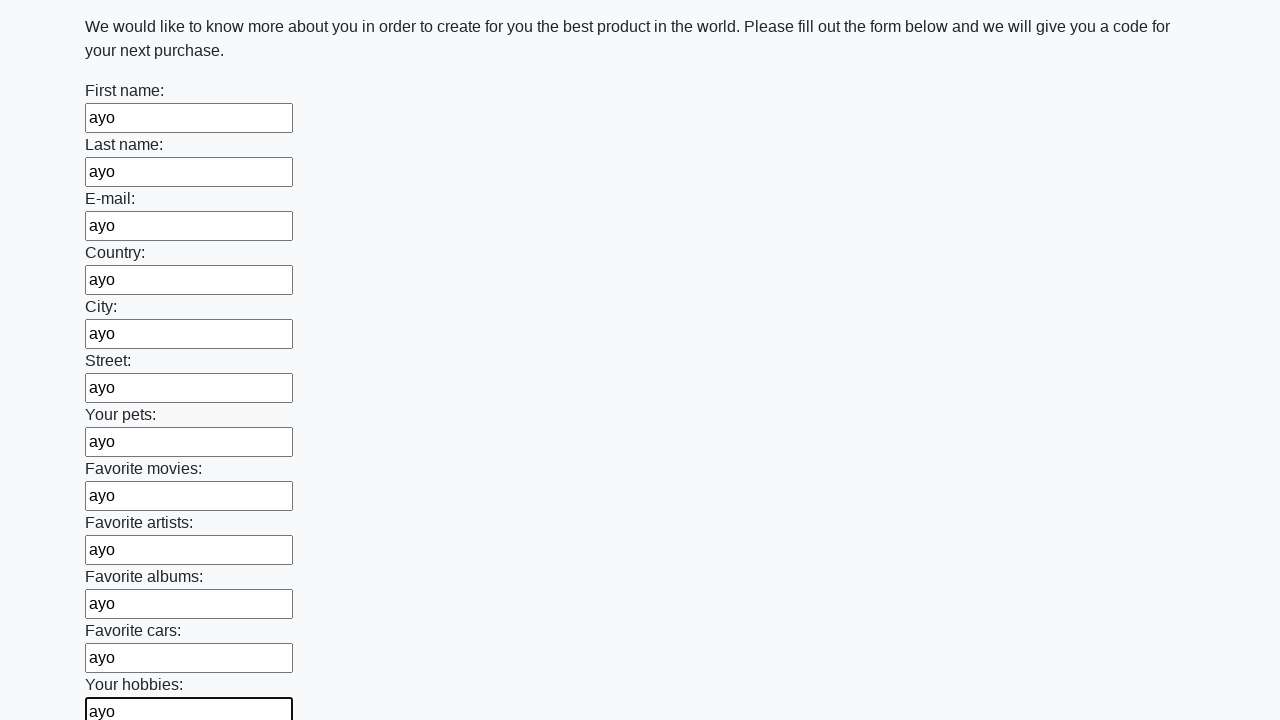

Filled input field with 'ayo' on input >> nth=12
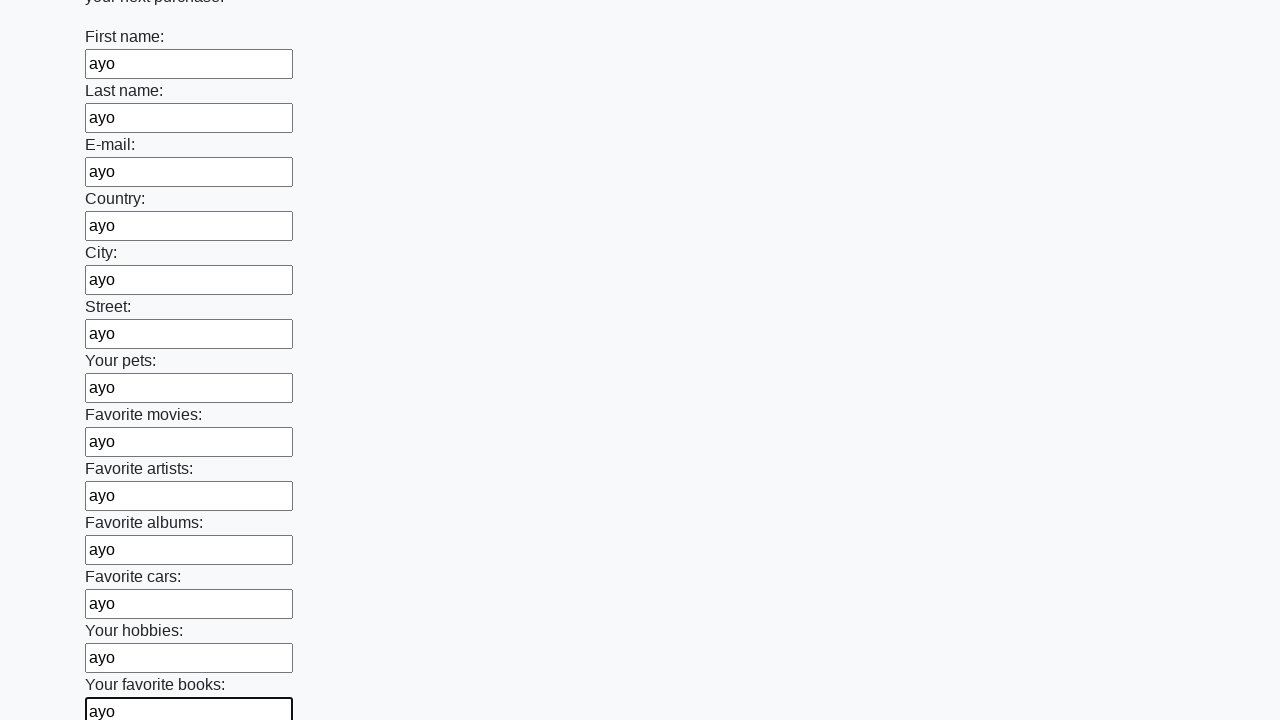

Filled input field with 'ayo' on input >> nth=13
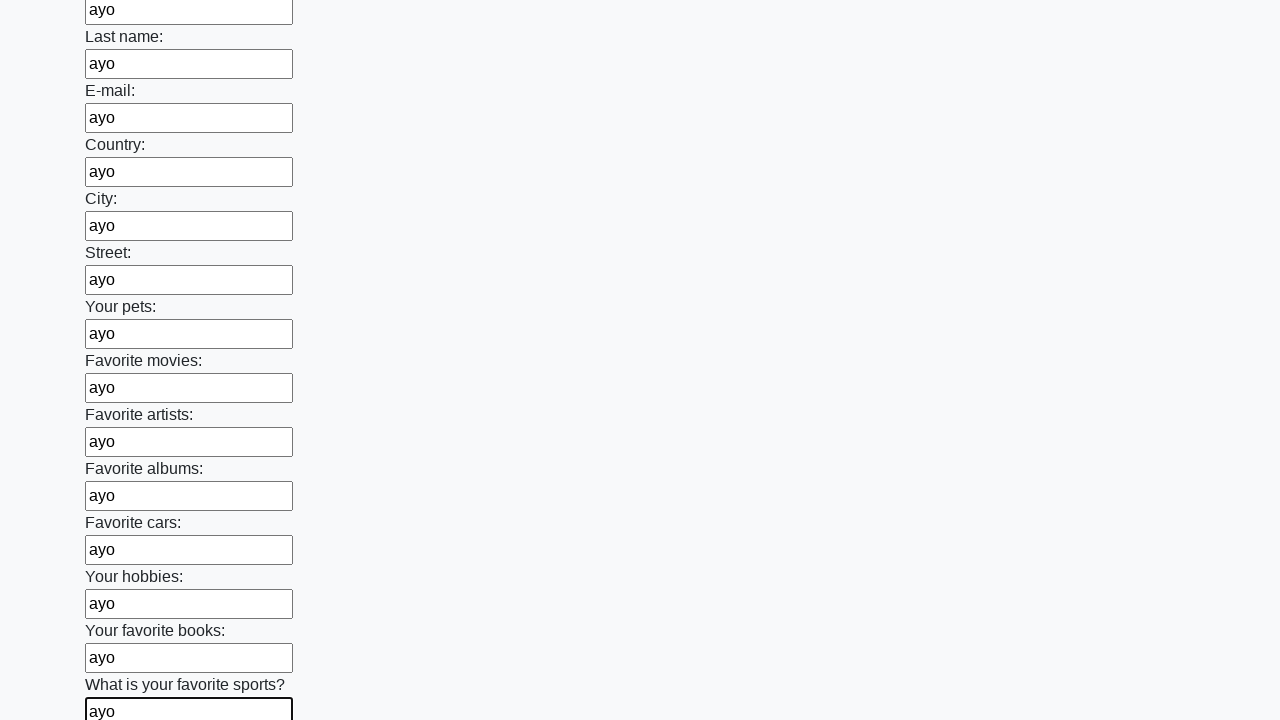

Filled input field with 'ayo' on input >> nth=14
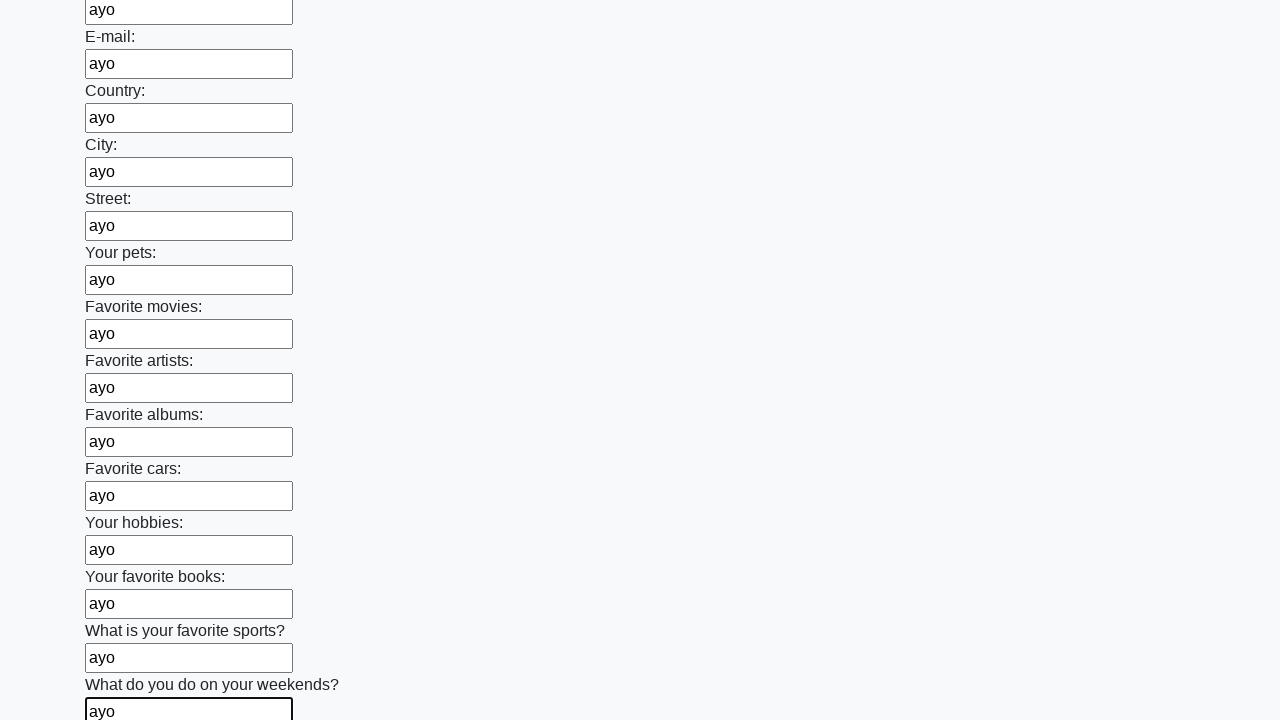

Filled input field with 'ayo' on input >> nth=15
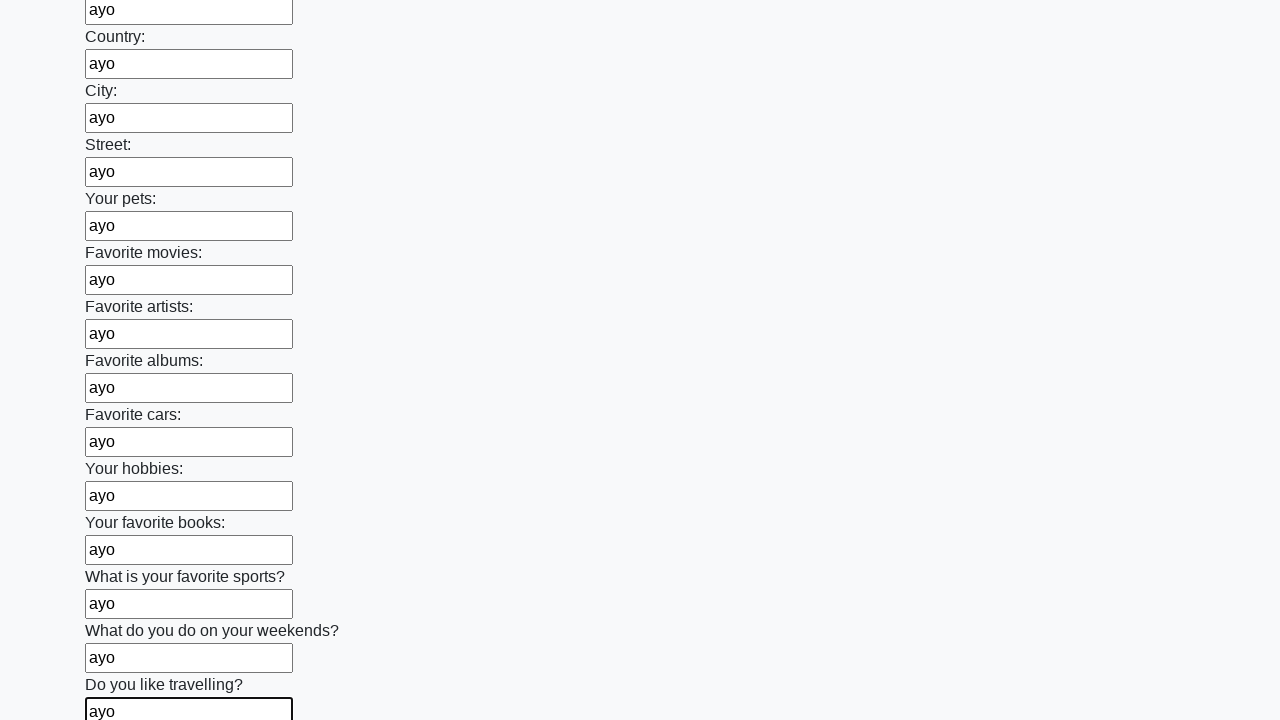

Filled input field with 'ayo' on input >> nth=16
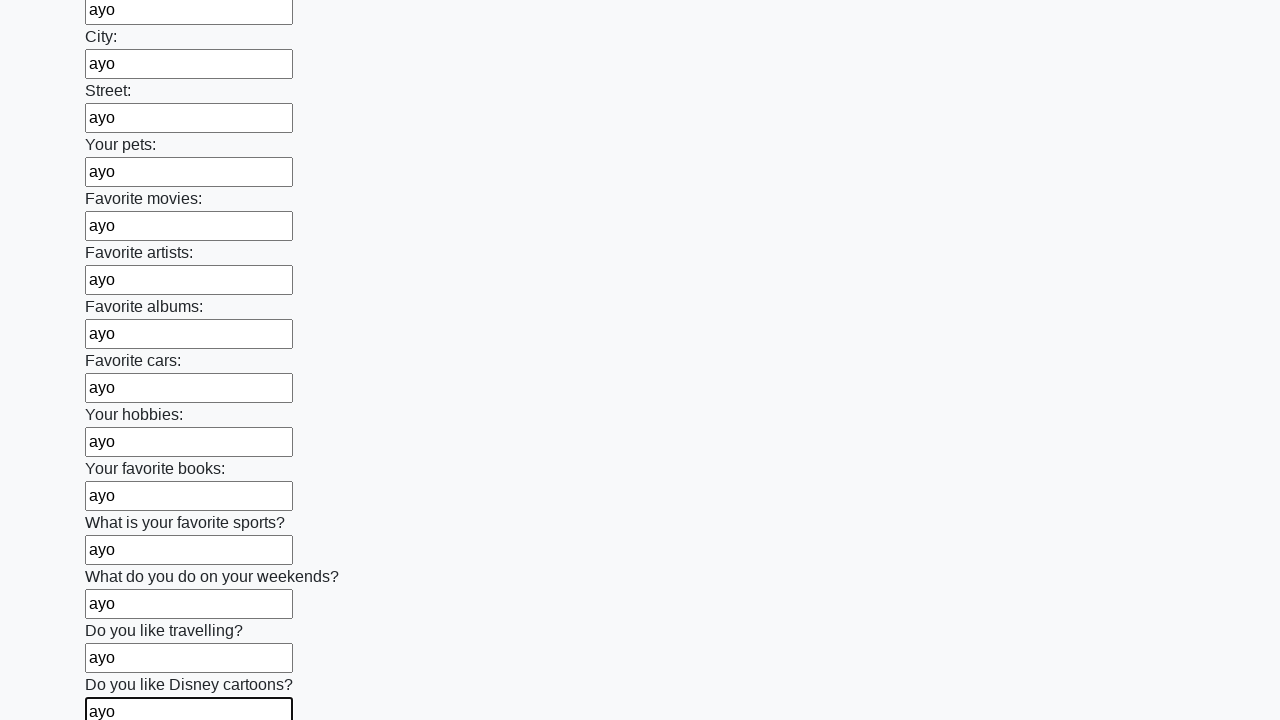

Filled input field with 'ayo' on input >> nth=17
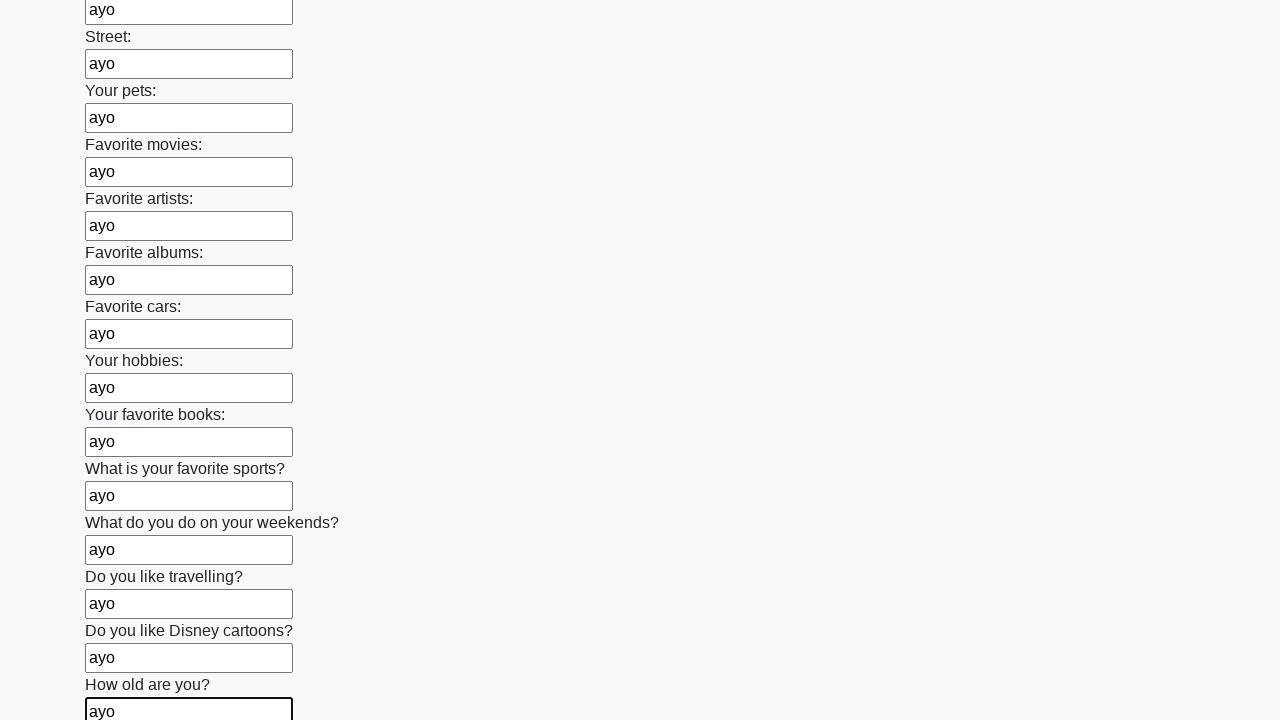

Filled input field with 'ayo' on input >> nth=18
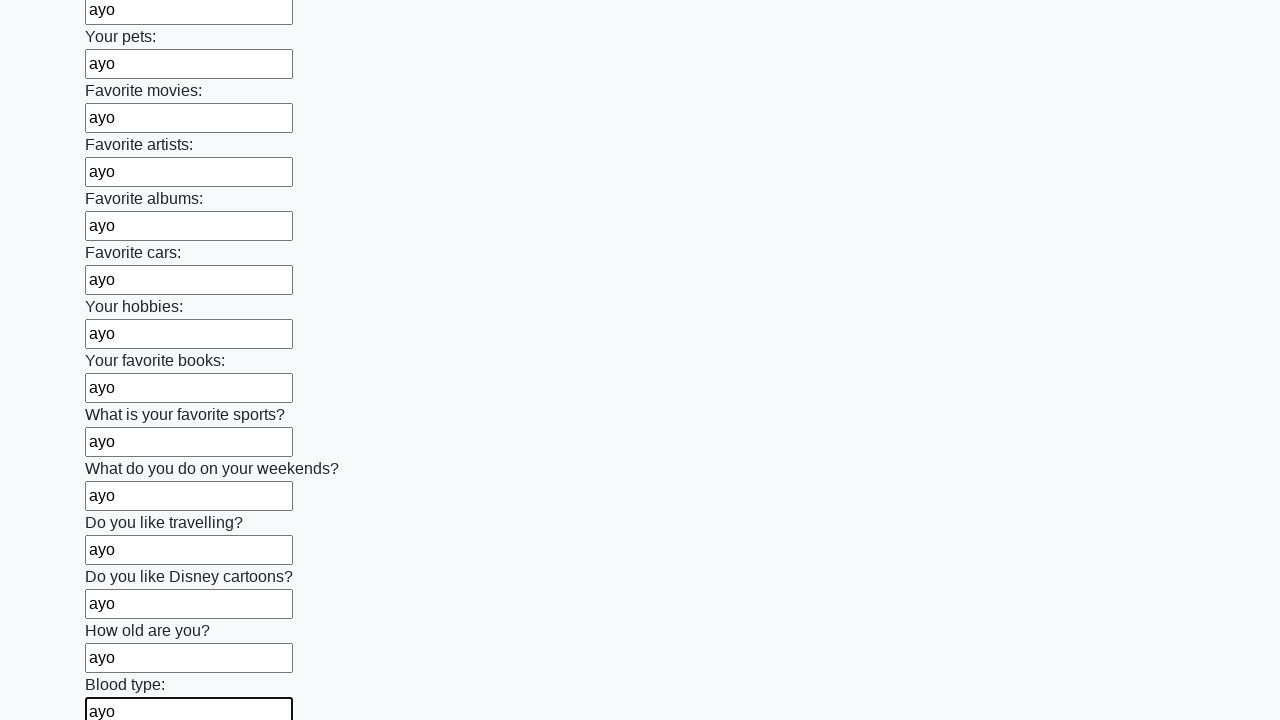

Filled input field with 'ayo' on input >> nth=19
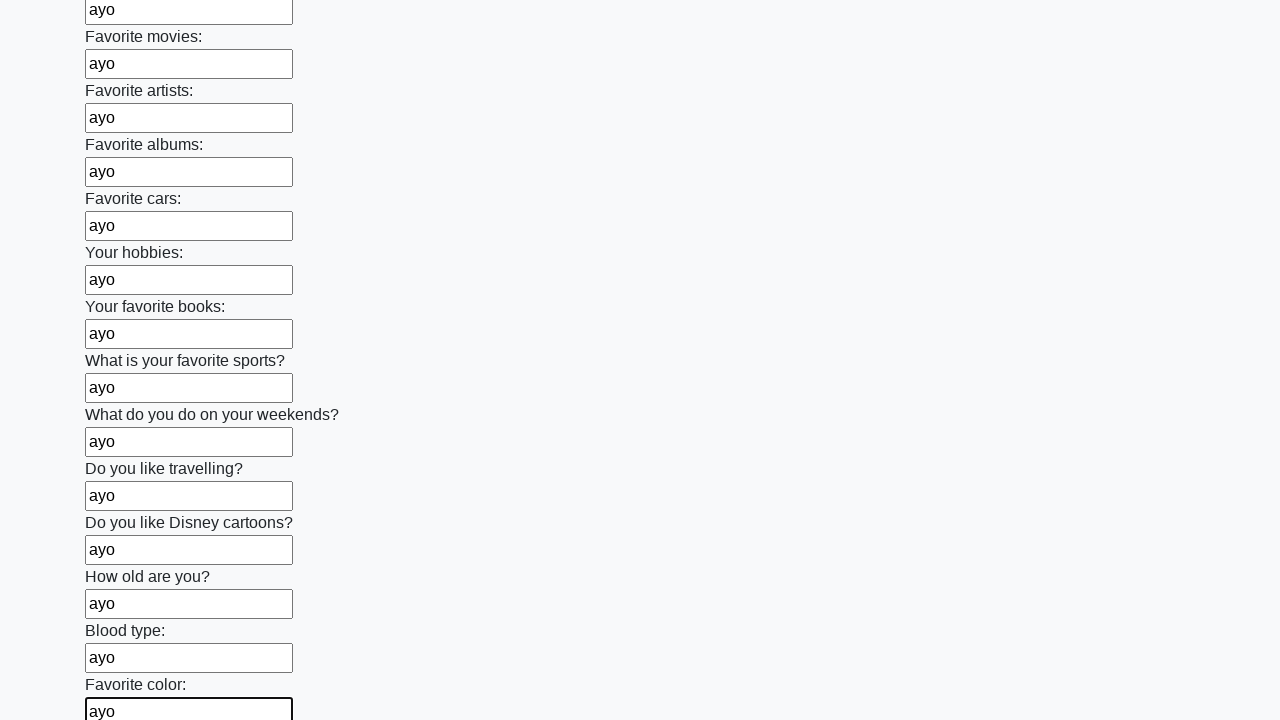

Filled input field with 'ayo' on input >> nth=20
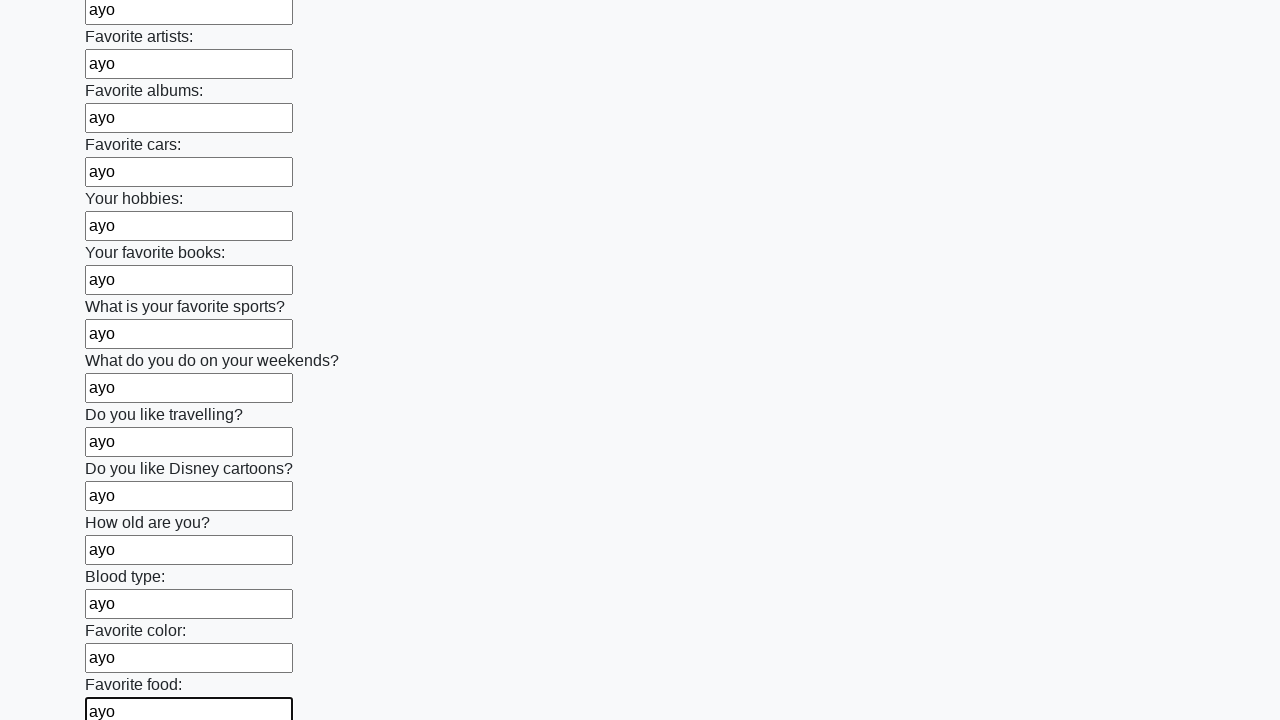

Filled input field with 'ayo' on input >> nth=21
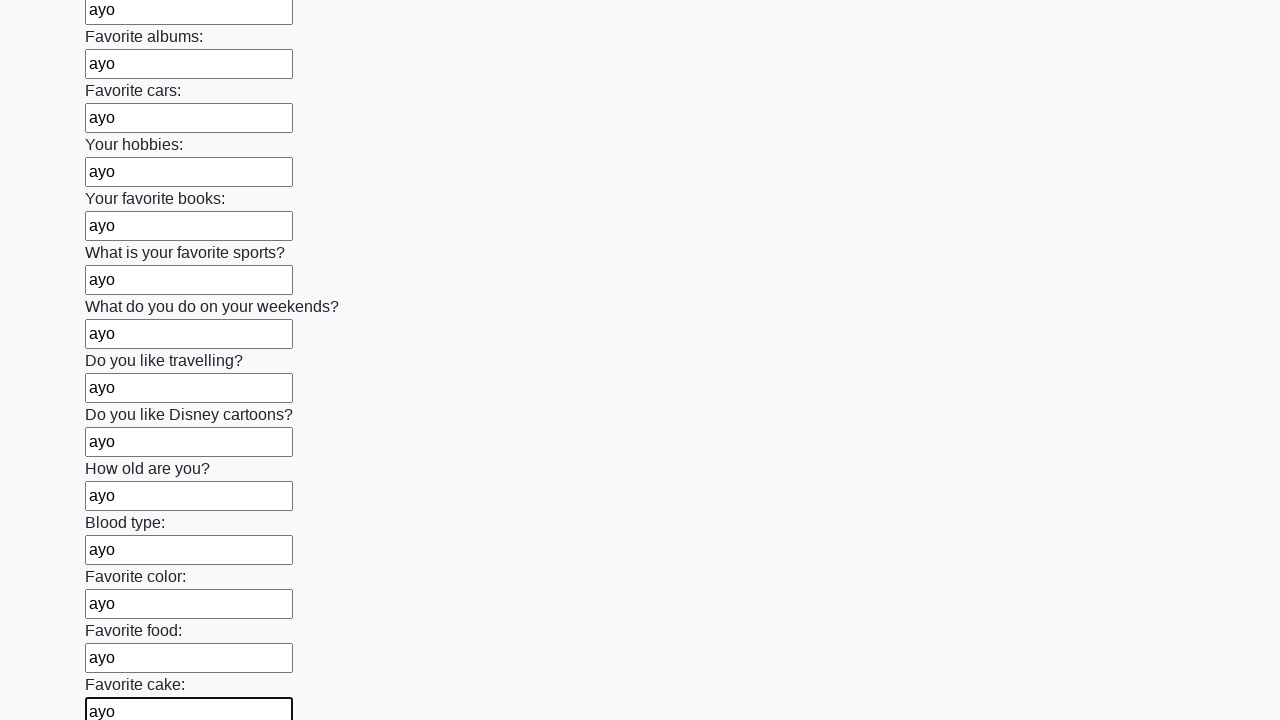

Filled input field with 'ayo' on input >> nth=22
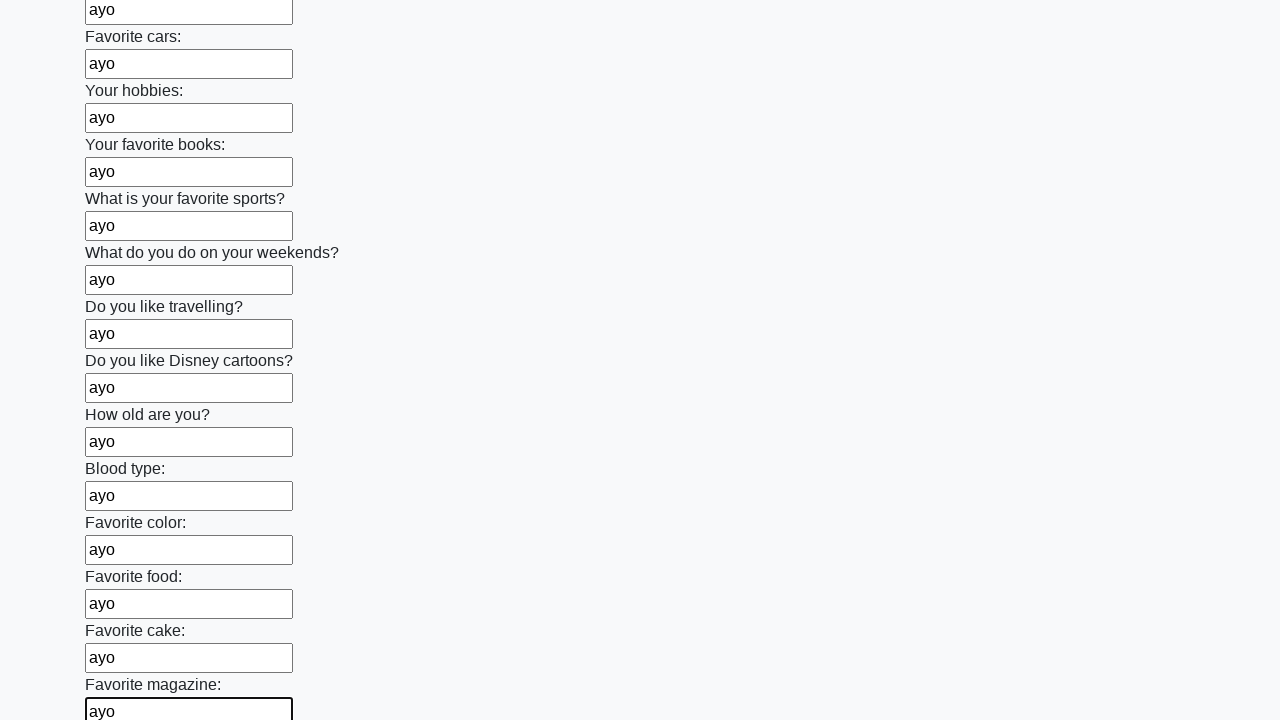

Filled input field with 'ayo' on input >> nth=23
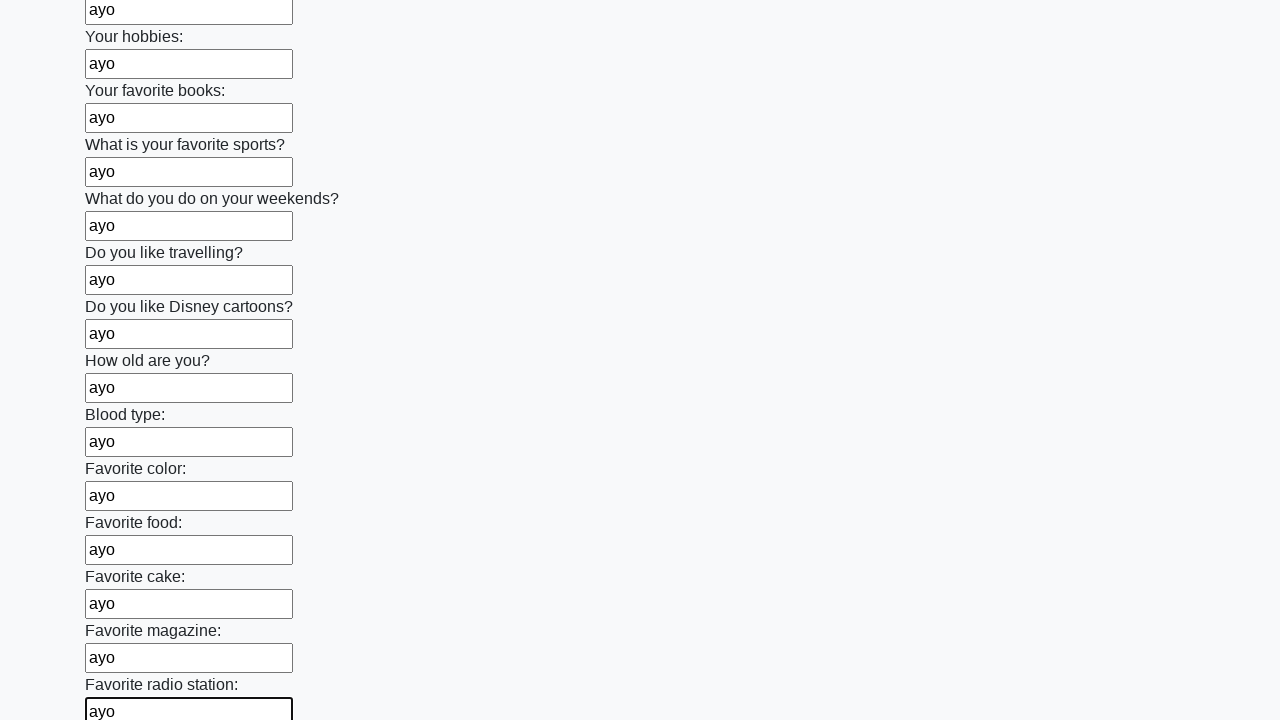

Filled input field with 'ayo' on input >> nth=24
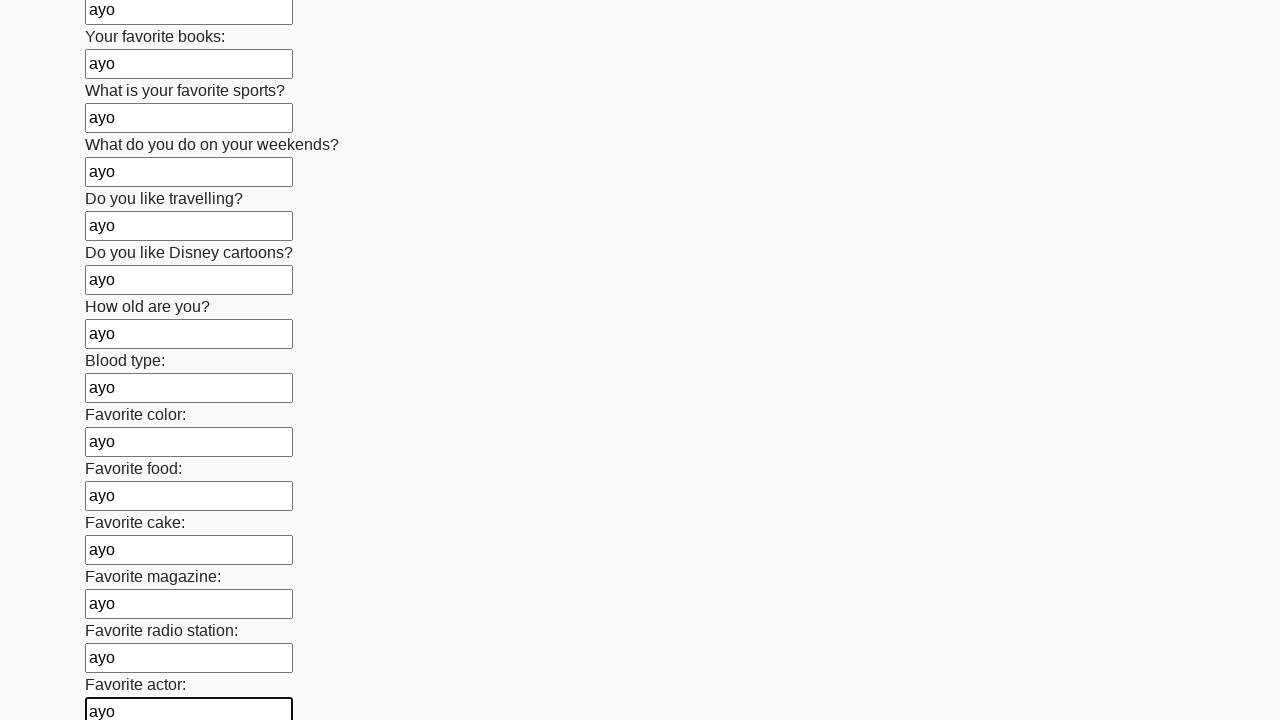

Filled input field with 'ayo' on input >> nth=25
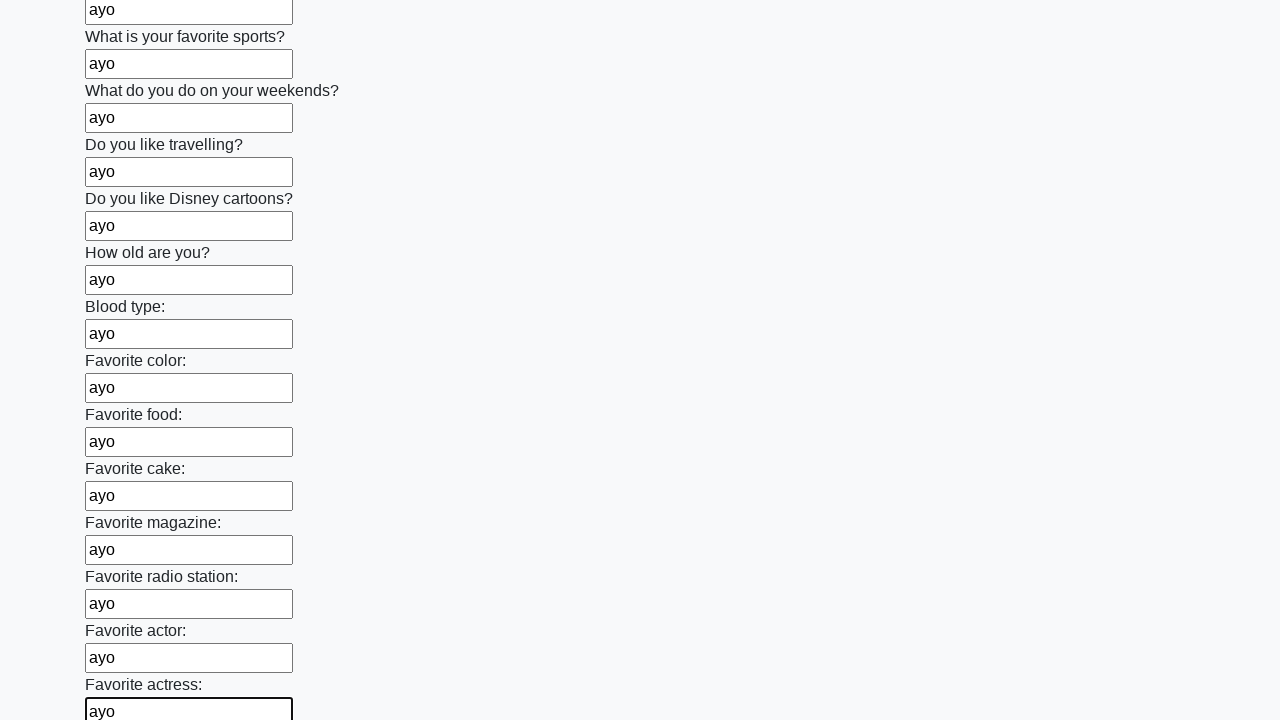

Filled input field with 'ayo' on input >> nth=26
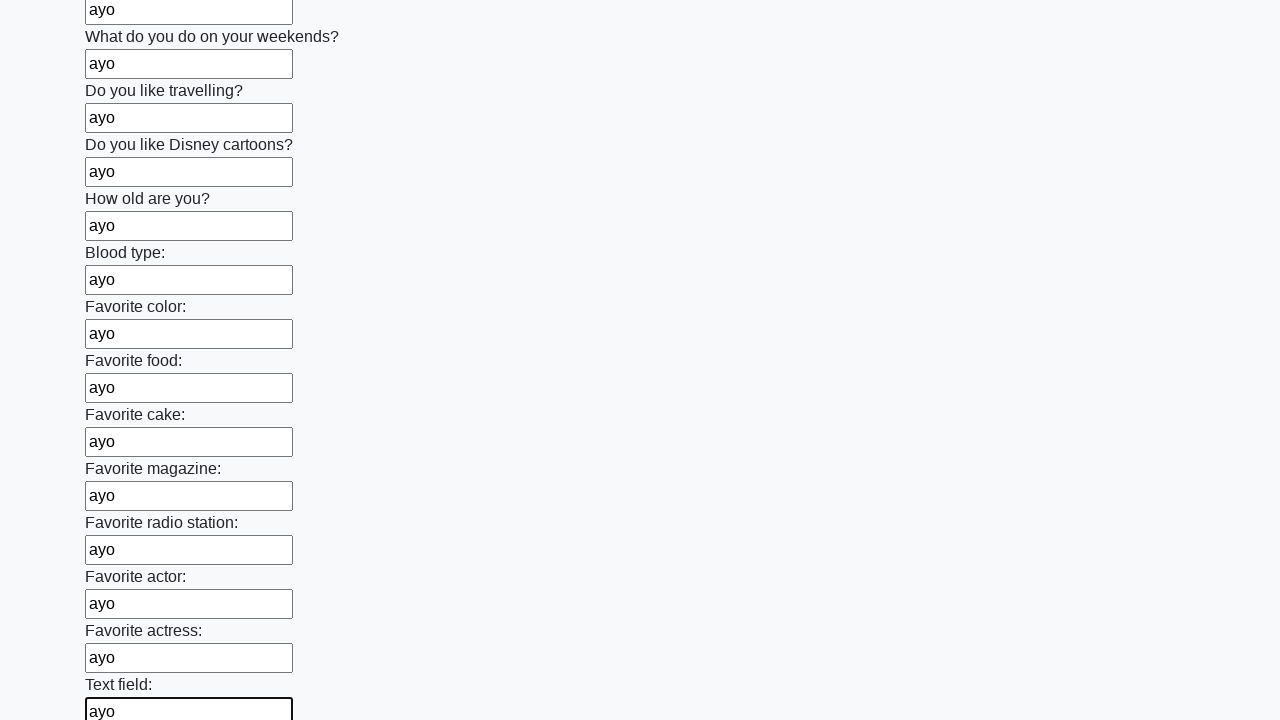

Filled input field with 'ayo' on input >> nth=27
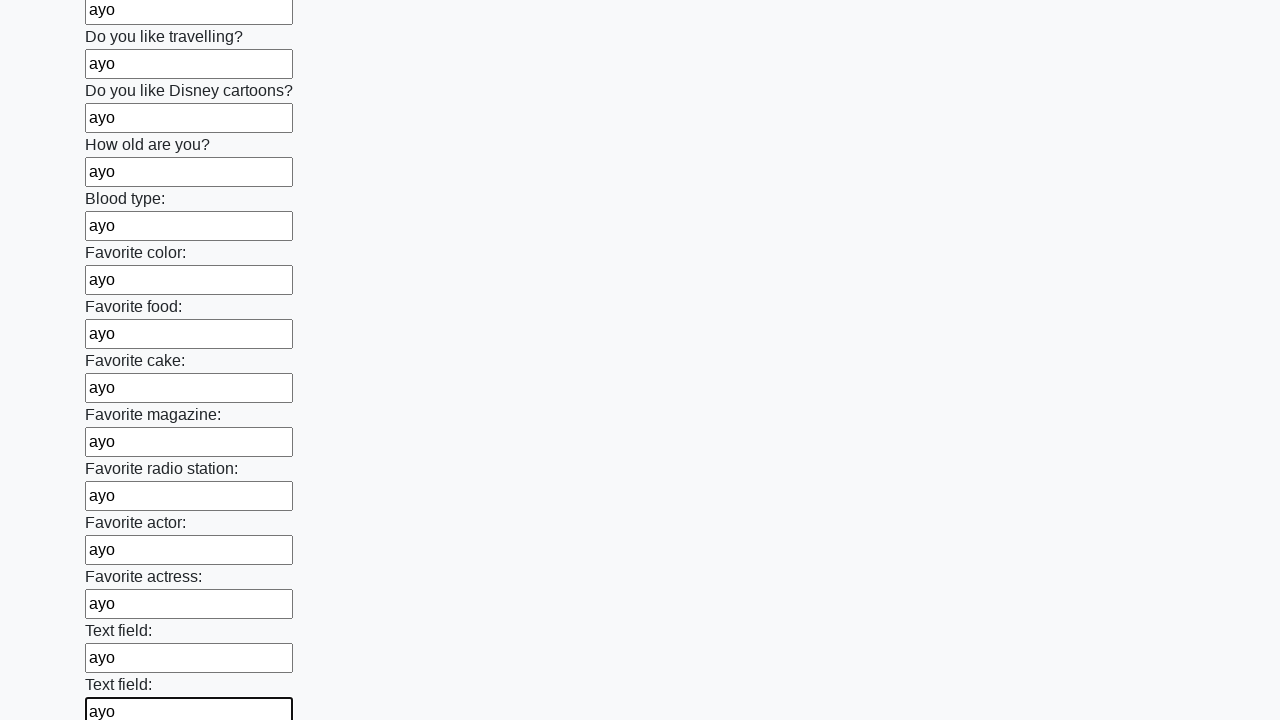

Filled input field with 'ayo' on input >> nth=28
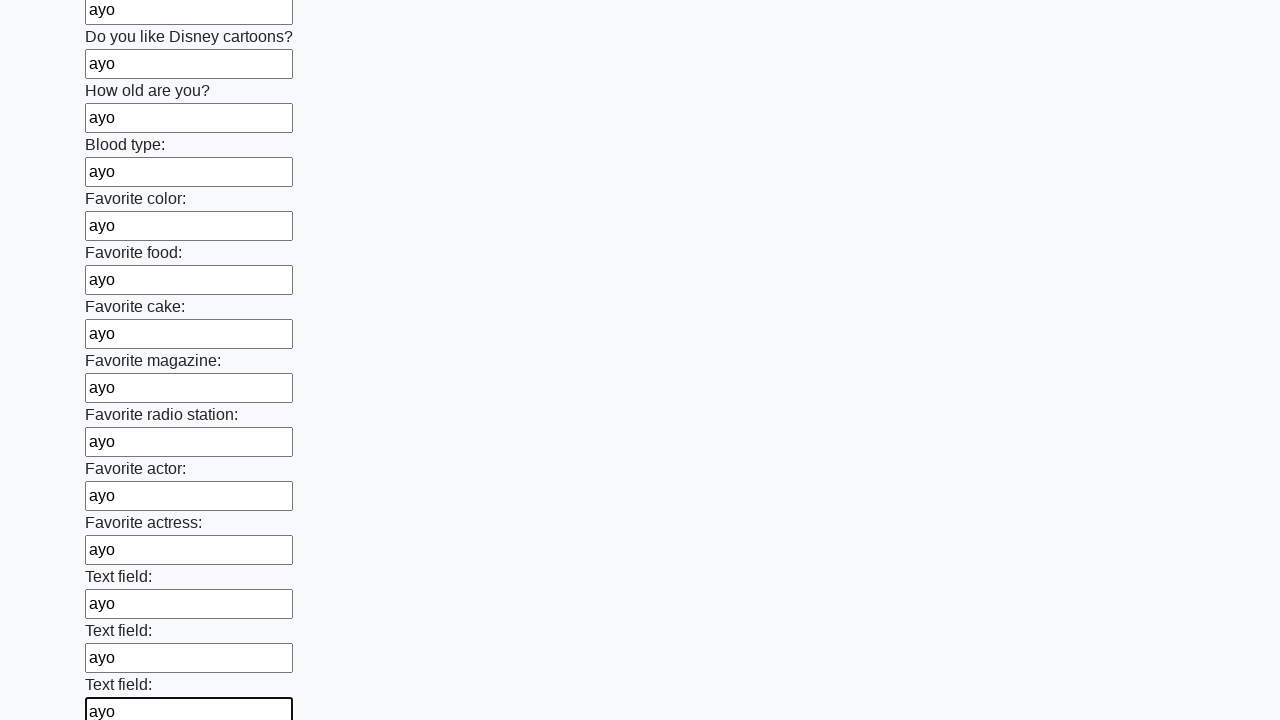

Filled input field with 'ayo' on input >> nth=29
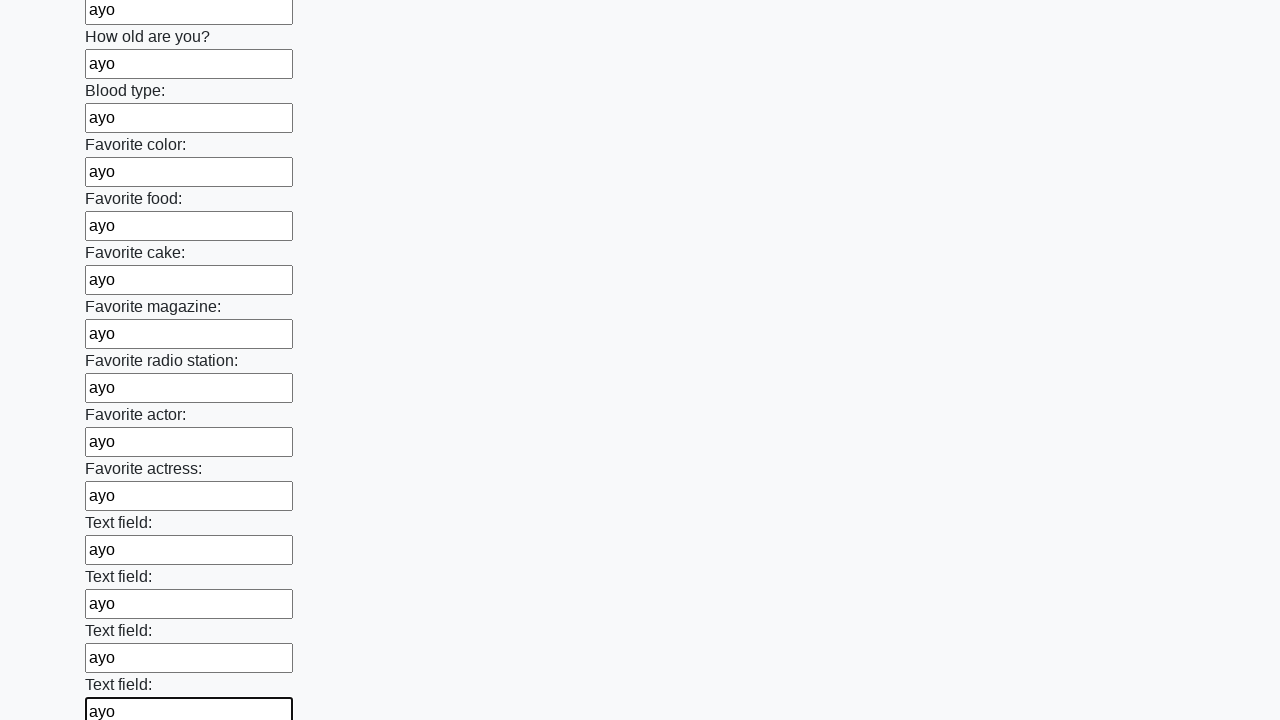

Filled input field with 'ayo' on input >> nth=30
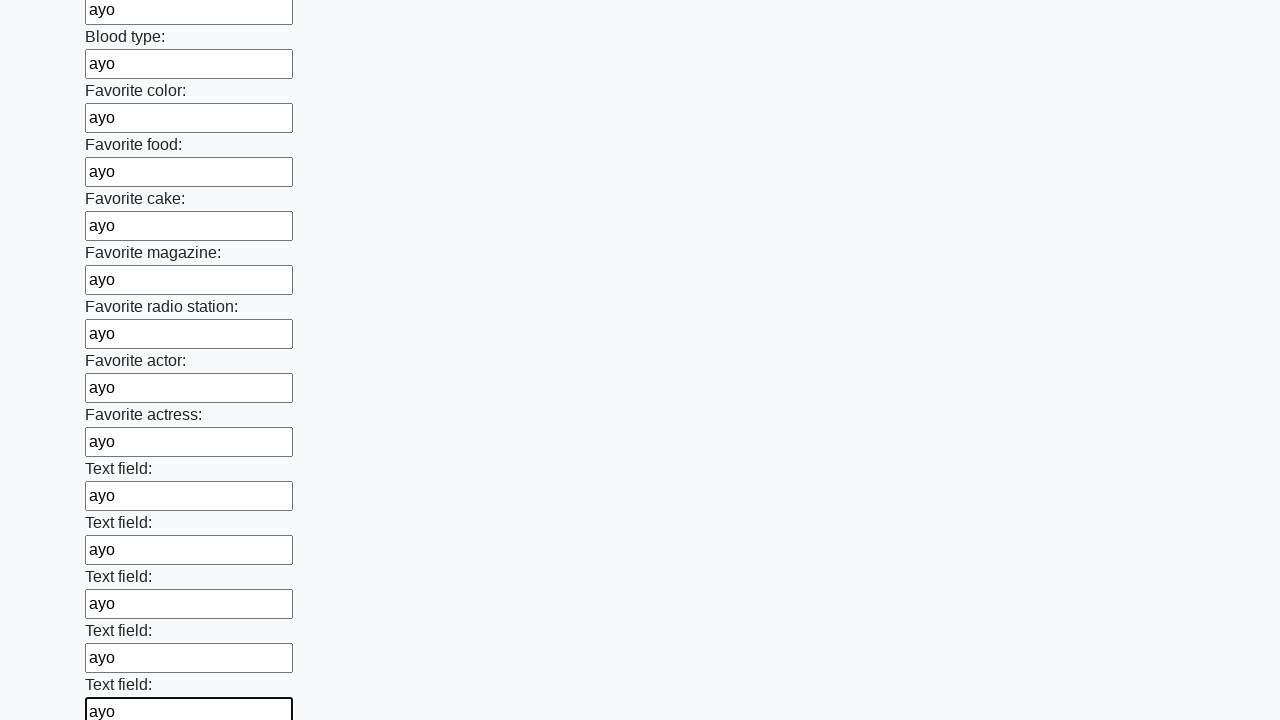

Filled input field with 'ayo' on input >> nth=31
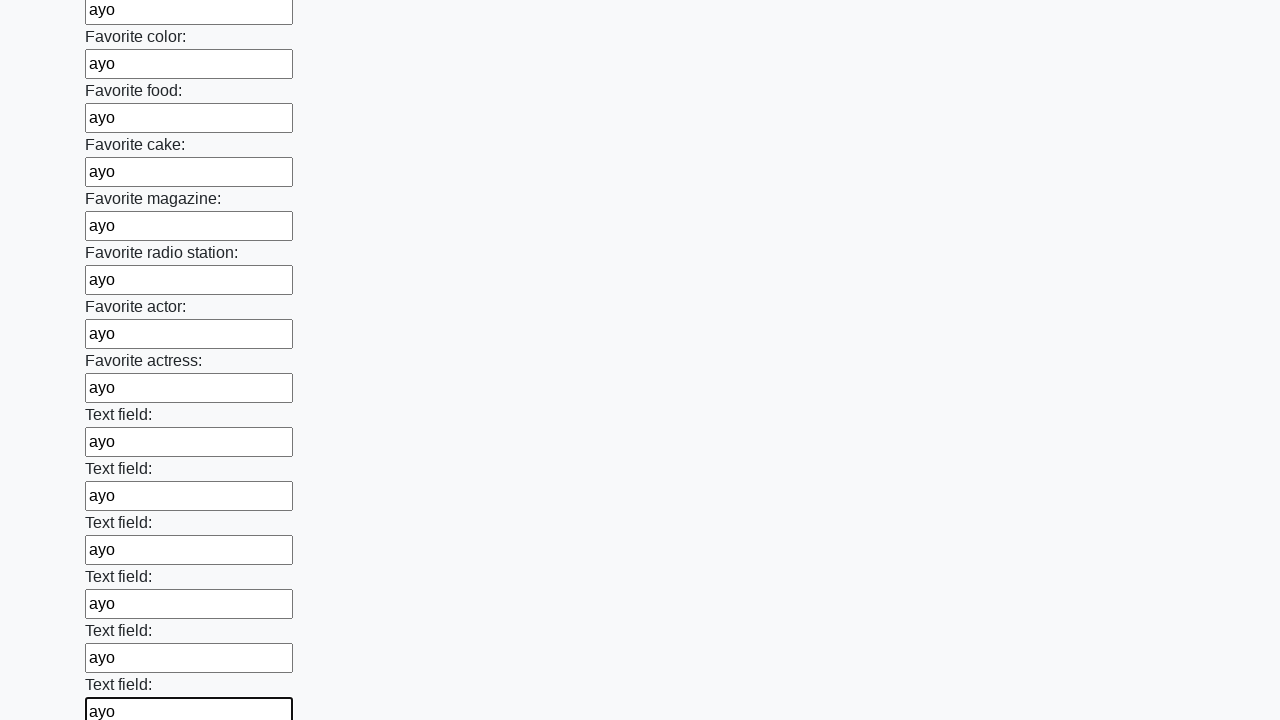

Filled input field with 'ayo' on input >> nth=32
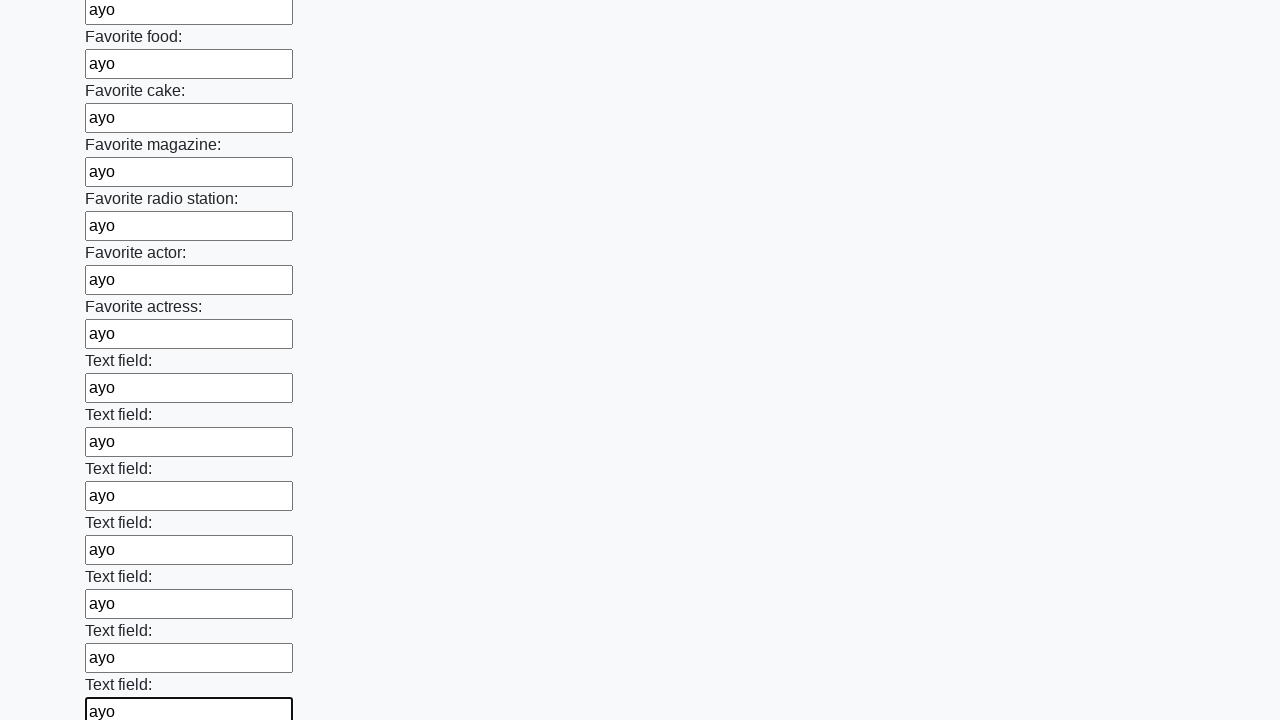

Filled input field with 'ayo' on input >> nth=33
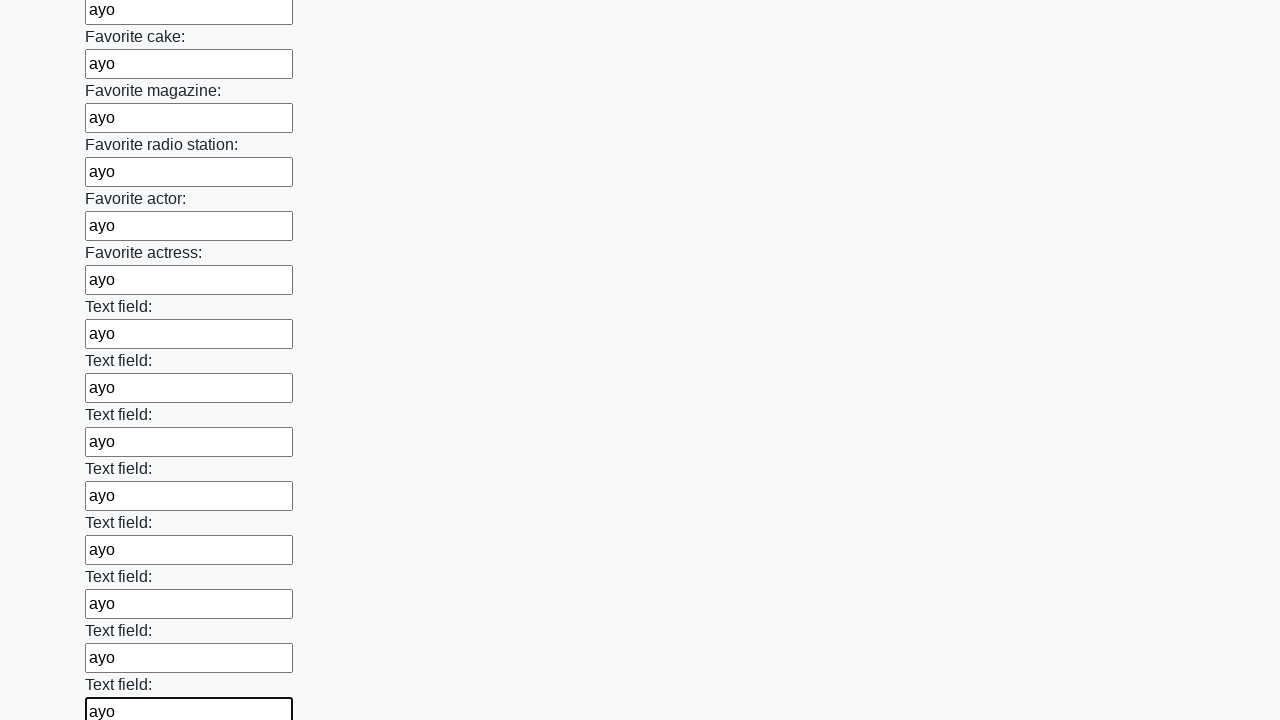

Filled input field with 'ayo' on input >> nth=34
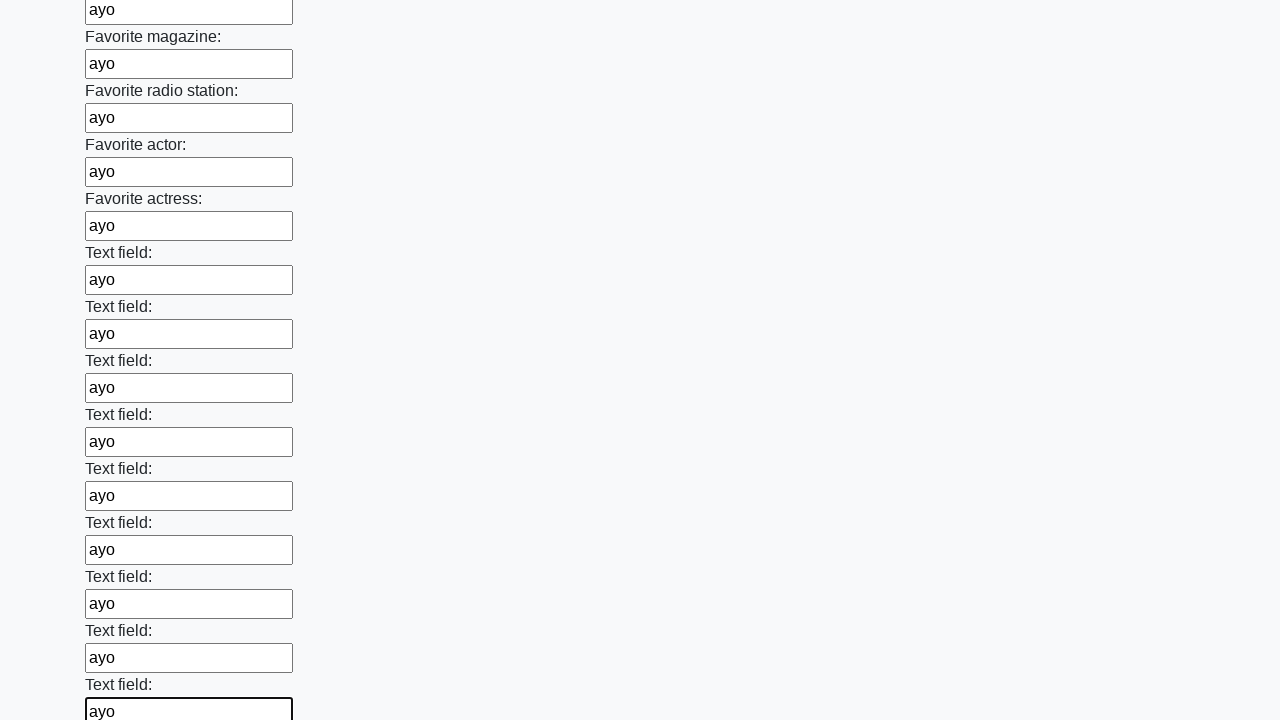

Filled input field with 'ayo' on input >> nth=35
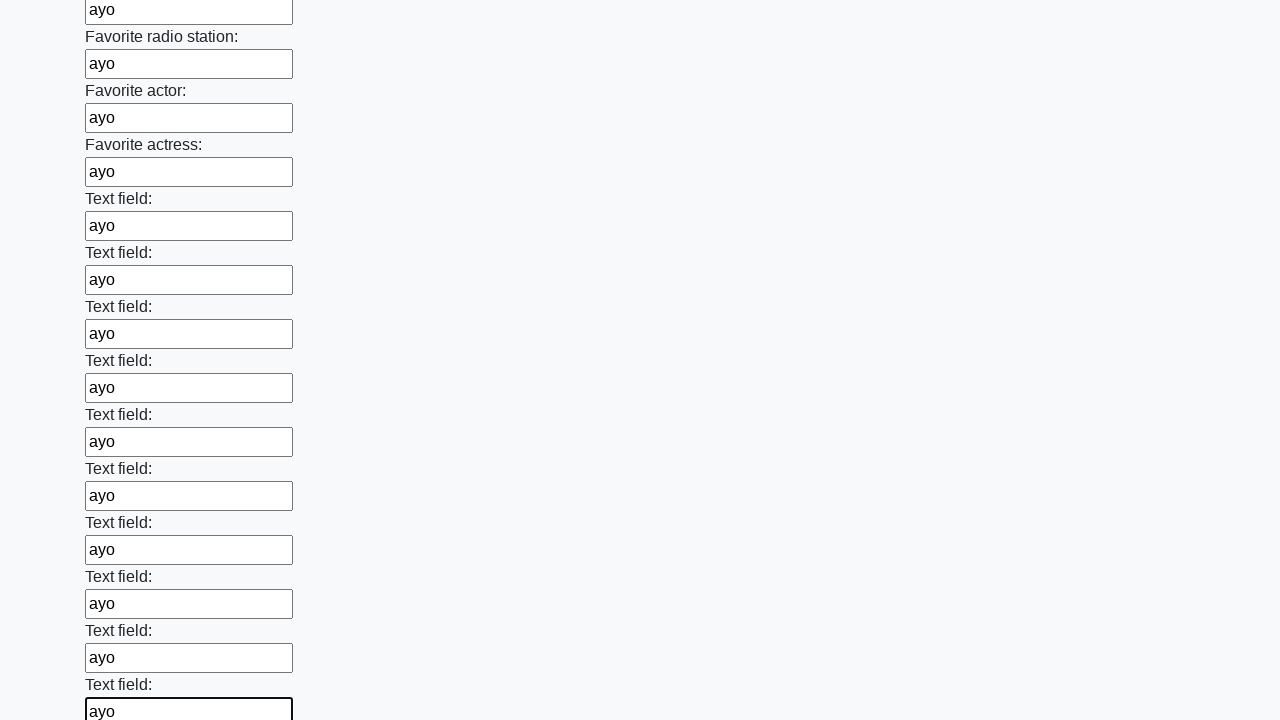

Filled input field with 'ayo' on input >> nth=36
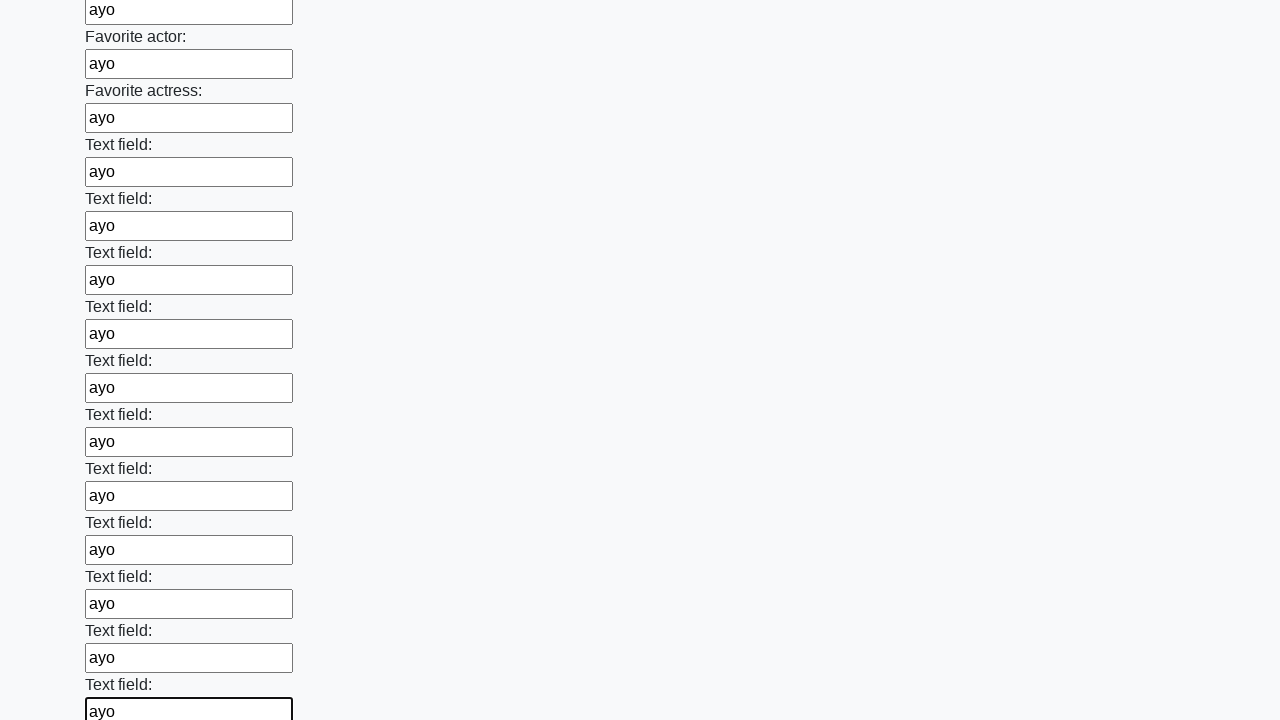

Filled input field with 'ayo' on input >> nth=37
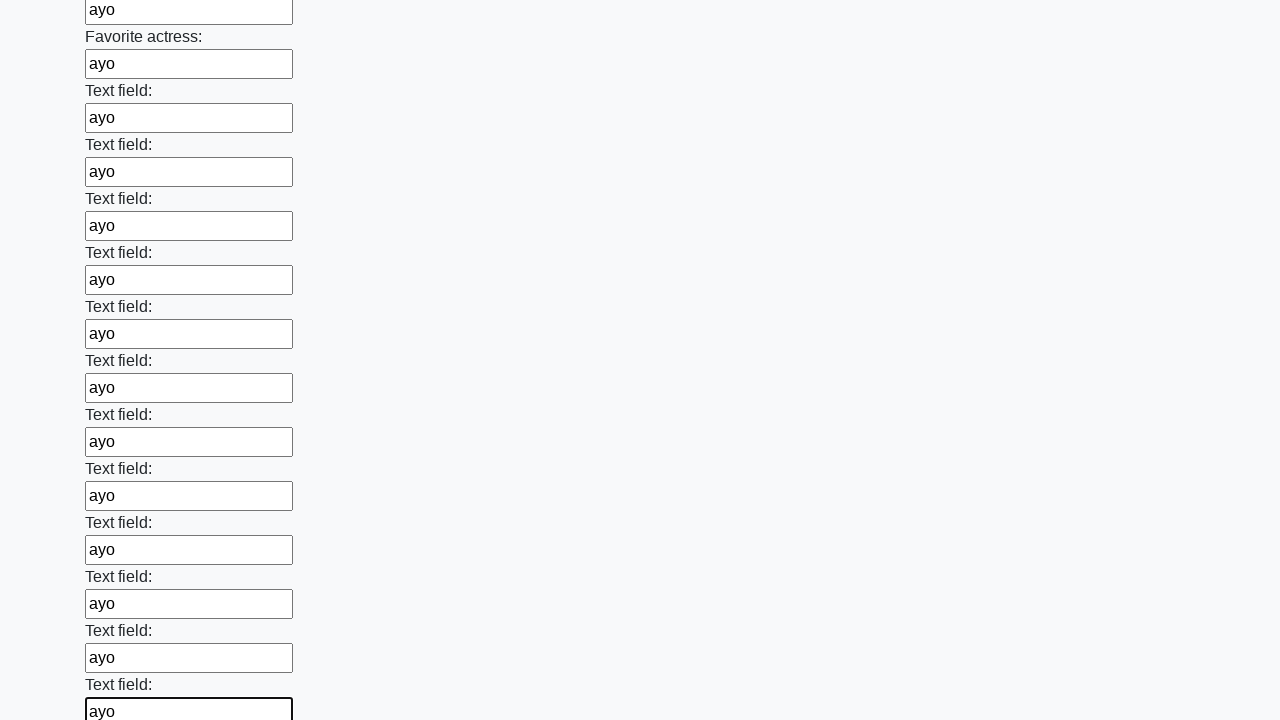

Filled input field with 'ayo' on input >> nth=38
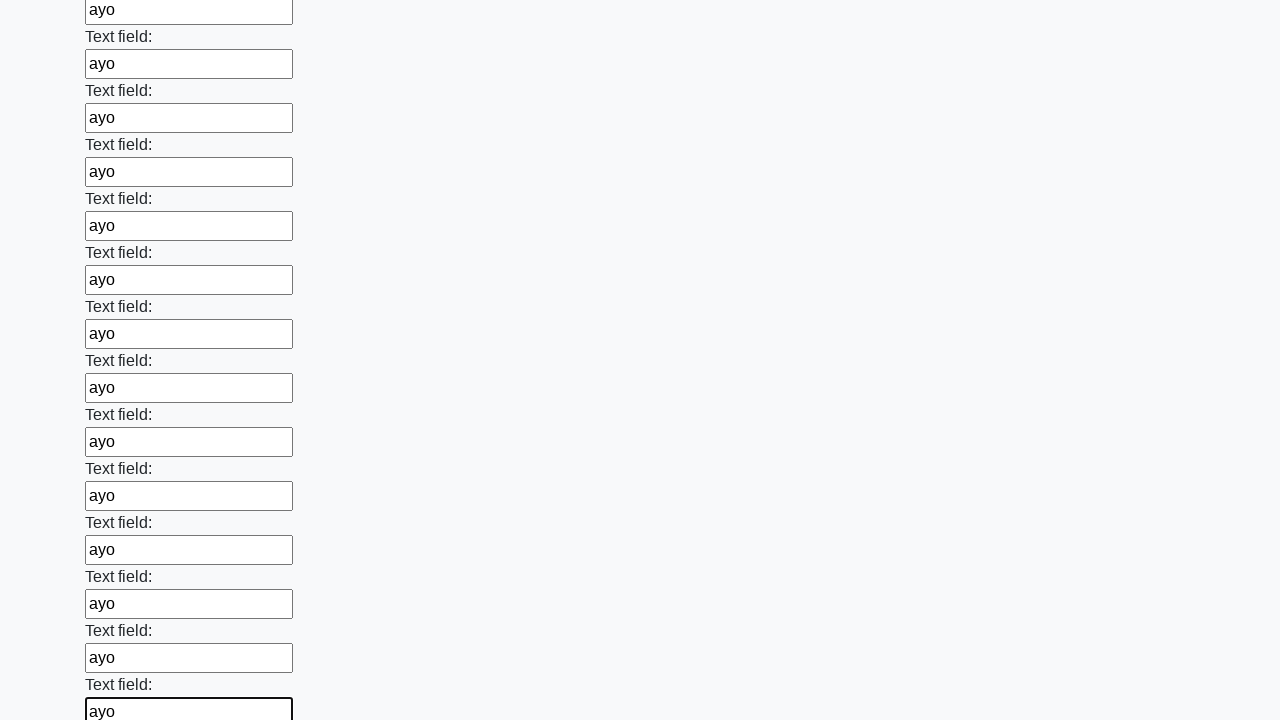

Filled input field with 'ayo' on input >> nth=39
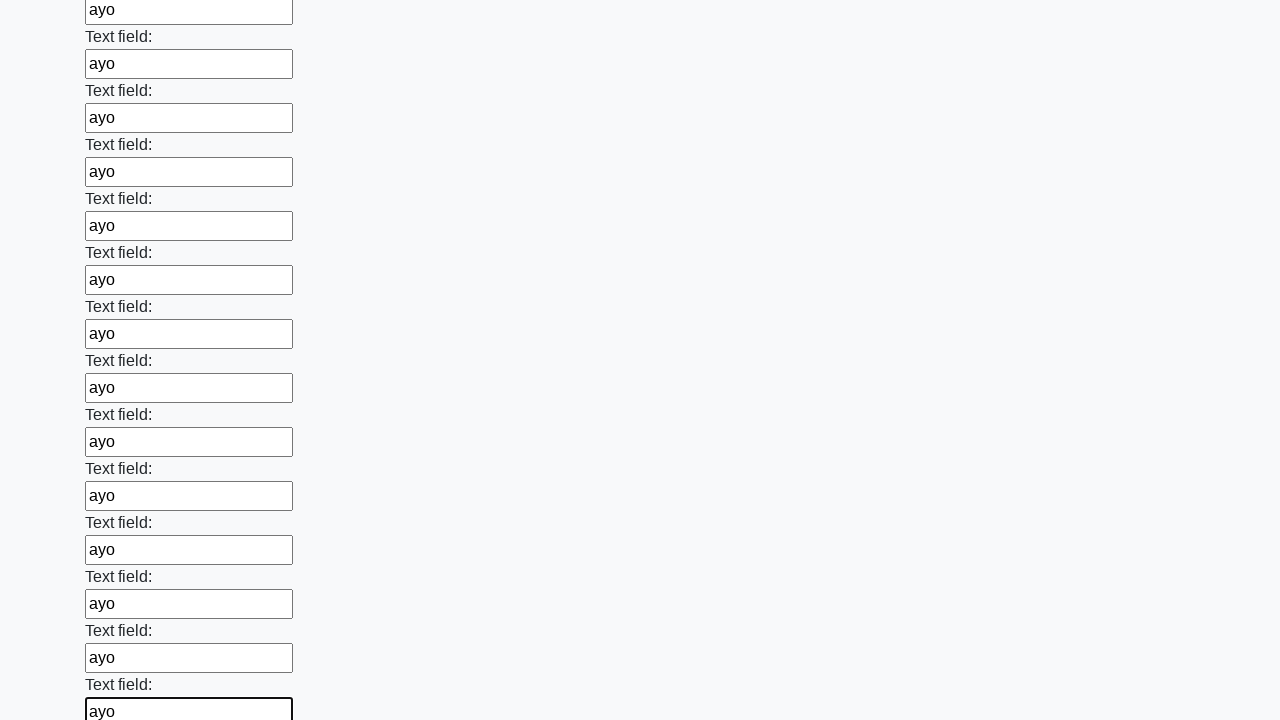

Filled input field with 'ayo' on input >> nth=40
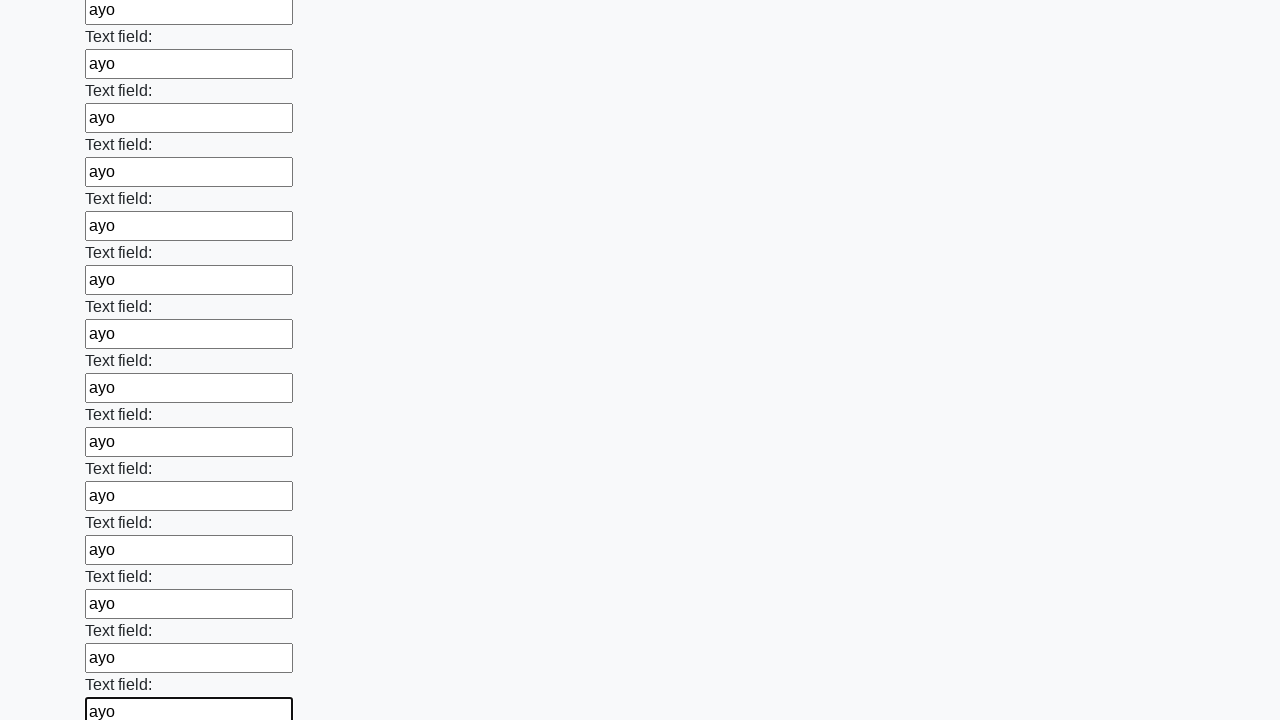

Filled input field with 'ayo' on input >> nth=41
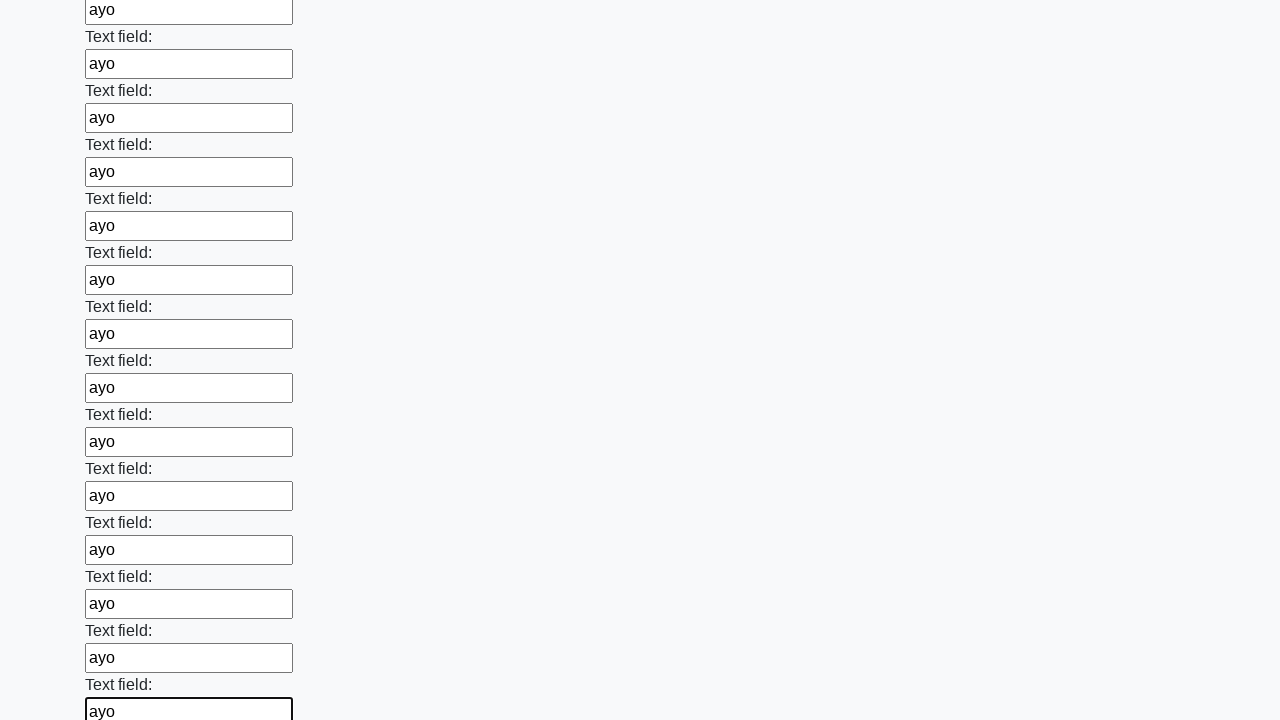

Filled input field with 'ayo' on input >> nth=42
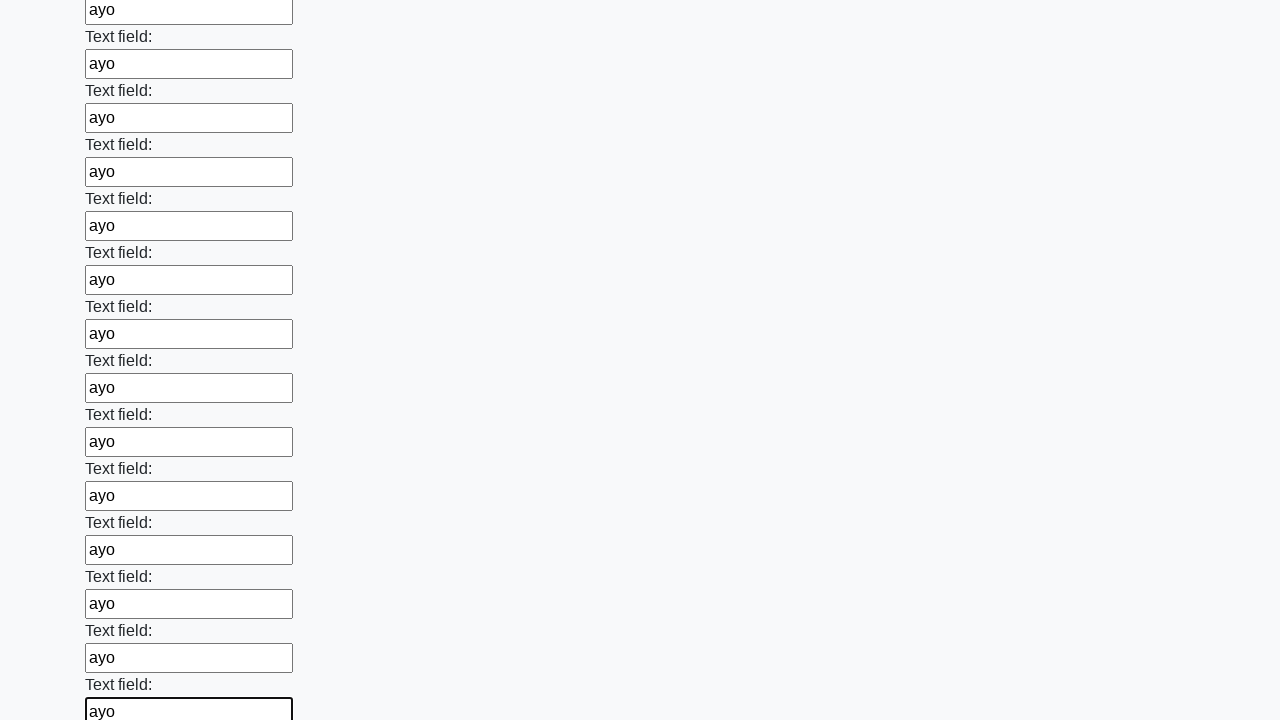

Filled input field with 'ayo' on input >> nth=43
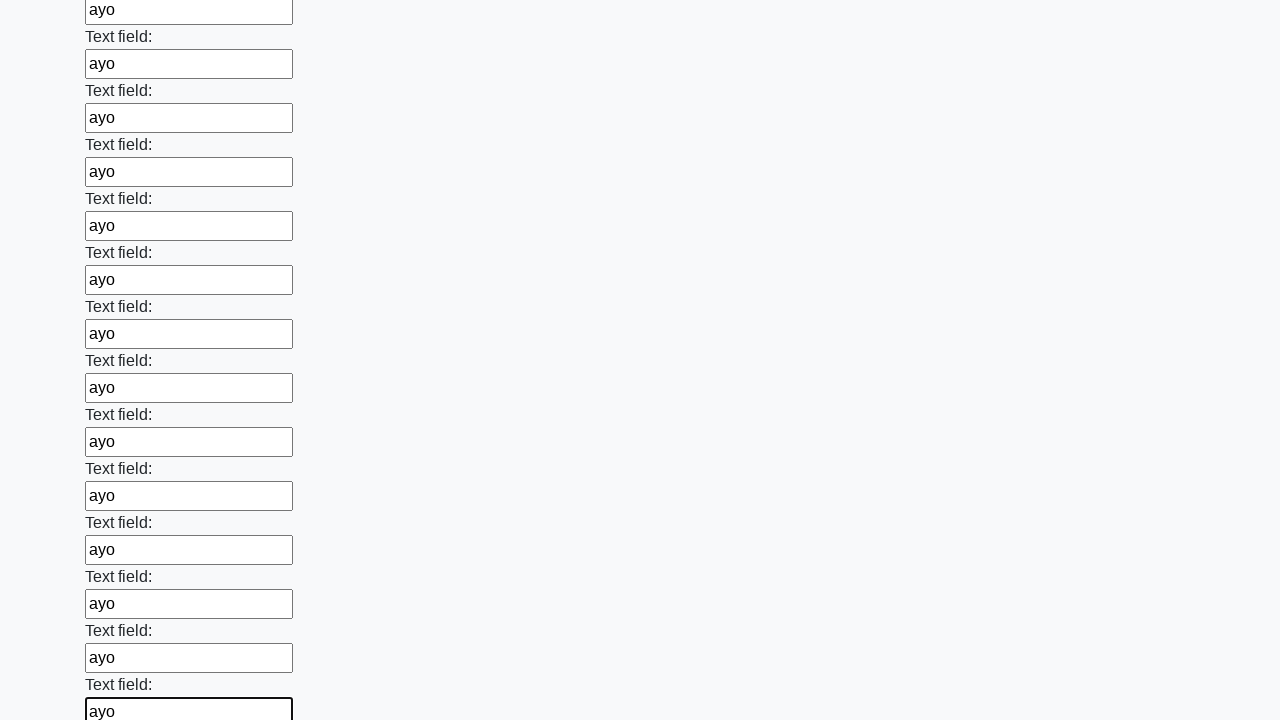

Filled input field with 'ayo' on input >> nth=44
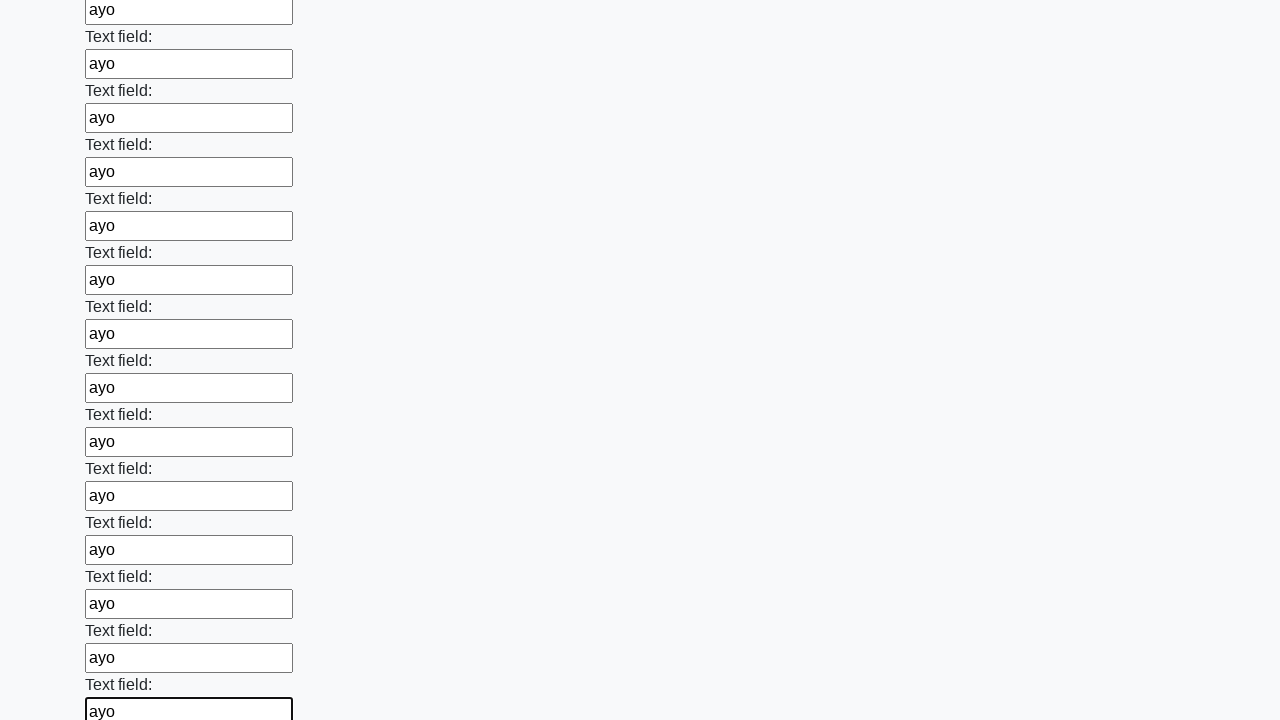

Filled input field with 'ayo' on input >> nth=45
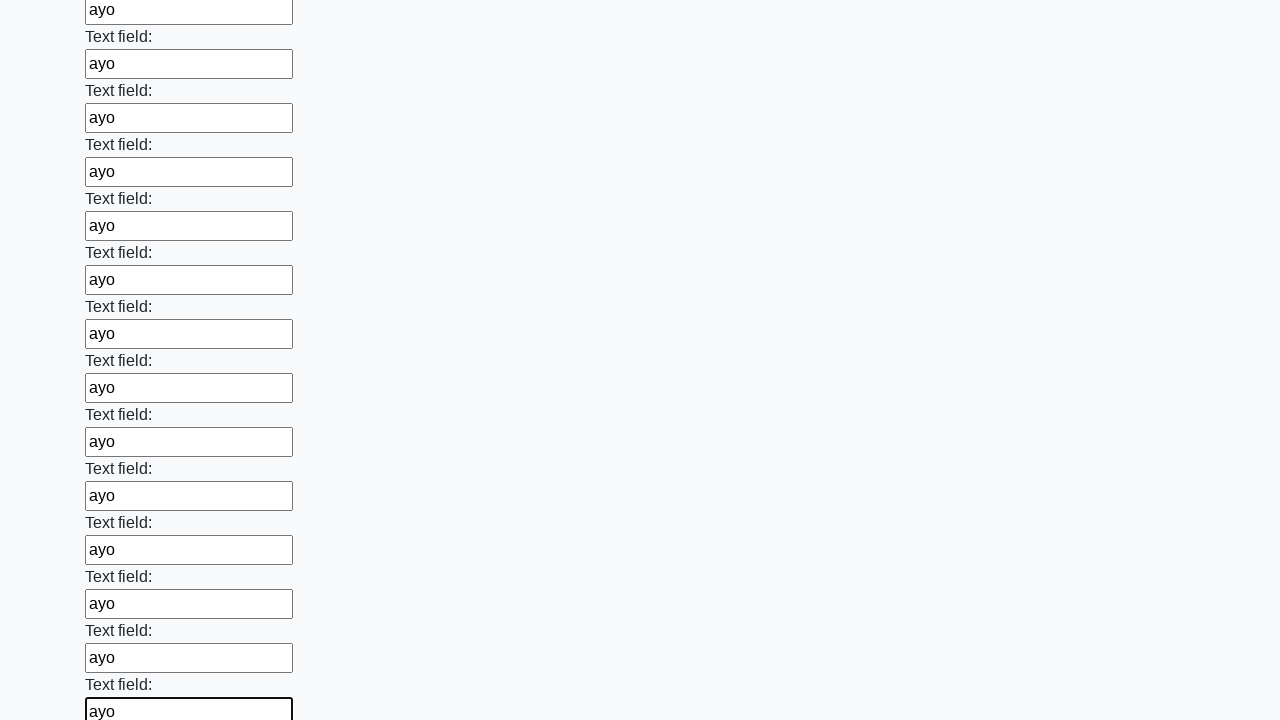

Filled input field with 'ayo' on input >> nth=46
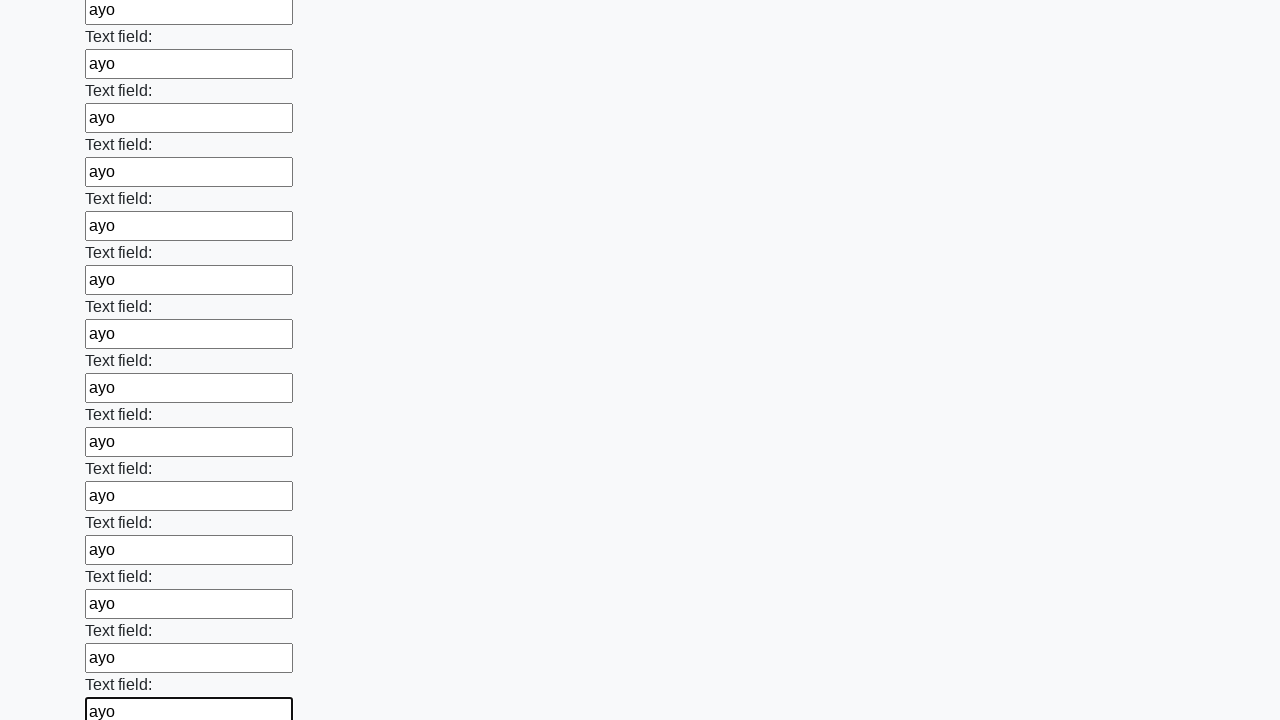

Filled input field with 'ayo' on input >> nth=47
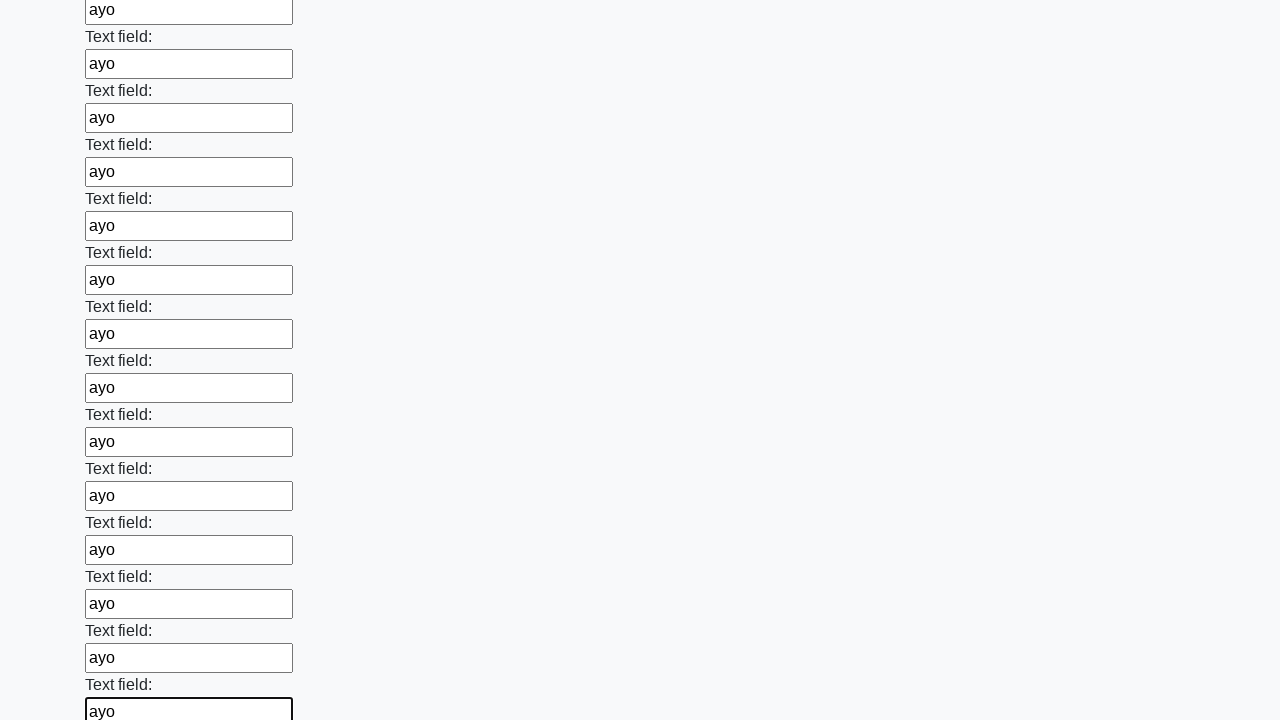

Filled input field with 'ayo' on input >> nth=48
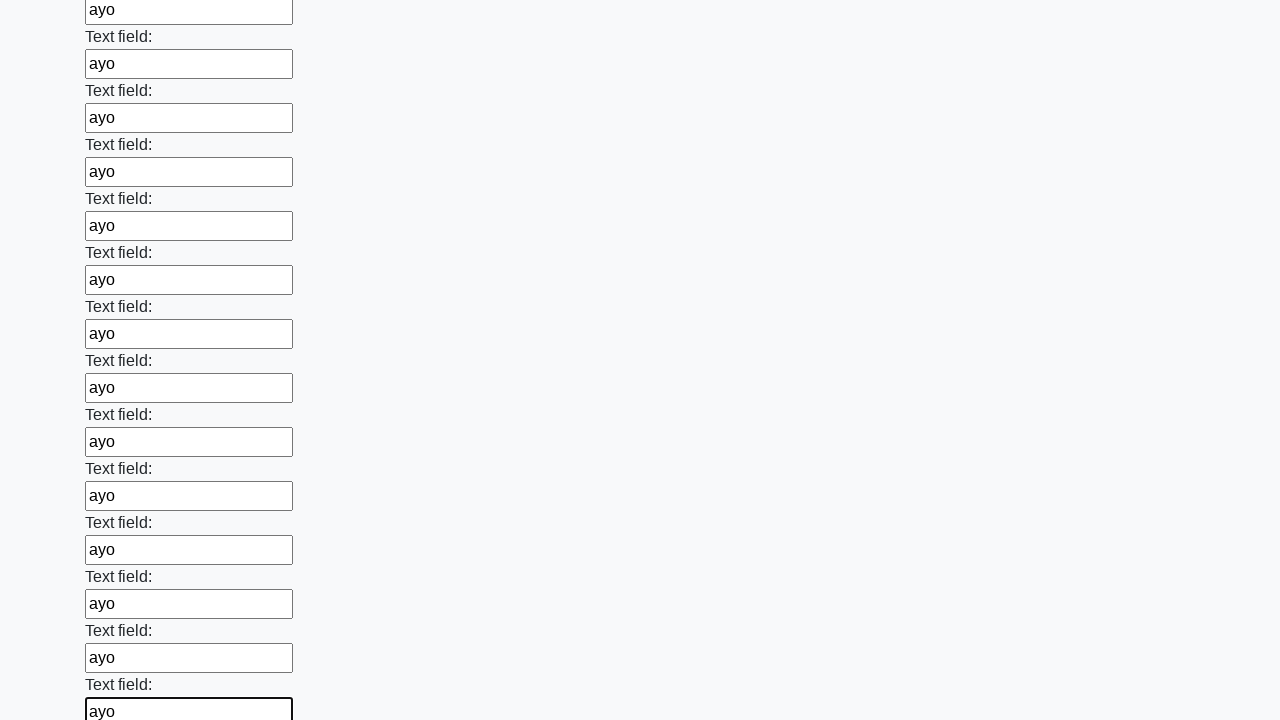

Filled input field with 'ayo' on input >> nth=49
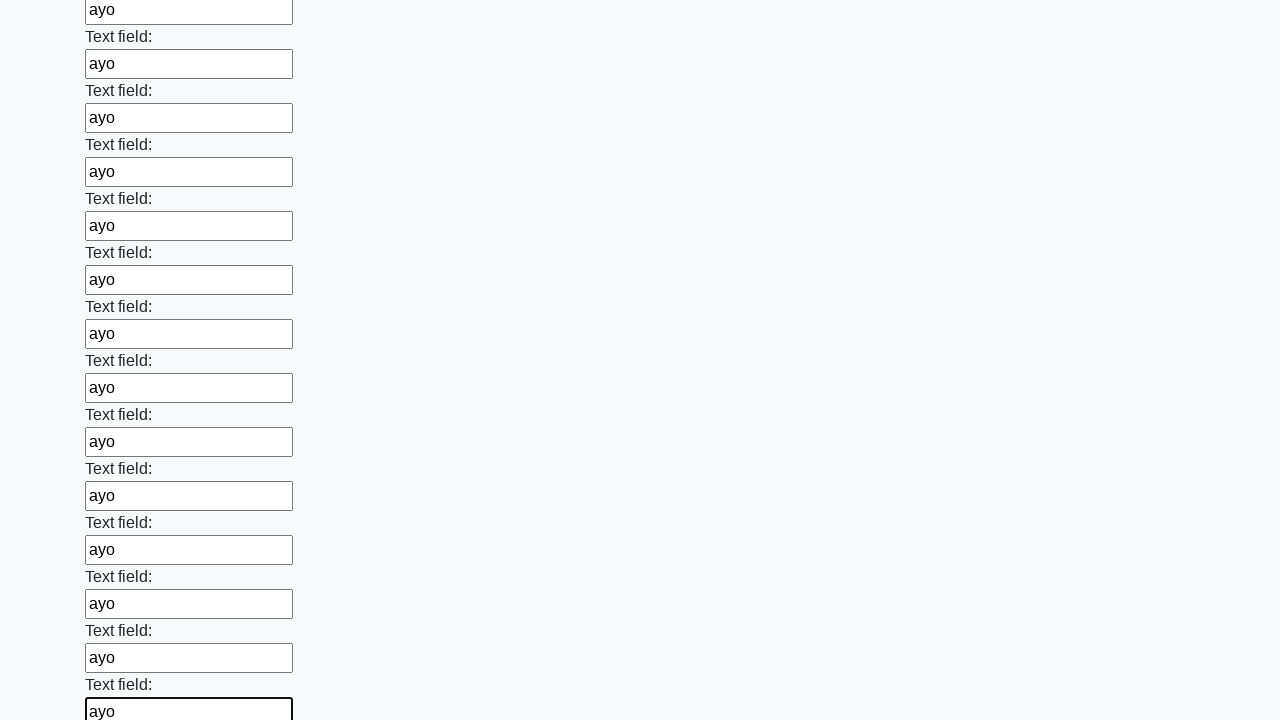

Filled input field with 'ayo' on input >> nth=50
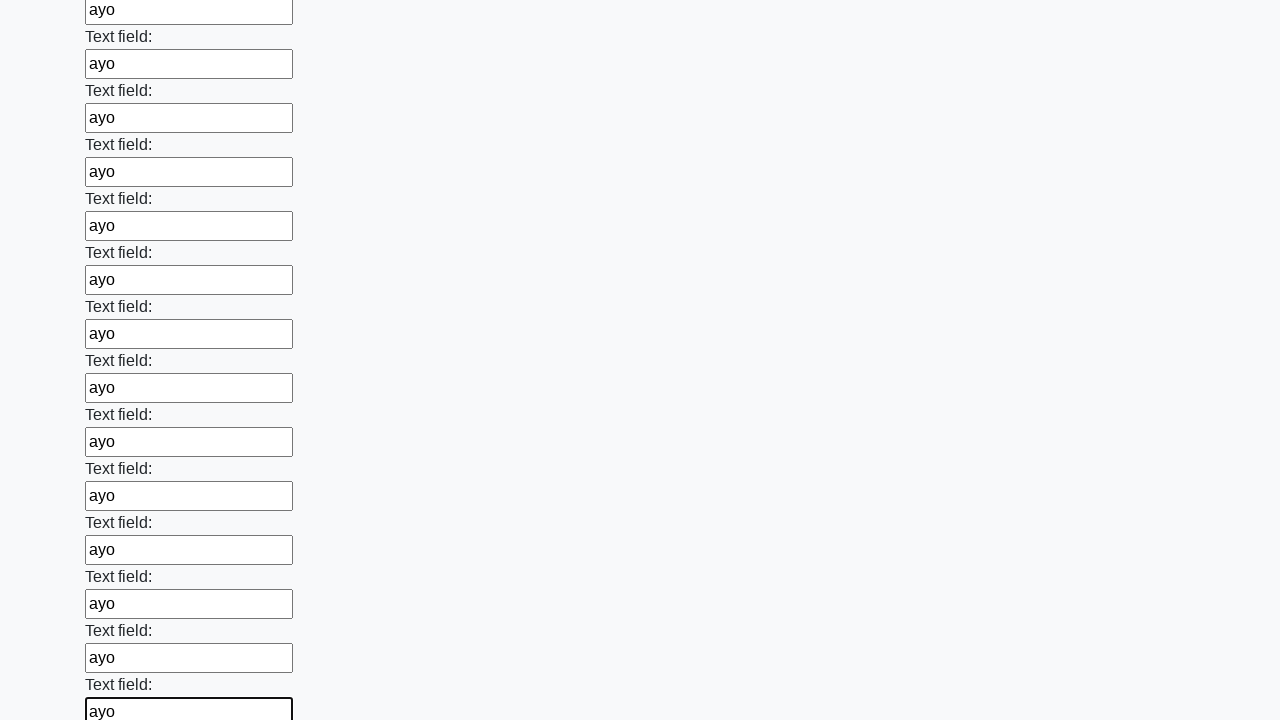

Filled input field with 'ayo' on input >> nth=51
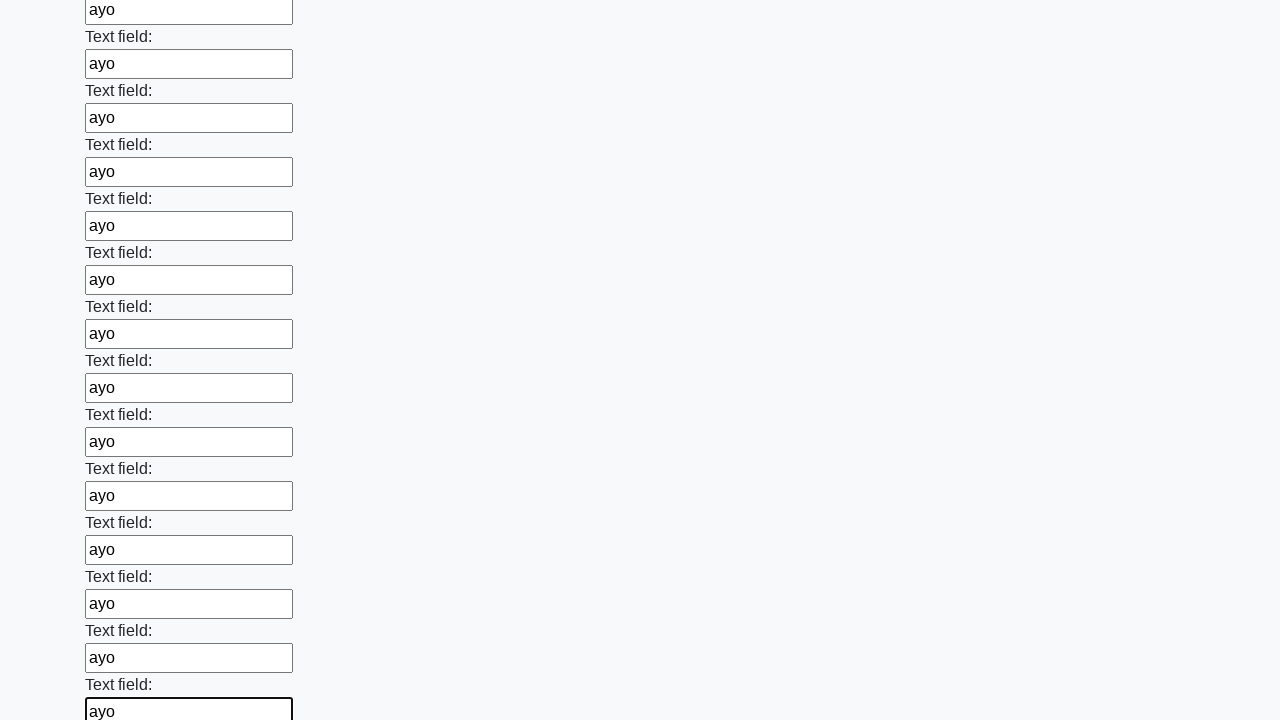

Filled input field with 'ayo' on input >> nth=52
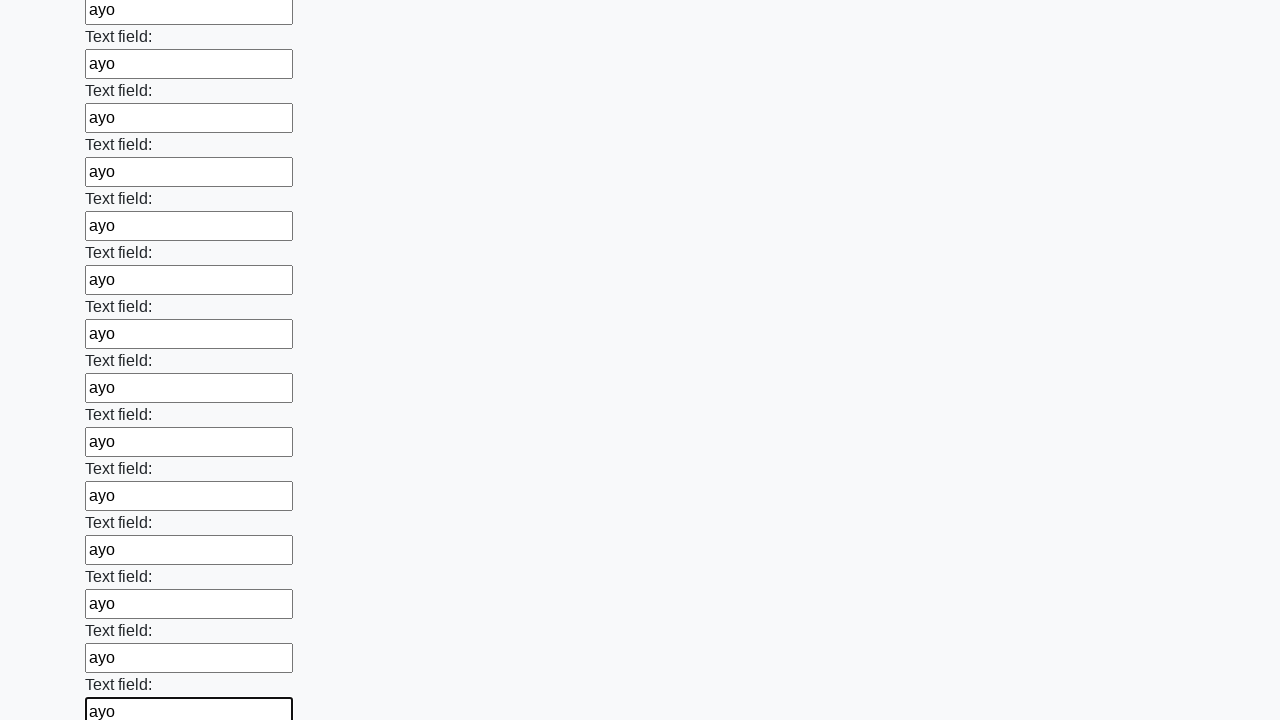

Filled input field with 'ayo' on input >> nth=53
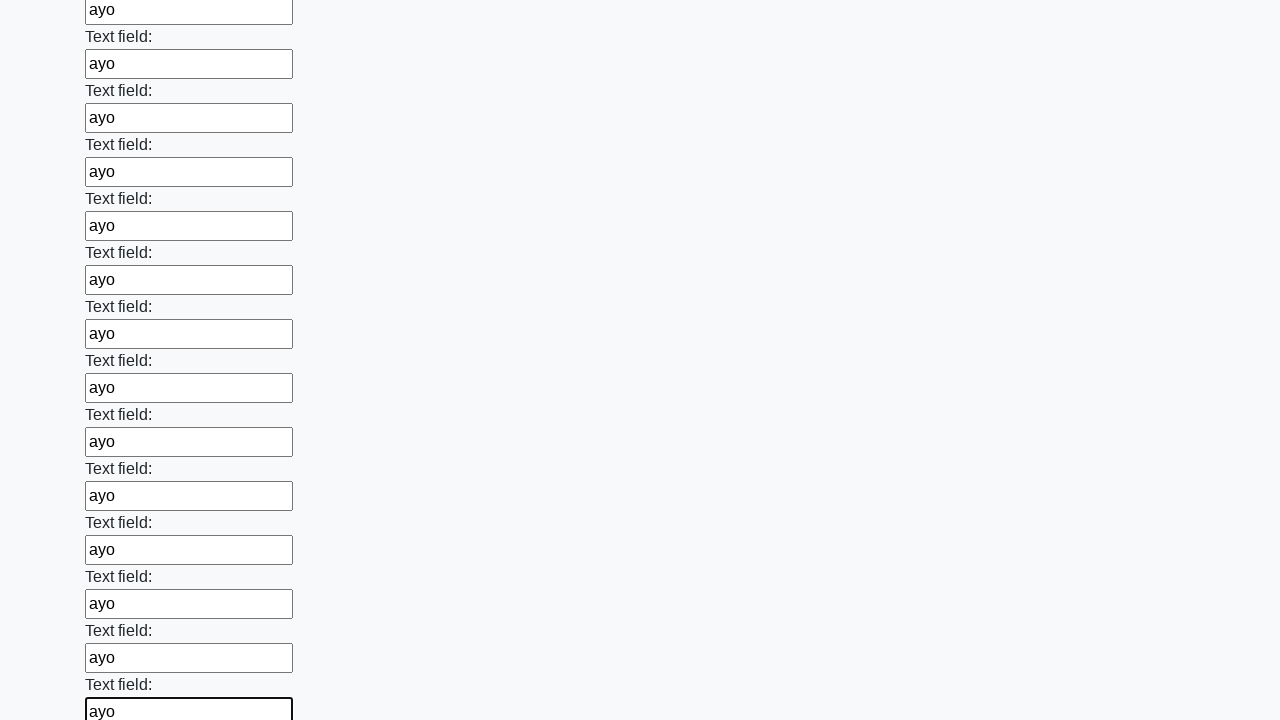

Filled input field with 'ayo' on input >> nth=54
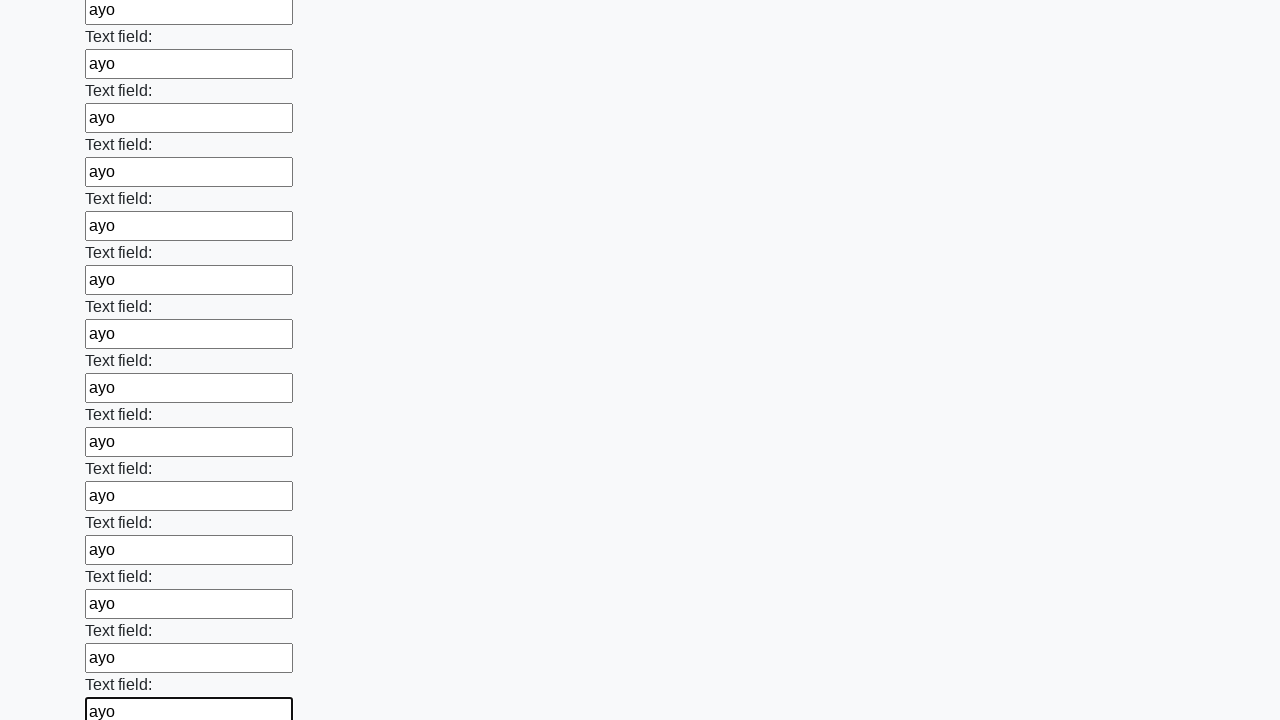

Filled input field with 'ayo' on input >> nth=55
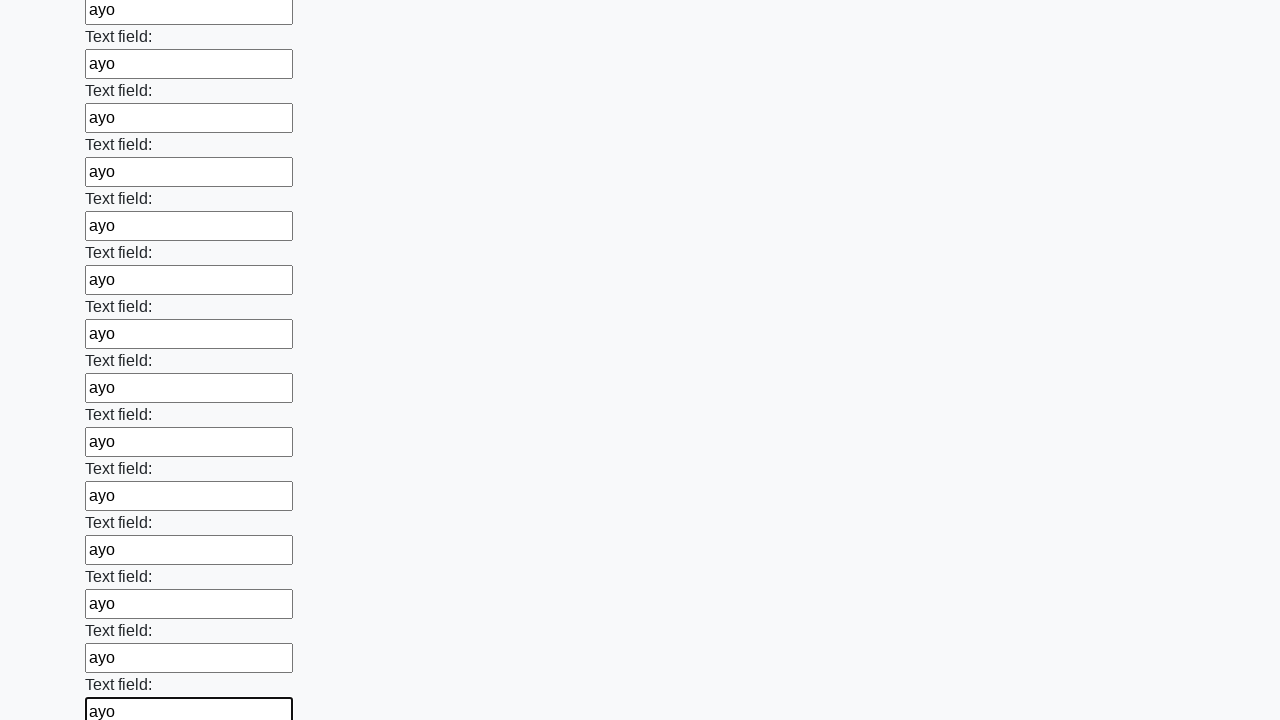

Filled input field with 'ayo' on input >> nth=56
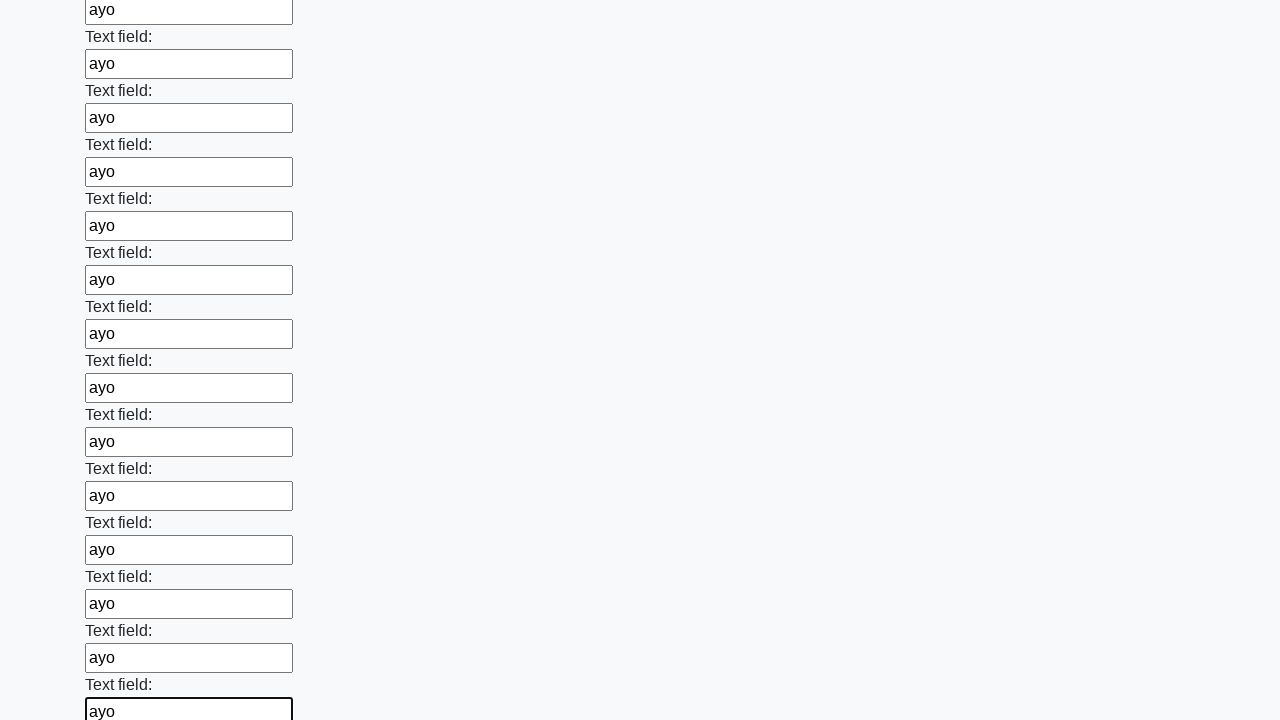

Filled input field with 'ayo' on input >> nth=57
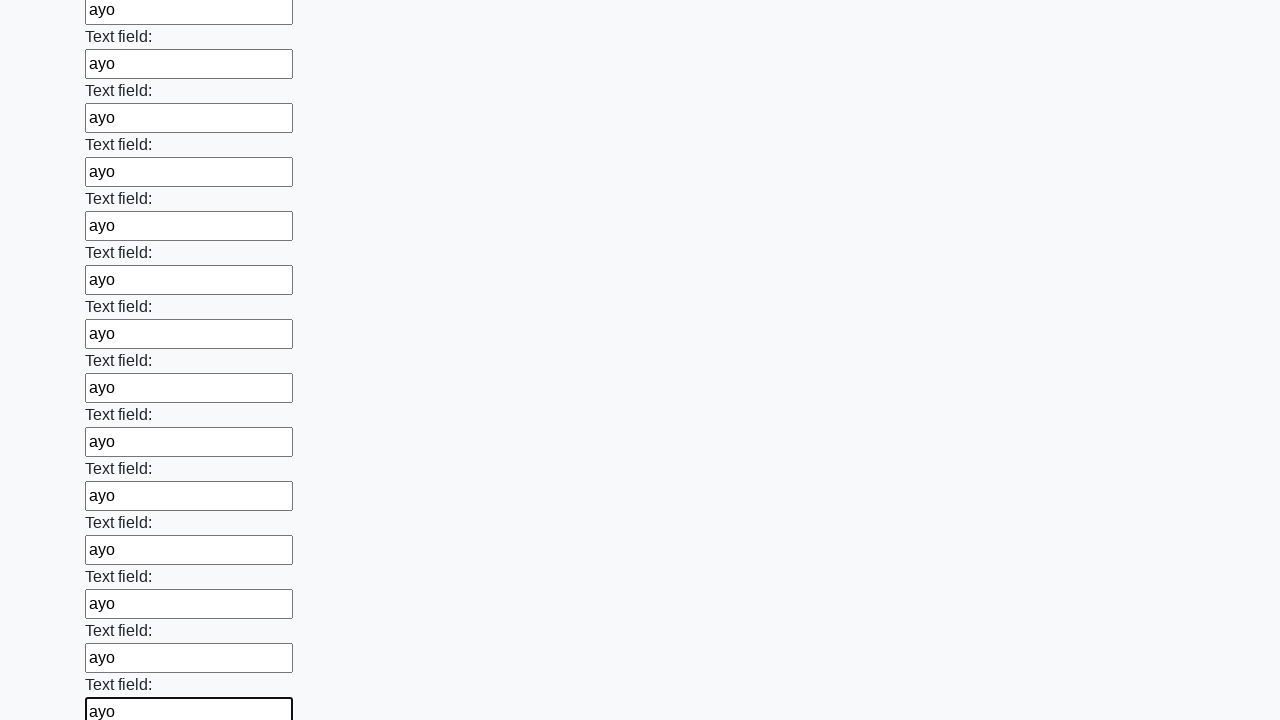

Filled input field with 'ayo' on input >> nth=58
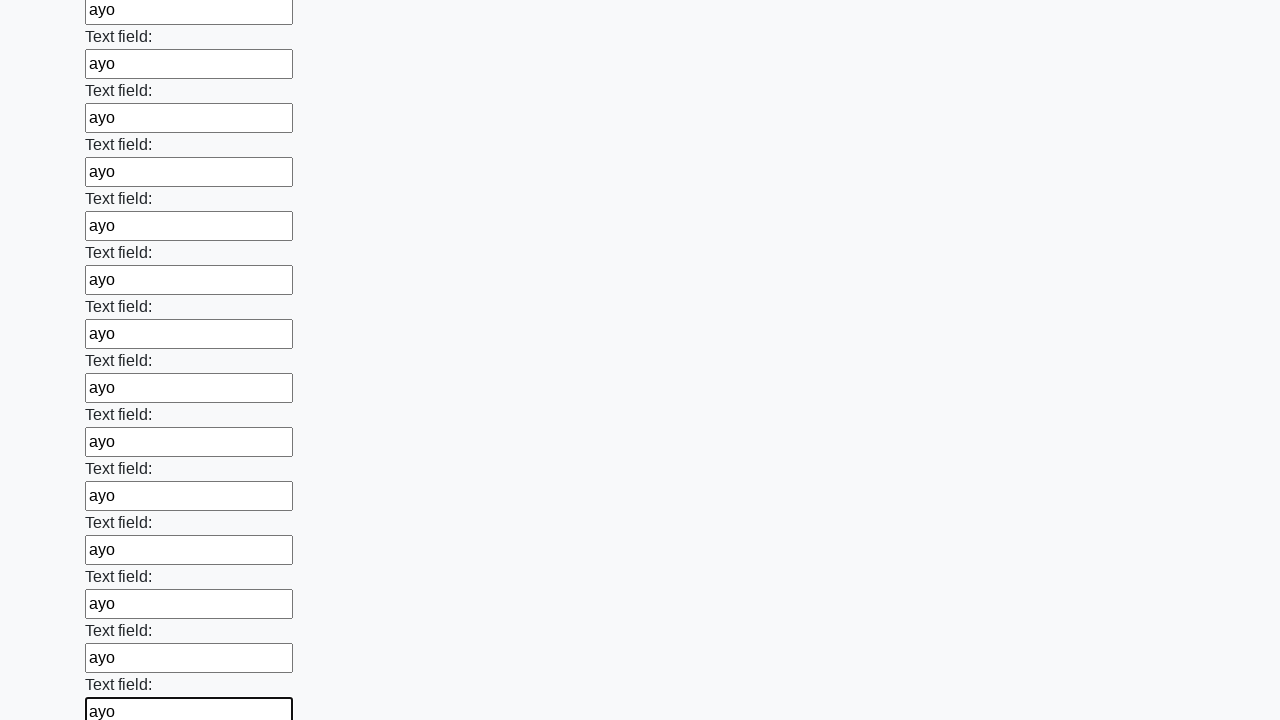

Filled input field with 'ayo' on input >> nth=59
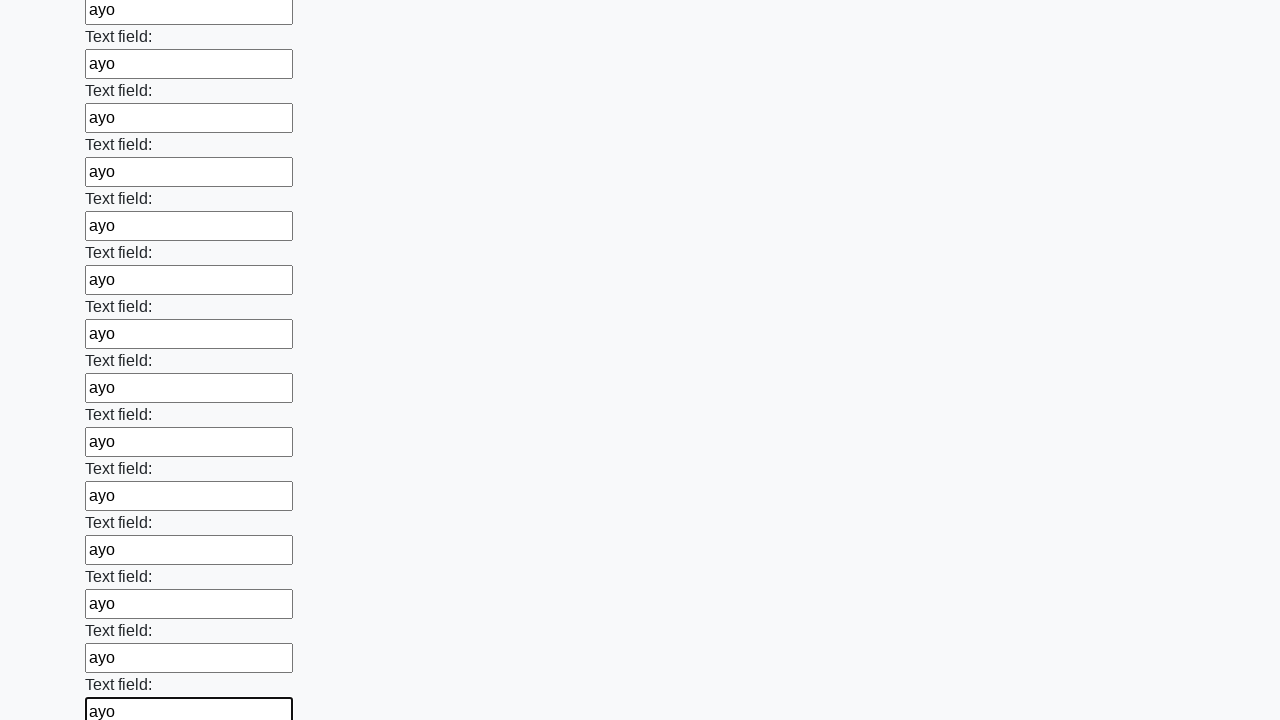

Filled input field with 'ayo' on input >> nth=60
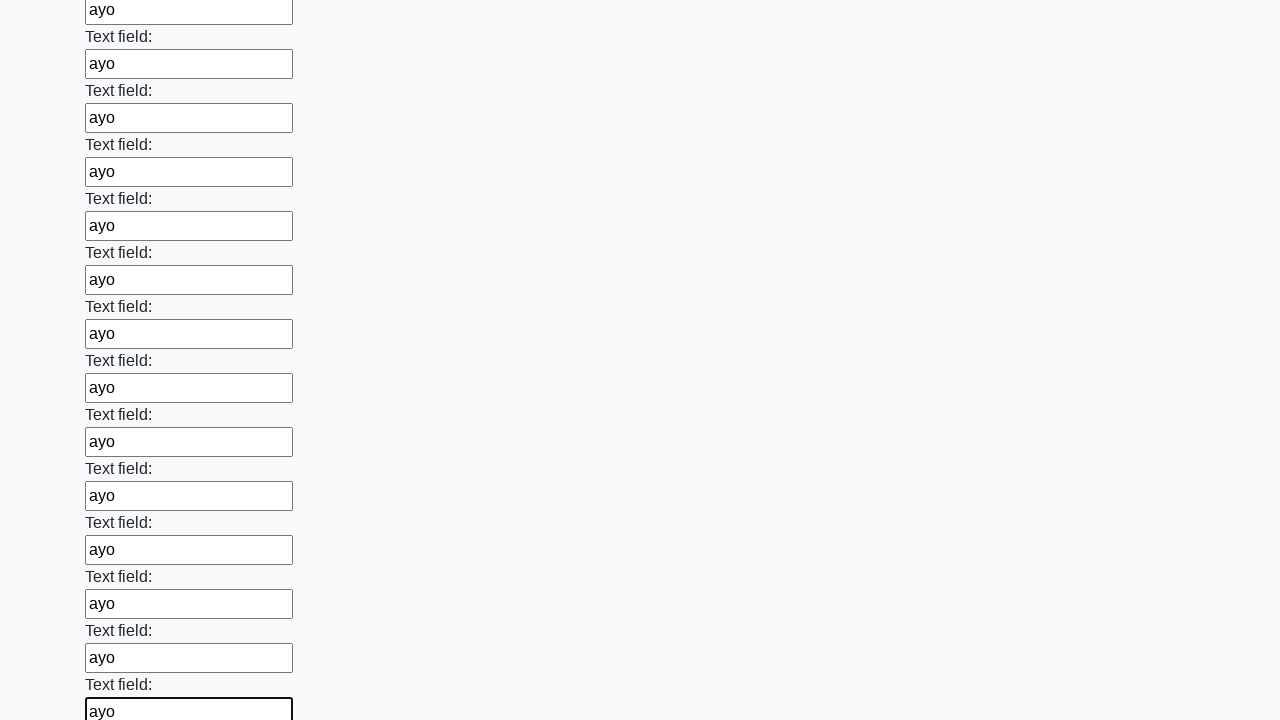

Filled input field with 'ayo' on input >> nth=61
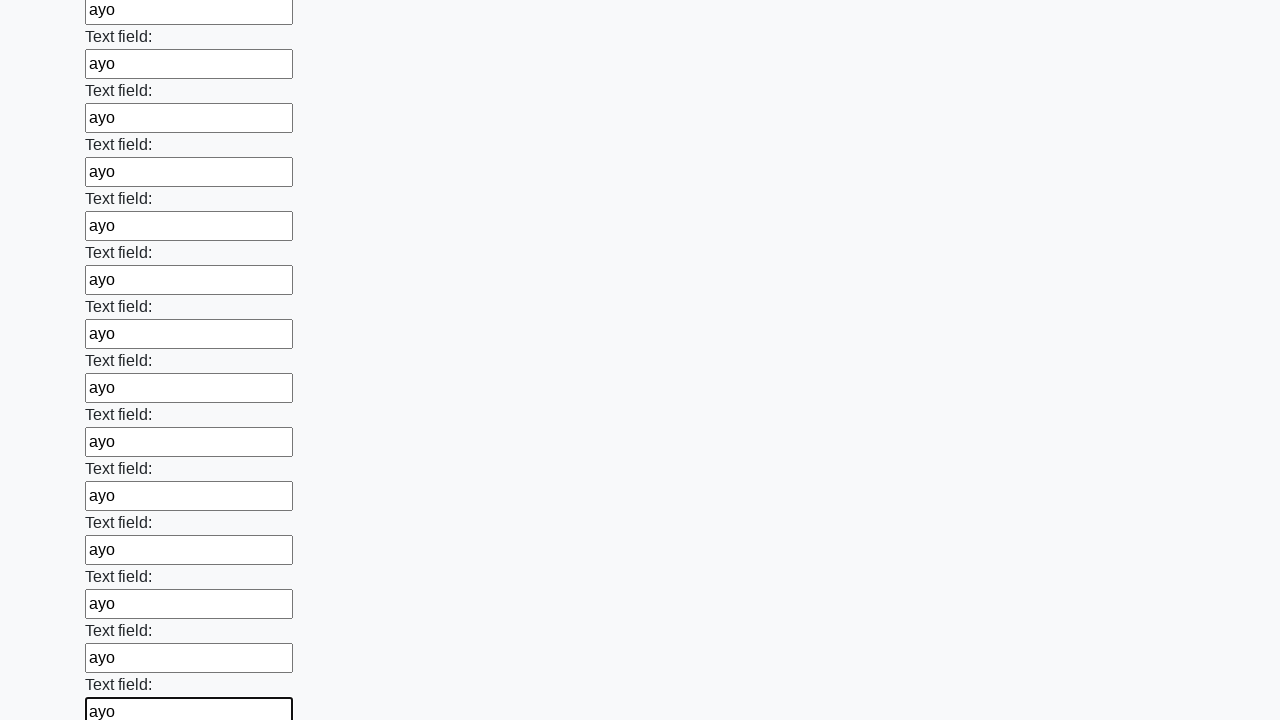

Filled input field with 'ayo' on input >> nth=62
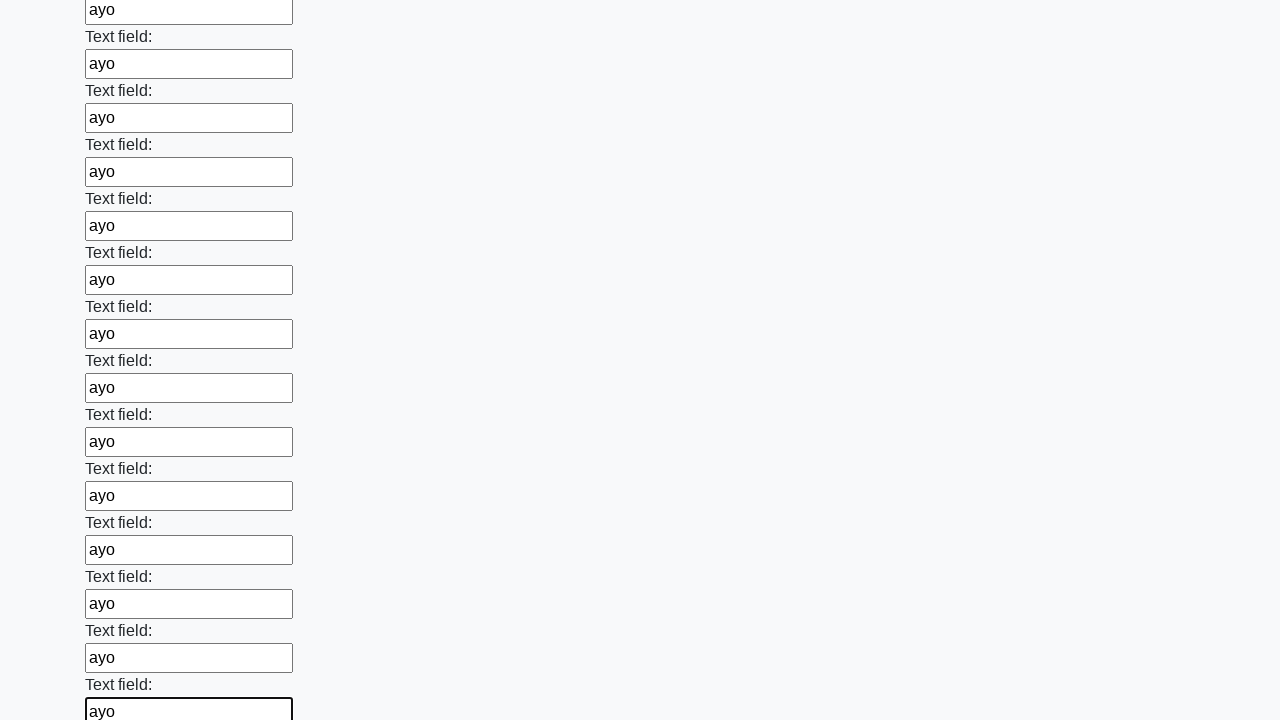

Filled input field with 'ayo' on input >> nth=63
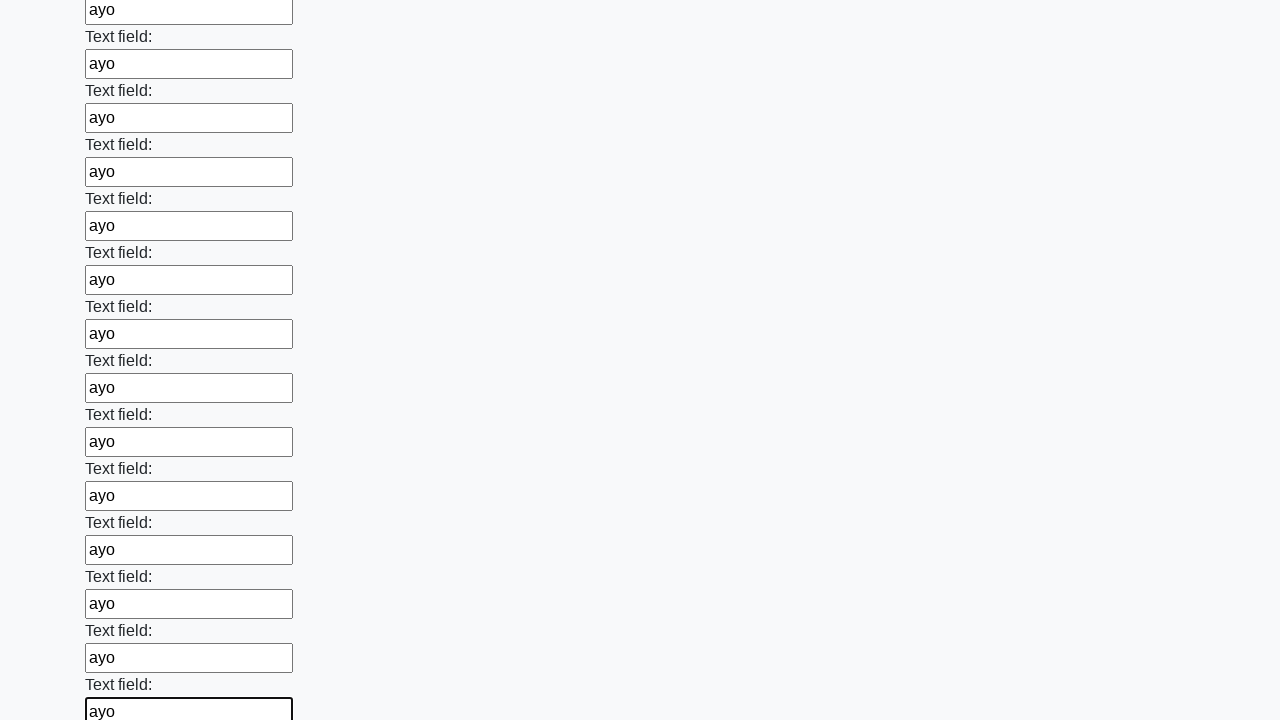

Filled input field with 'ayo' on input >> nth=64
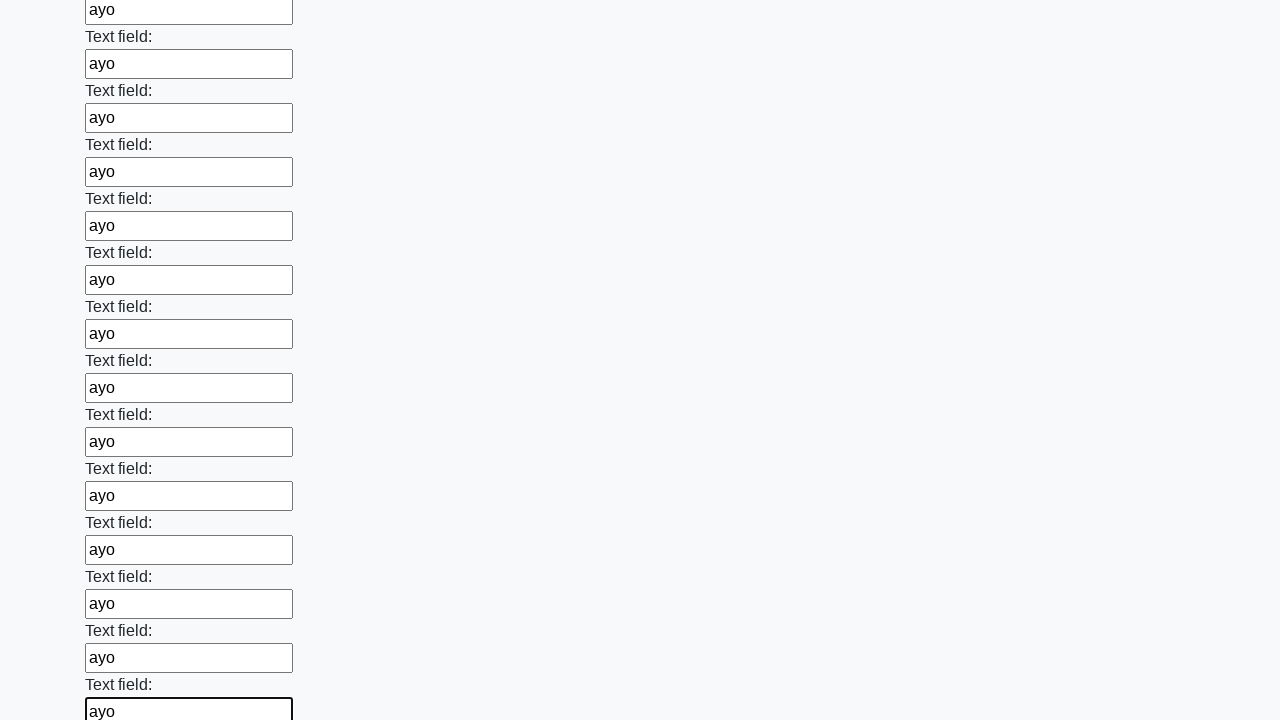

Filled input field with 'ayo' on input >> nth=65
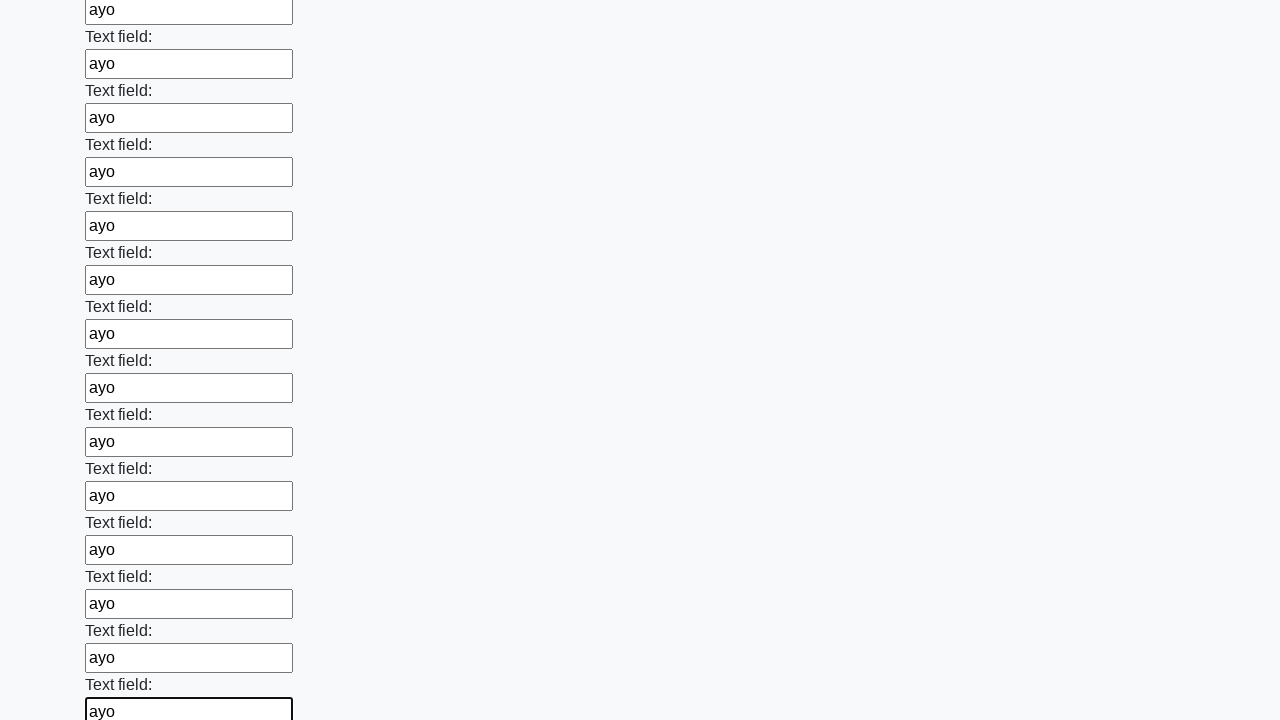

Filled input field with 'ayo' on input >> nth=66
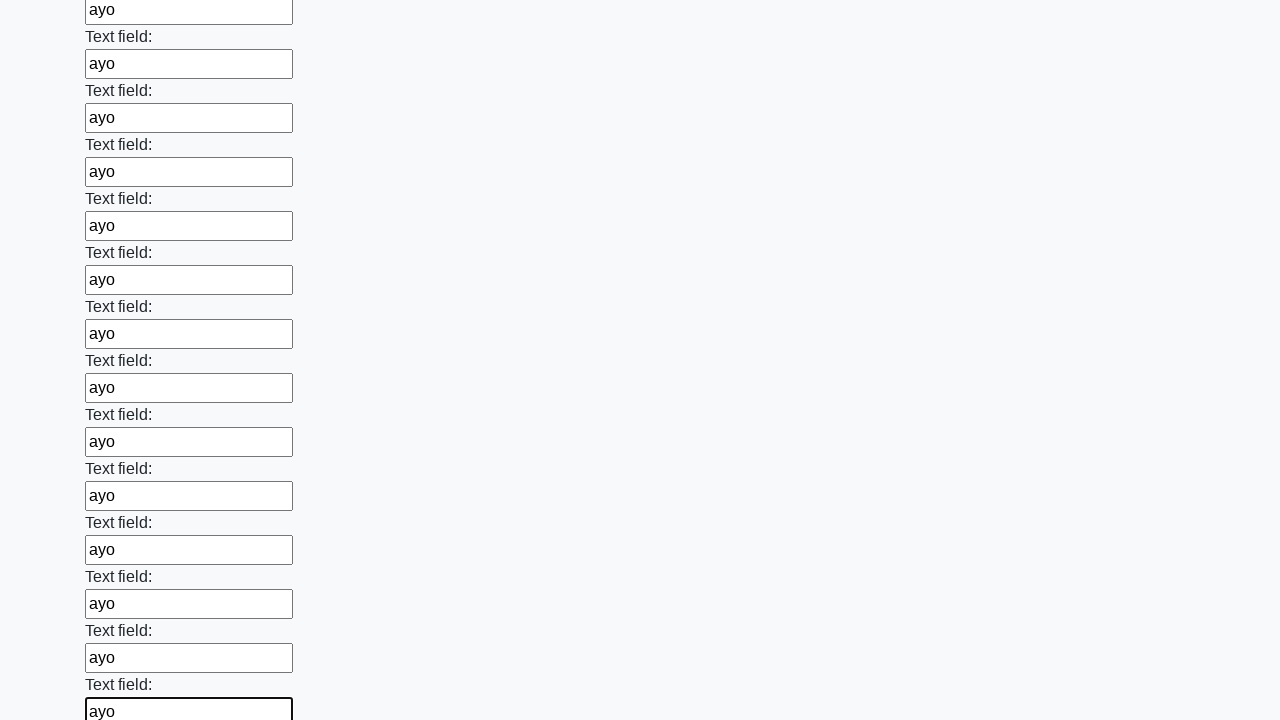

Filled input field with 'ayo' on input >> nth=67
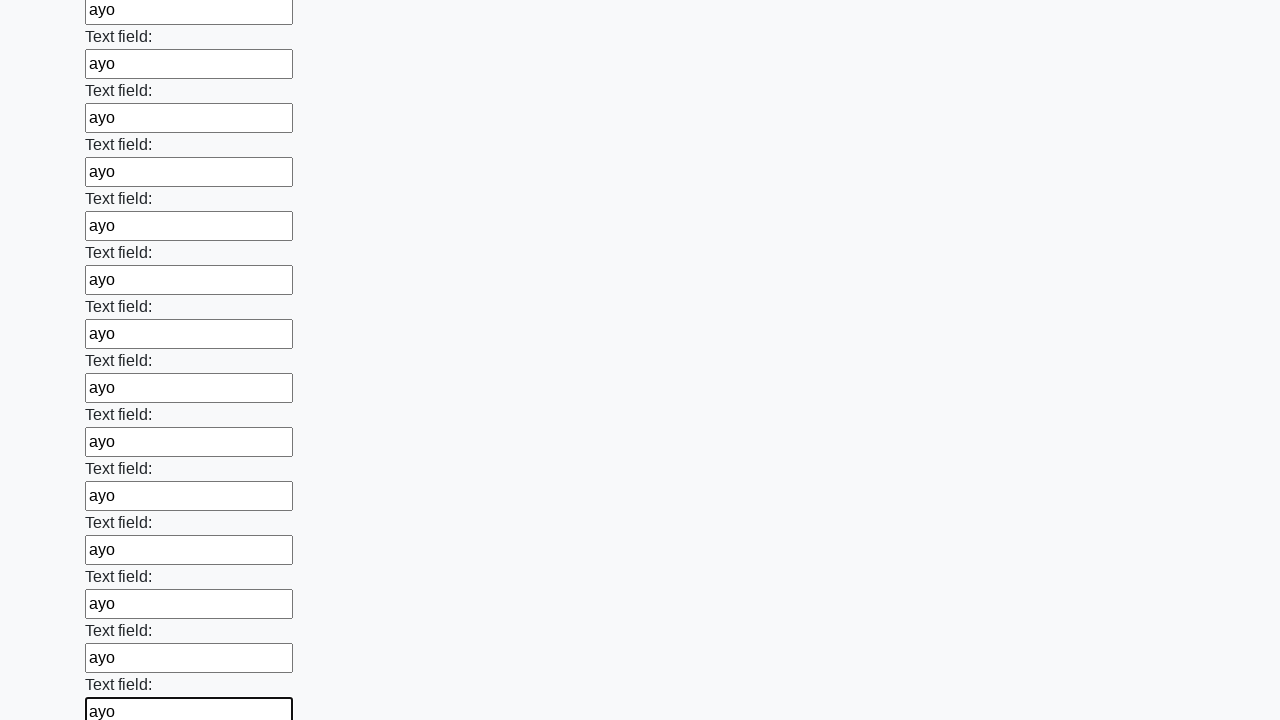

Filled input field with 'ayo' on input >> nth=68
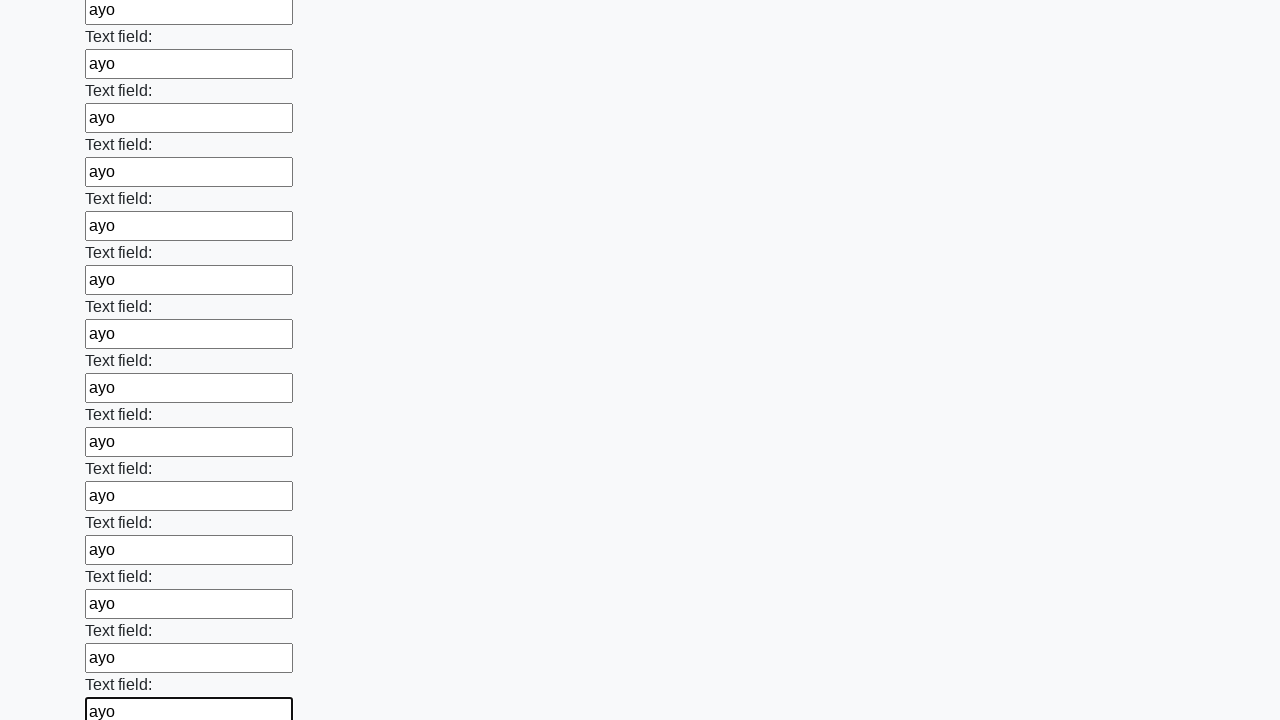

Filled input field with 'ayo' on input >> nth=69
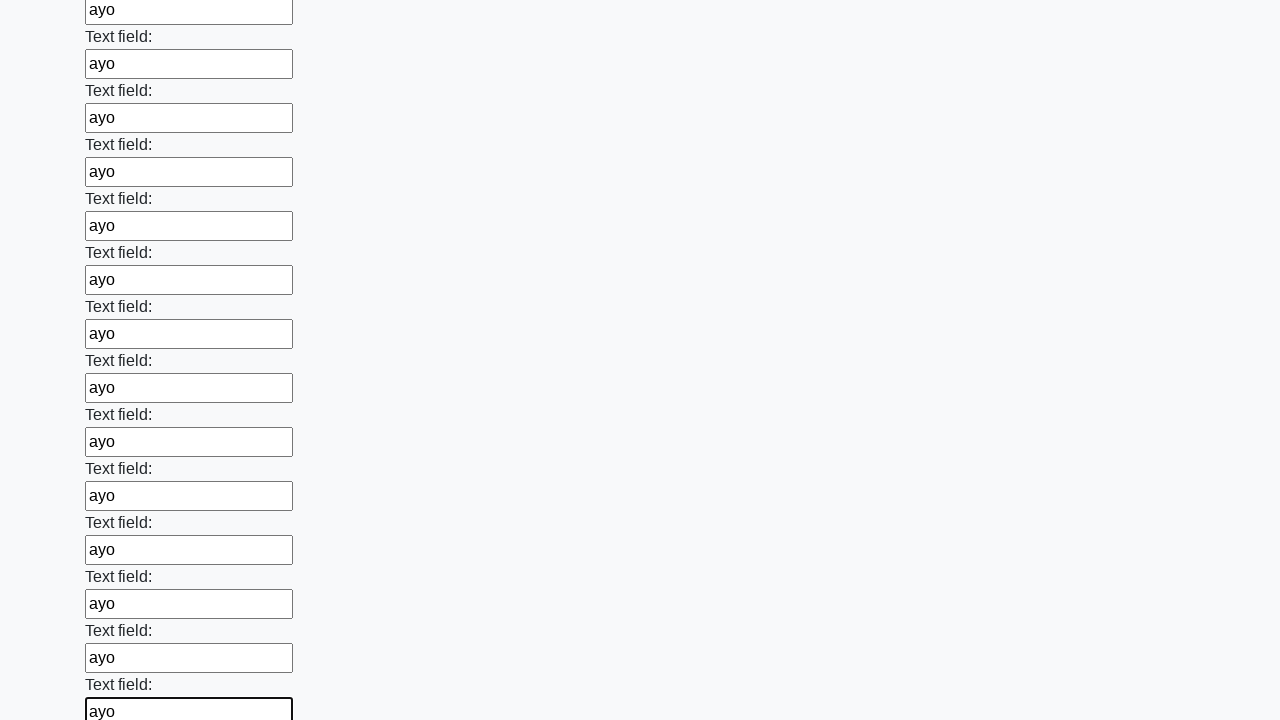

Filled input field with 'ayo' on input >> nth=70
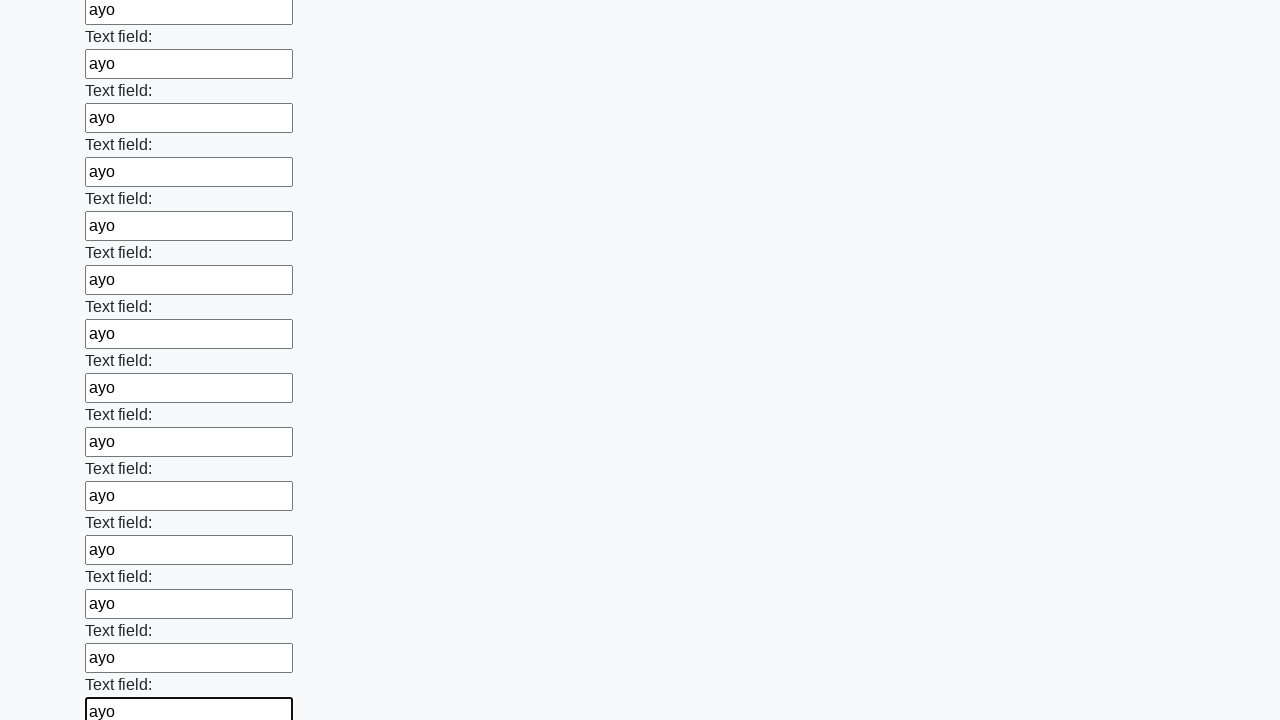

Filled input field with 'ayo' on input >> nth=71
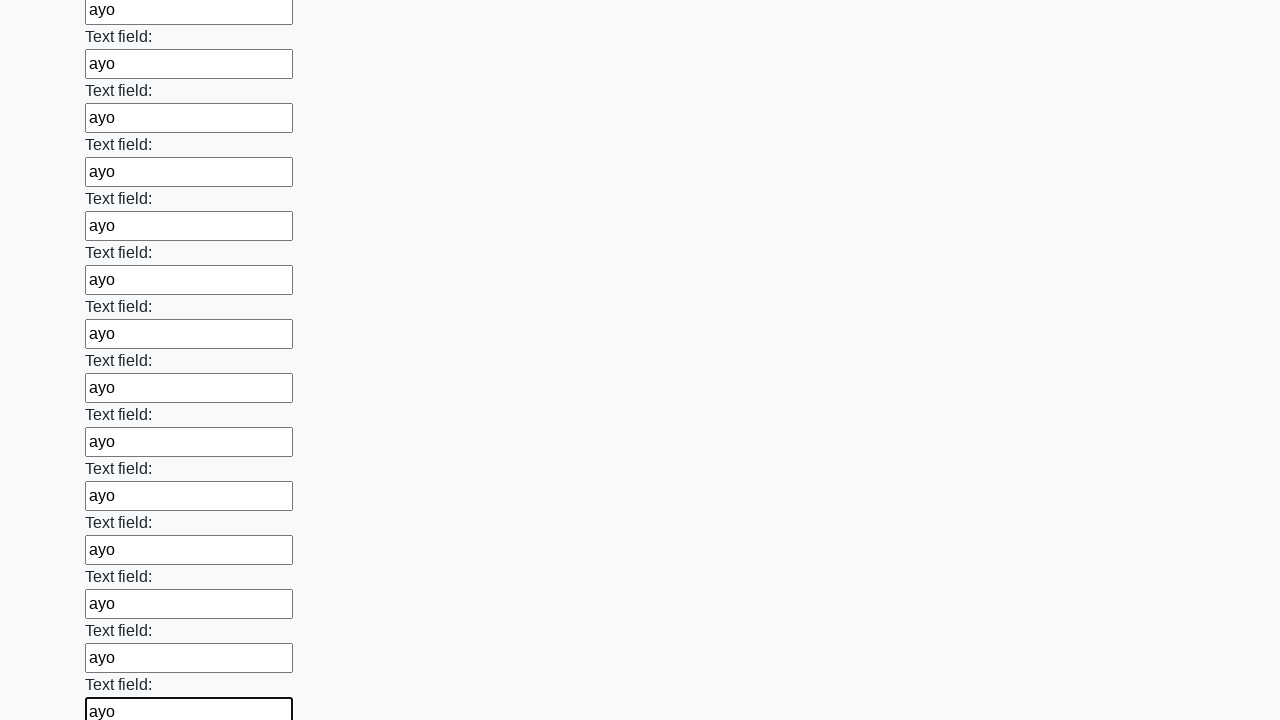

Filled input field with 'ayo' on input >> nth=72
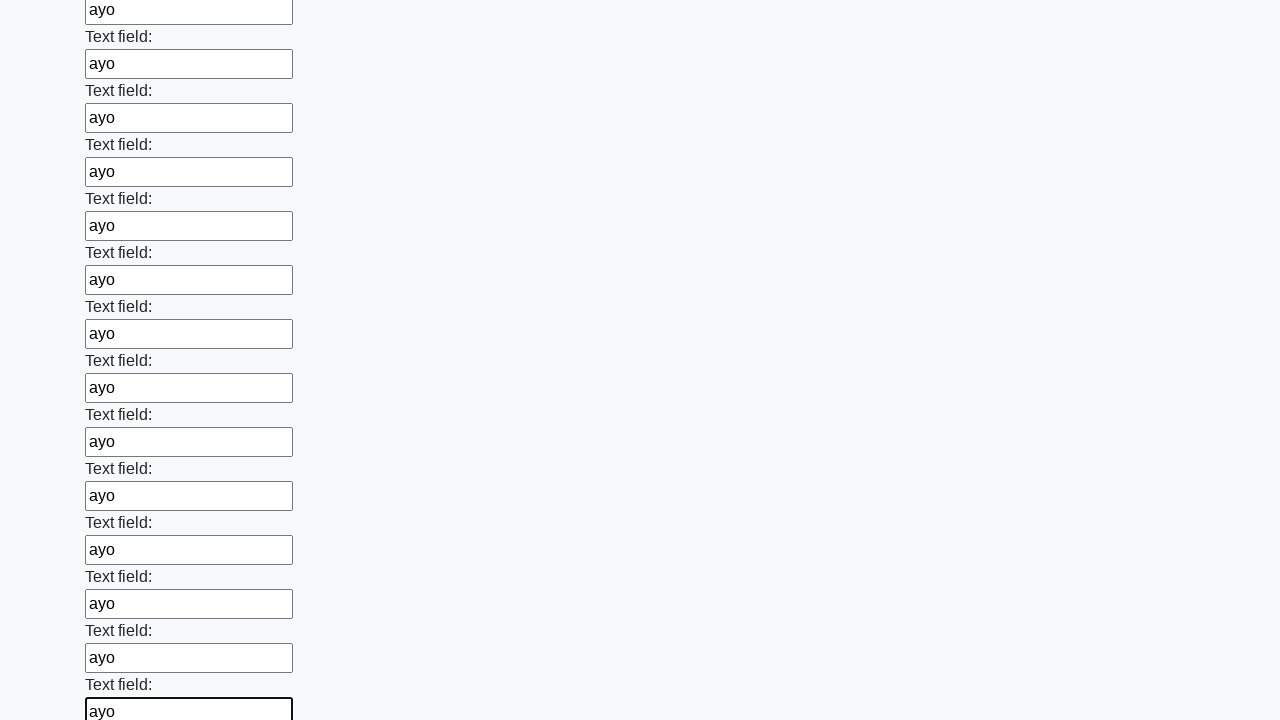

Filled input field with 'ayo' on input >> nth=73
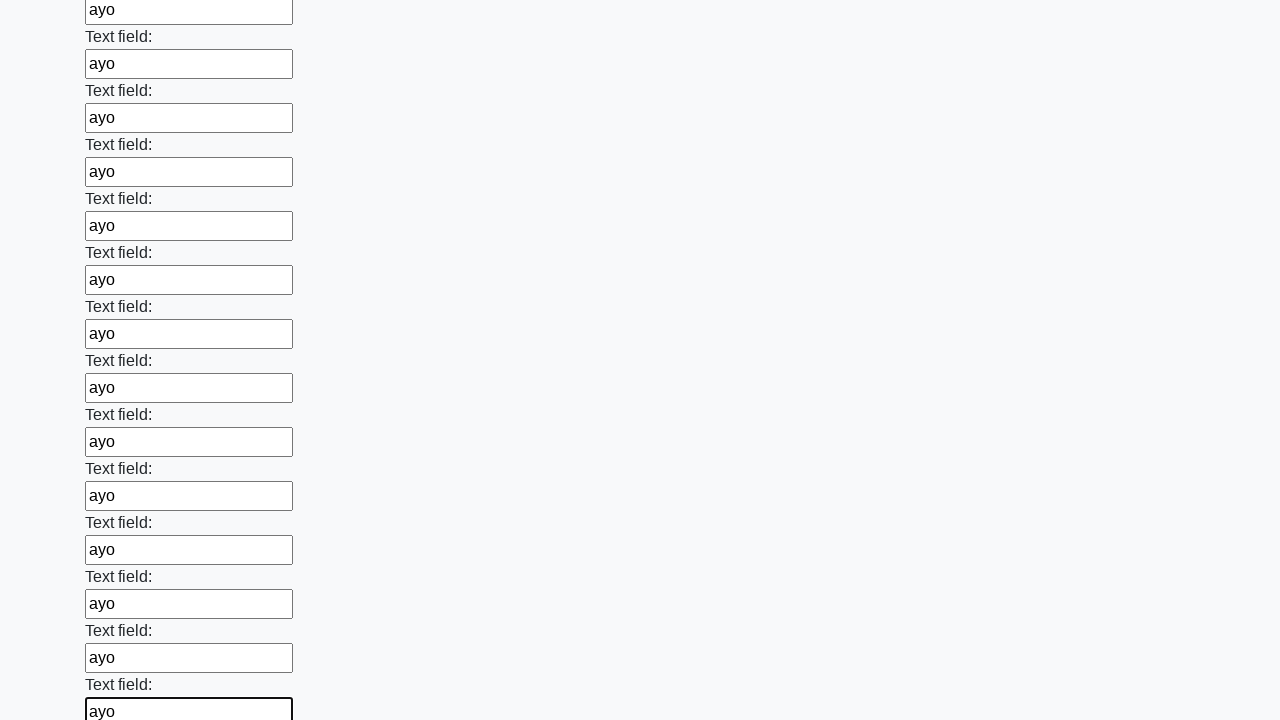

Filled input field with 'ayo' on input >> nth=74
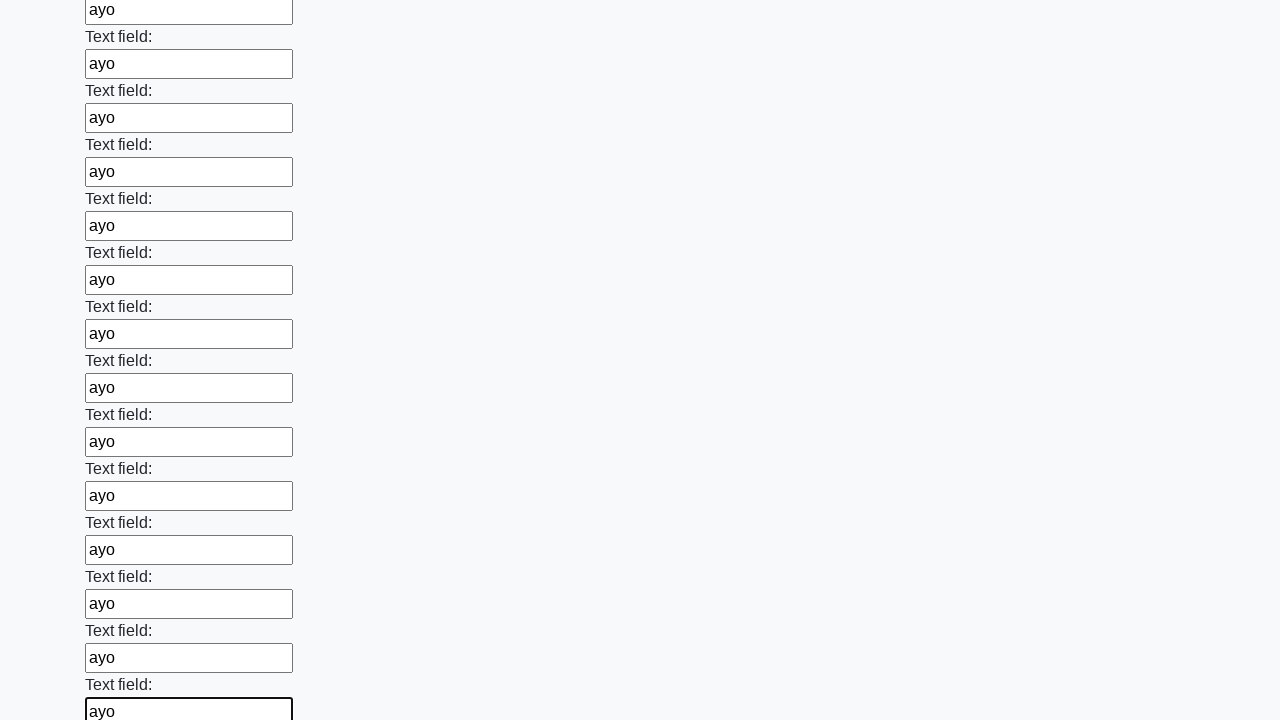

Filled input field with 'ayo' on input >> nth=75
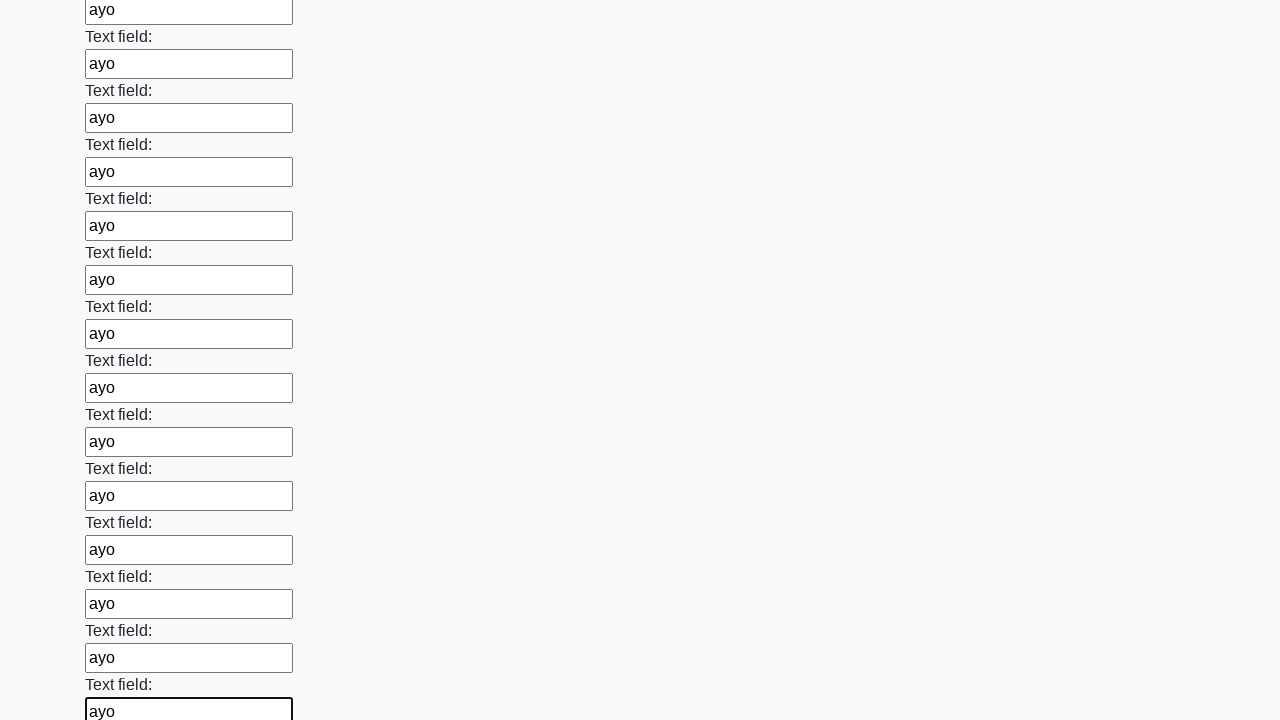

Filled input field with 'ayo' on input >> nth=76
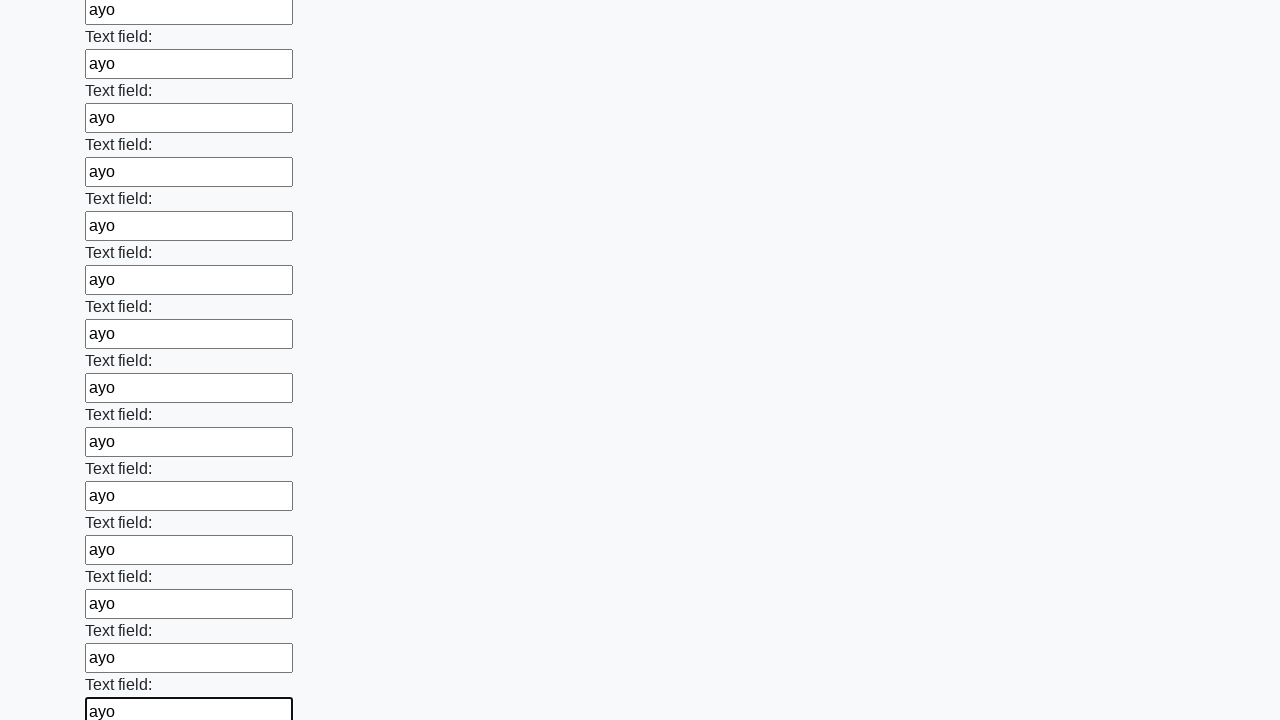

Filled input field with 'ayo' on input >> nth=77
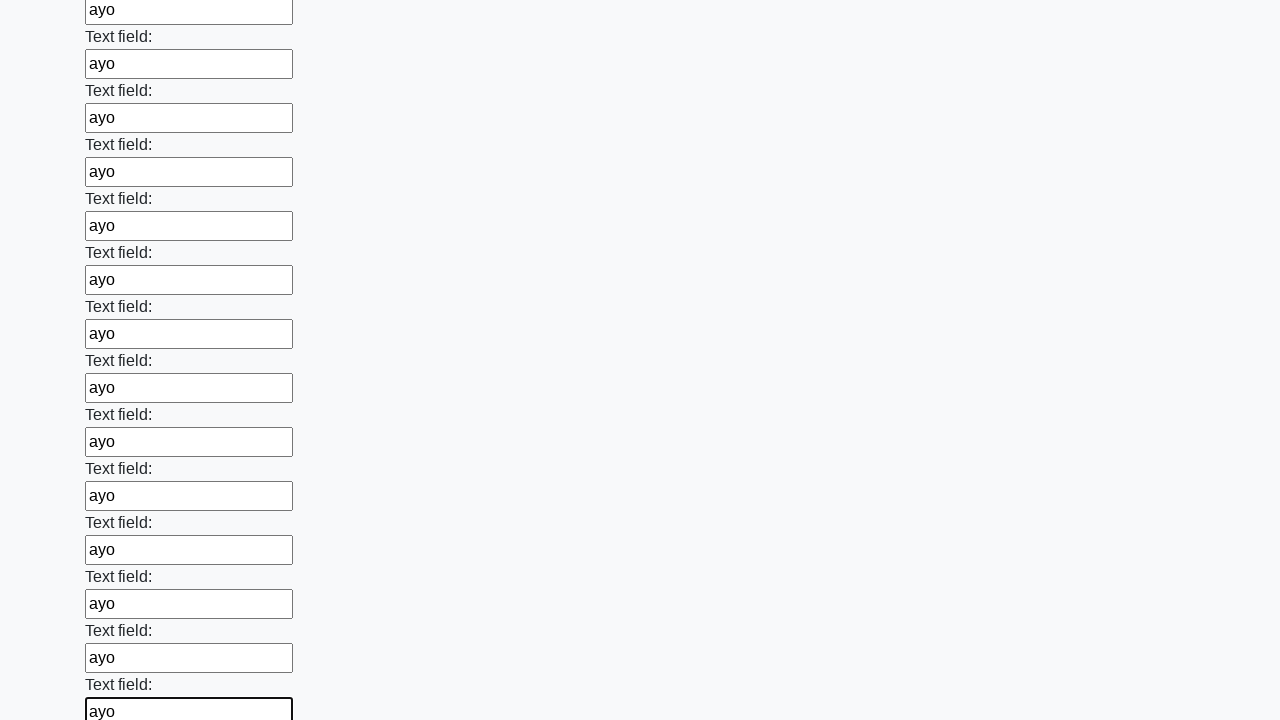

Filled input field with 'ayo' on input >> nth=78
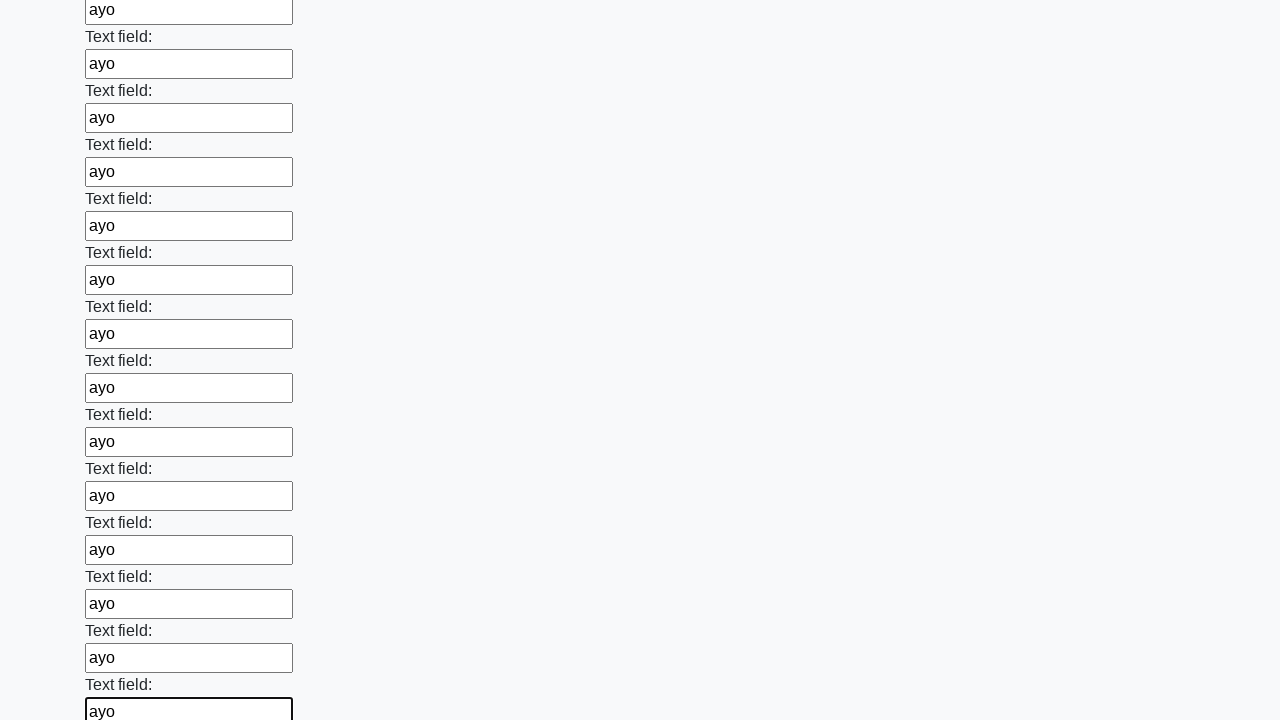

Filled input field with 'ayo' on input >> nth=79
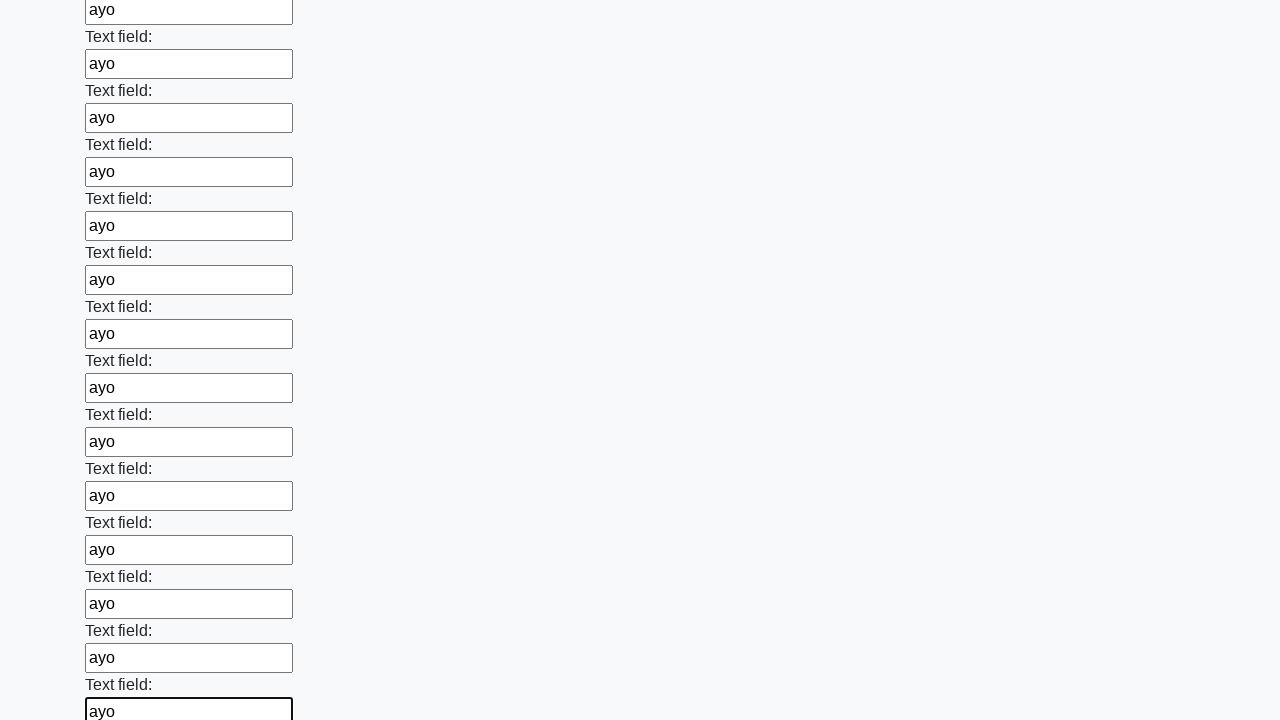

Filled input field with 'ayo' on input >> nth=80
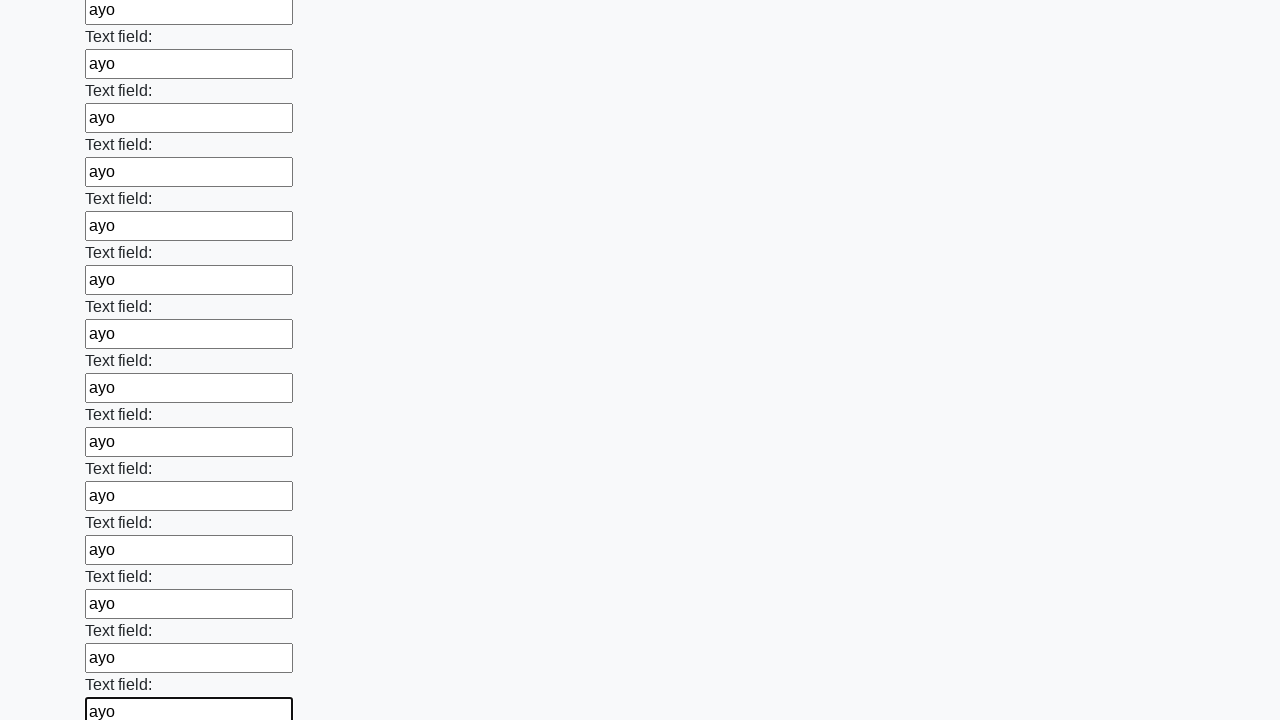

Filled input field with 'ayo' on input >> nth=81
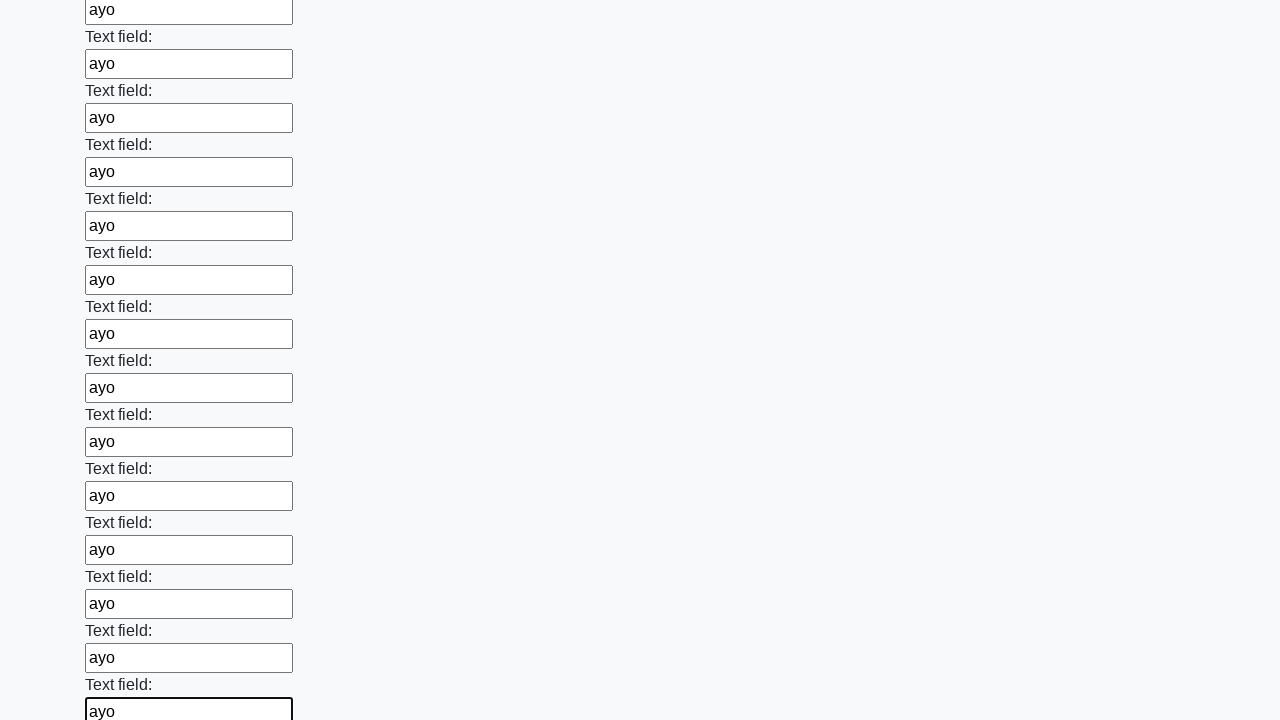

Filled input field with 'ayo' on input >> nth=82
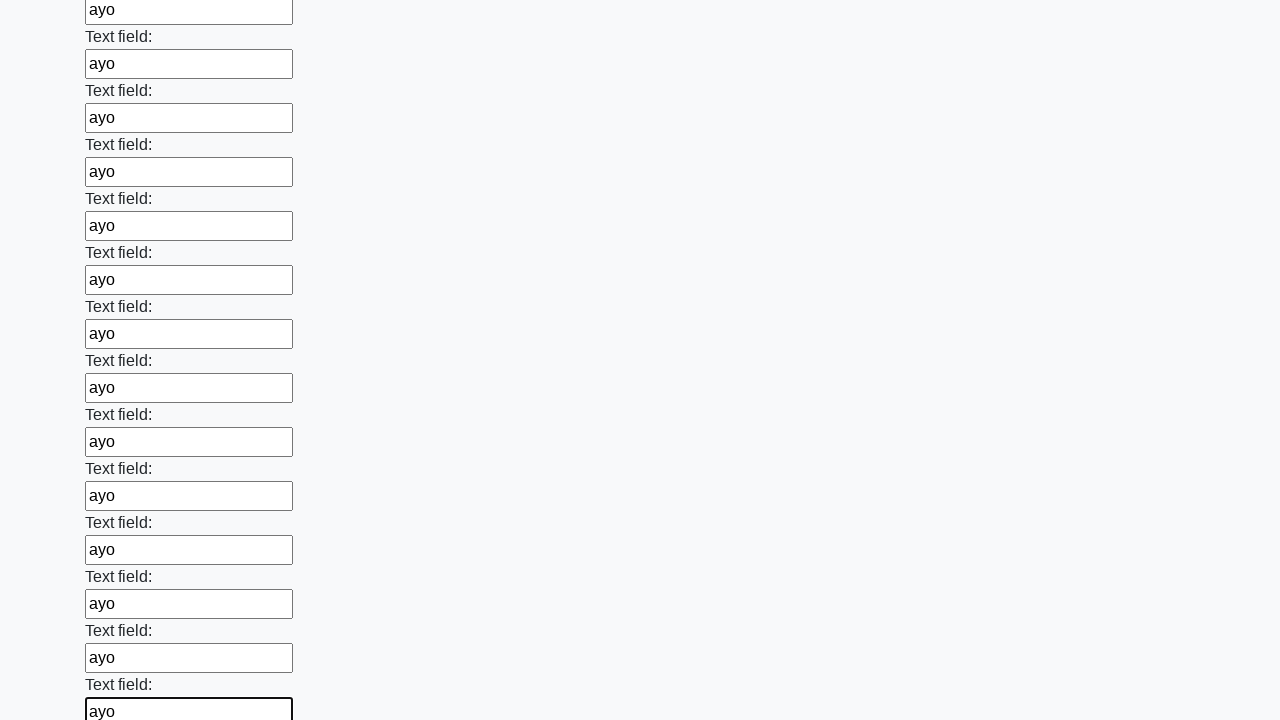

Filled input field with 'ayo' on input >> nth=83
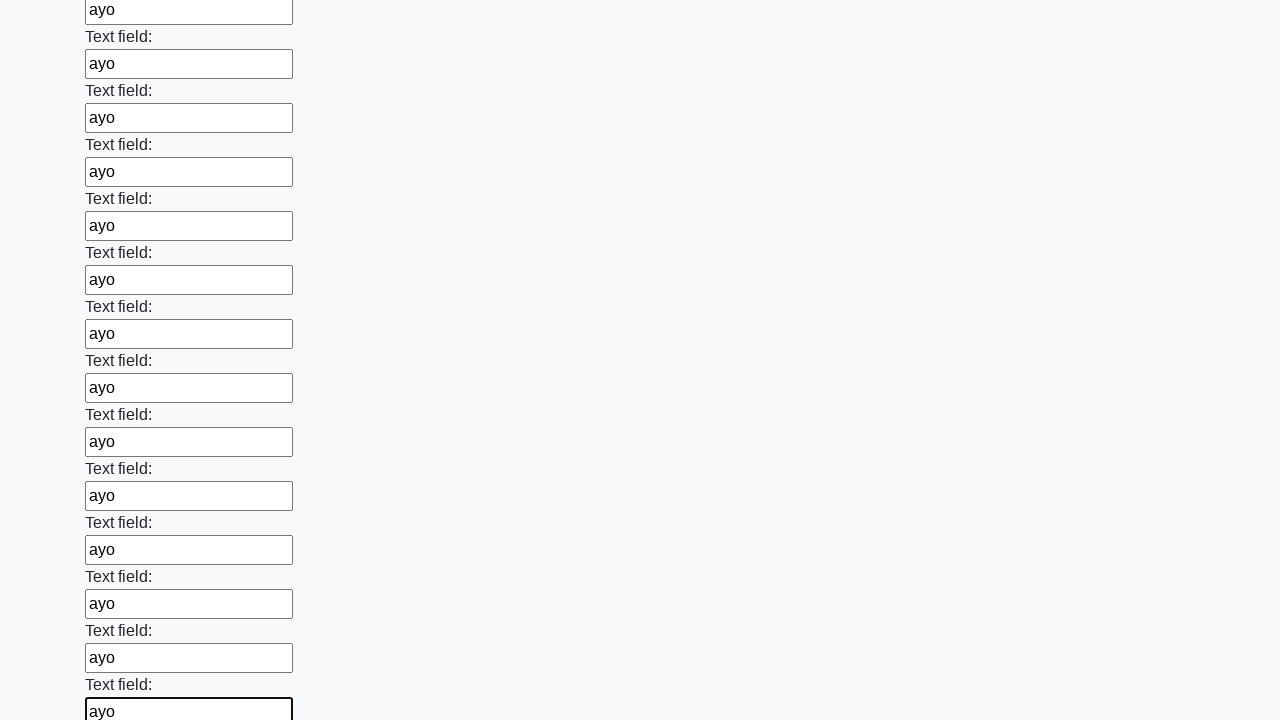

Filled input field with 'ayo' on input >> nth=84
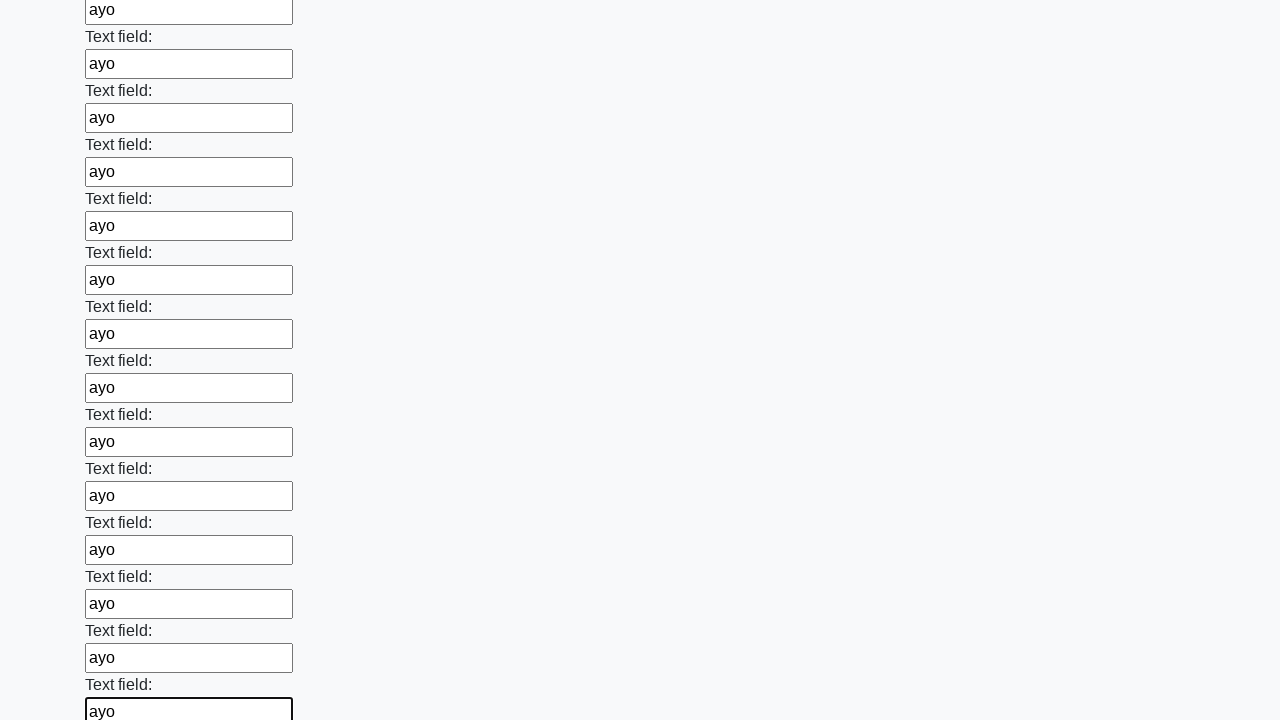

Filled input field with 'ayo' on input >> nth=85
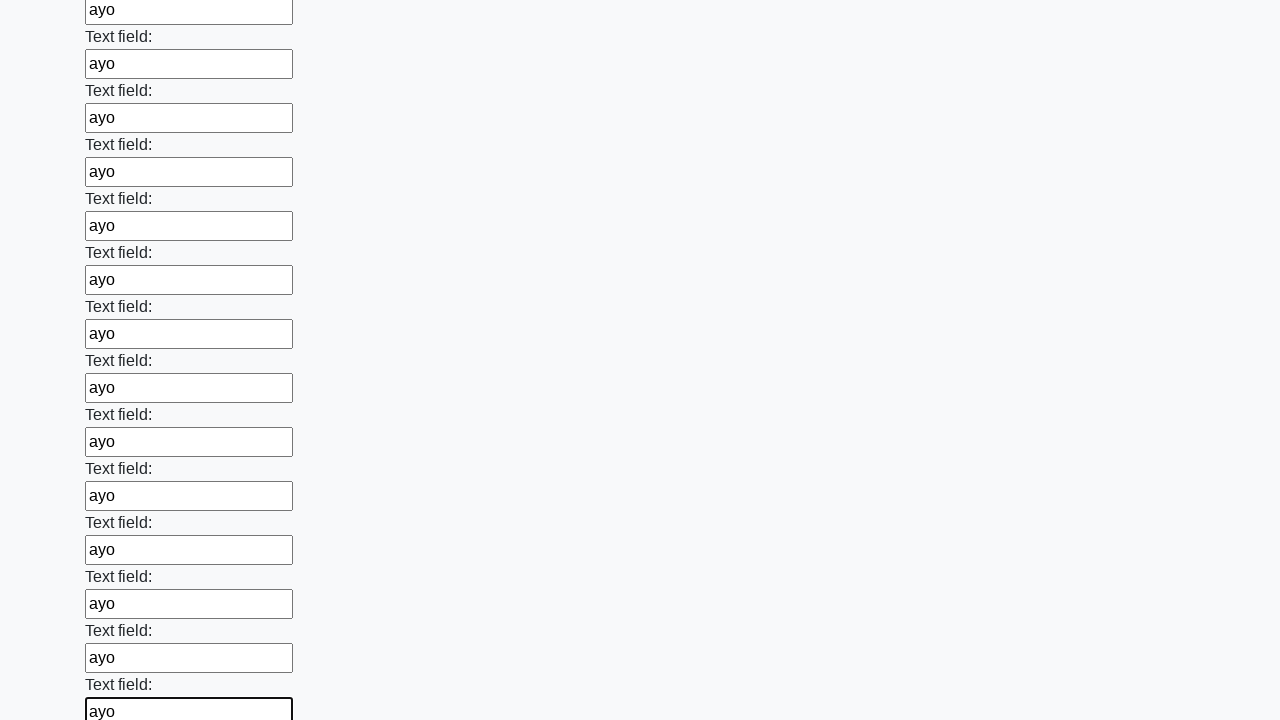

Filled input field with 'ayo' on input >> nth=86
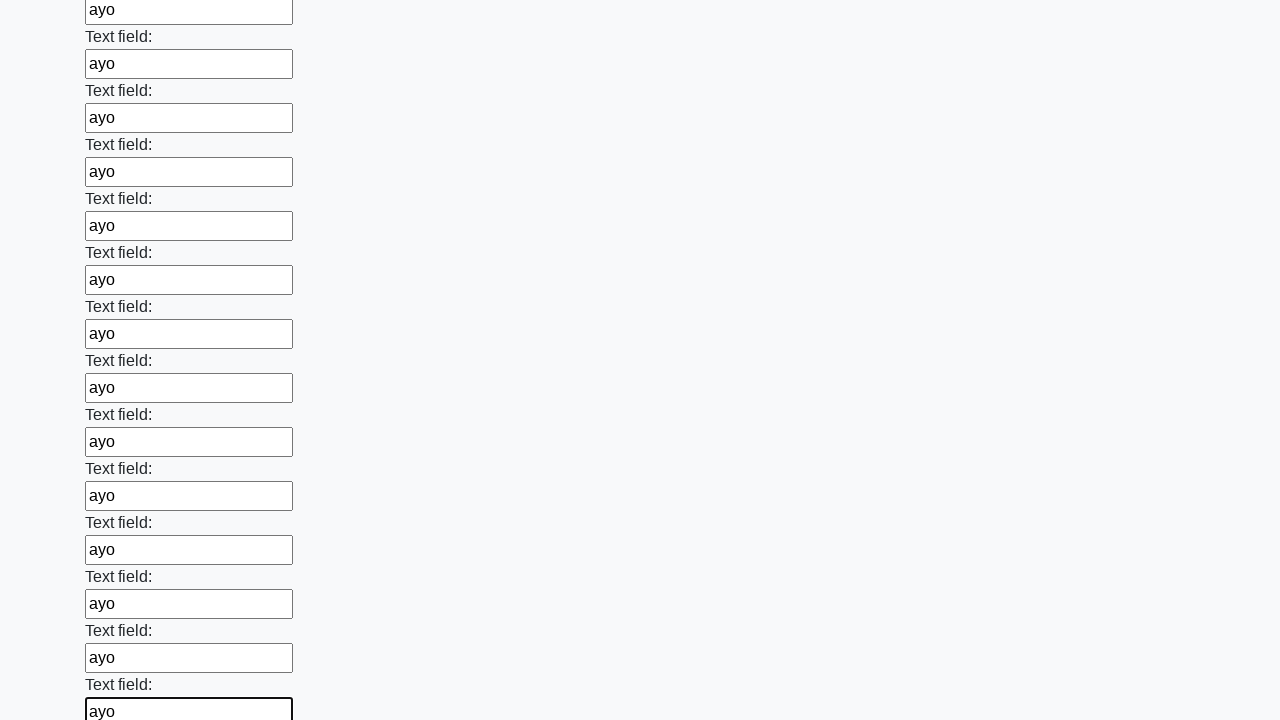

Filled input field with 'ayo' on input >> nth=87
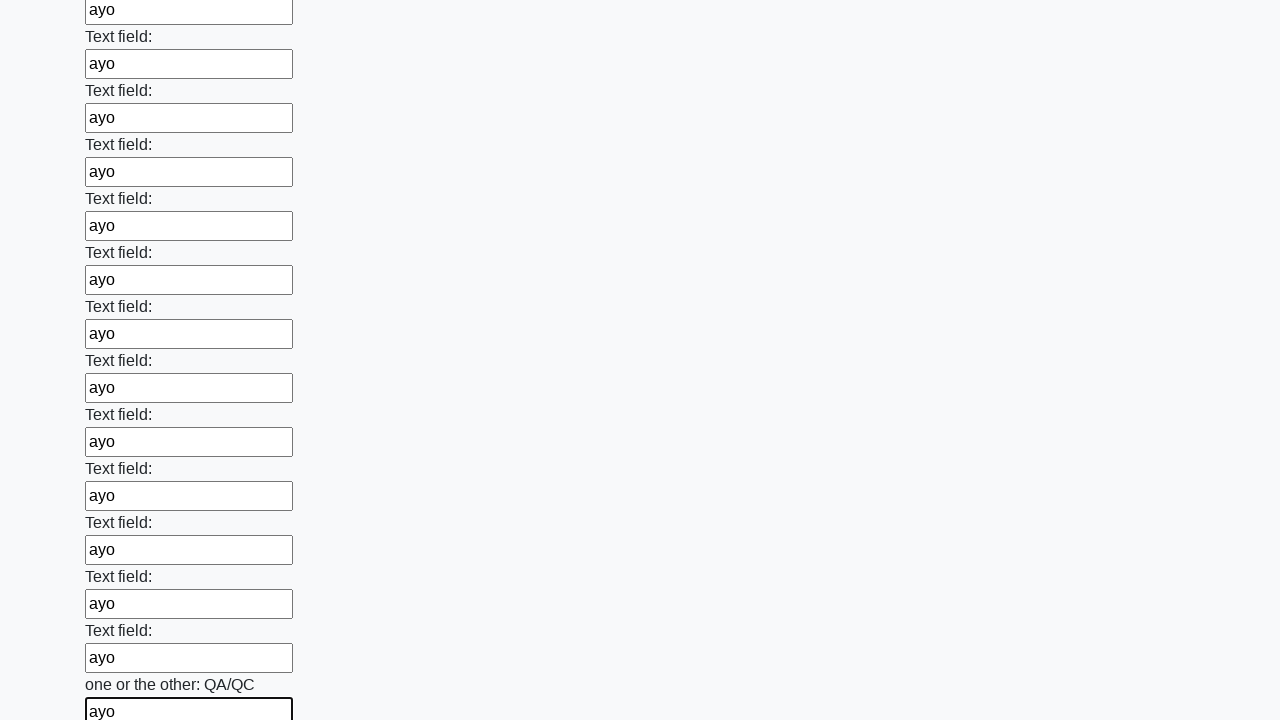

Filled input field with 'ayo' on input >> nth=88
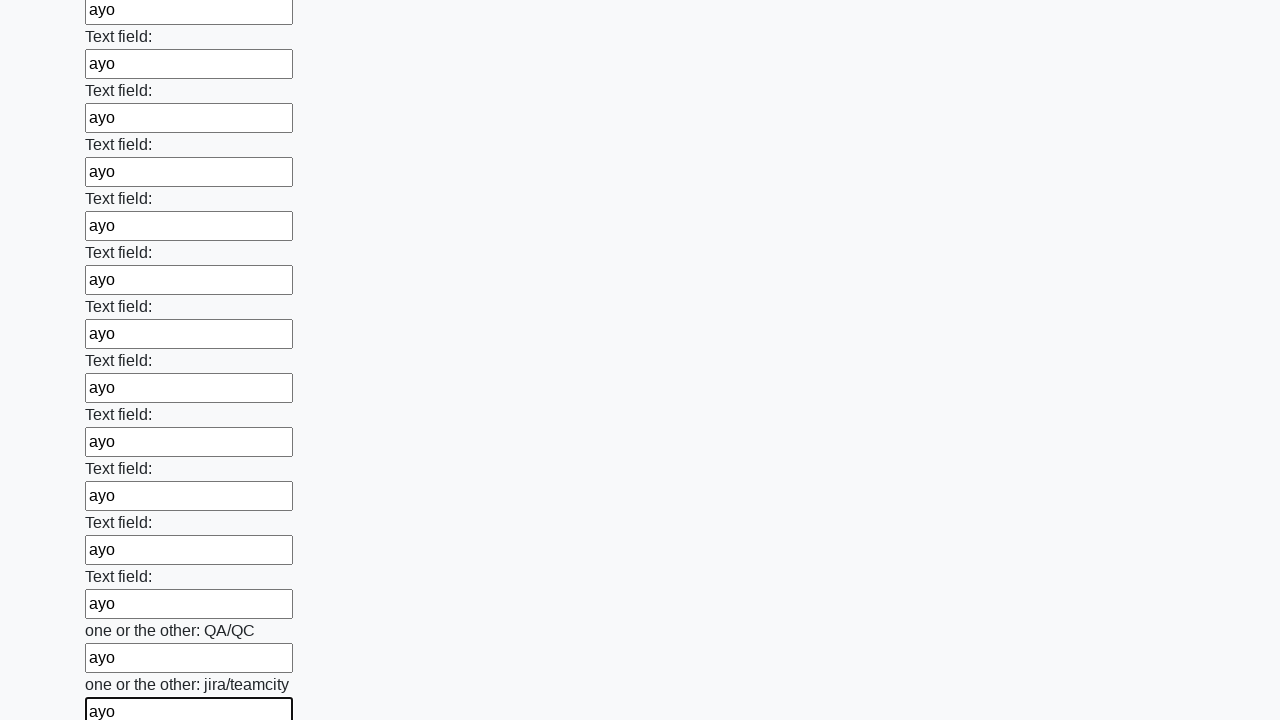

Filled input field with 'ayo' on input >> nth=89
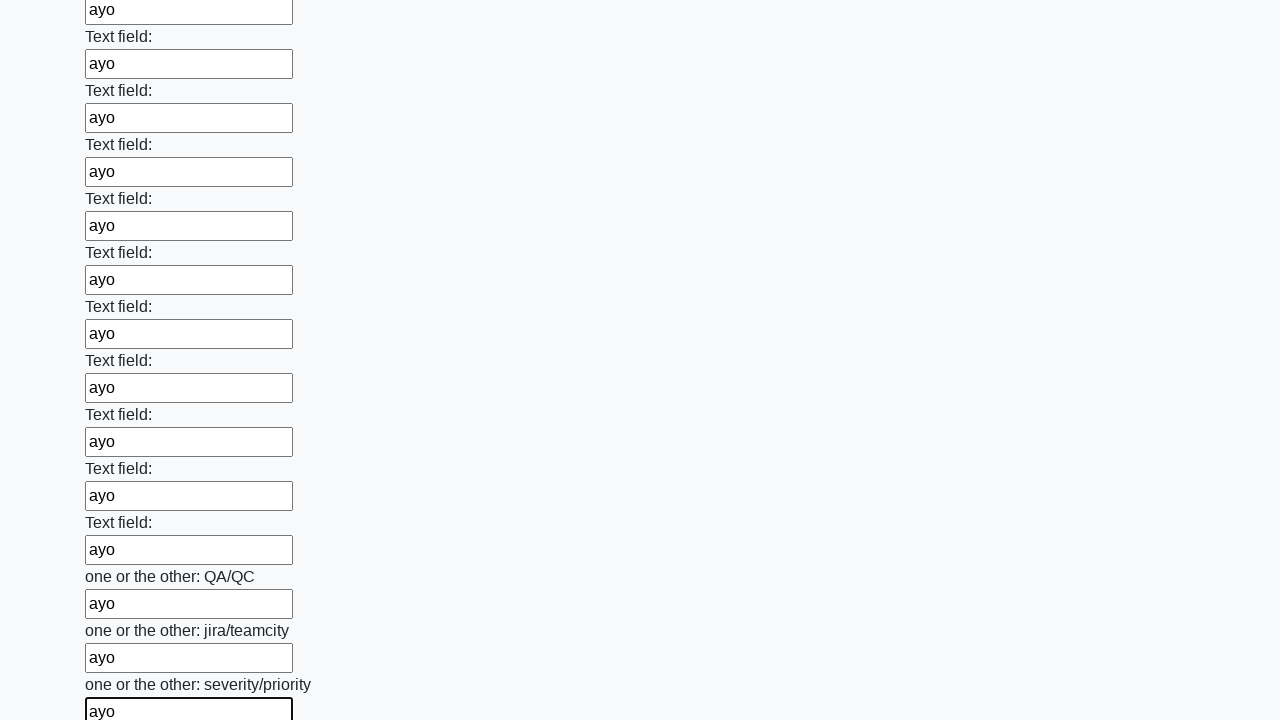

Filled input field with 'ayo' on input >> nth=90
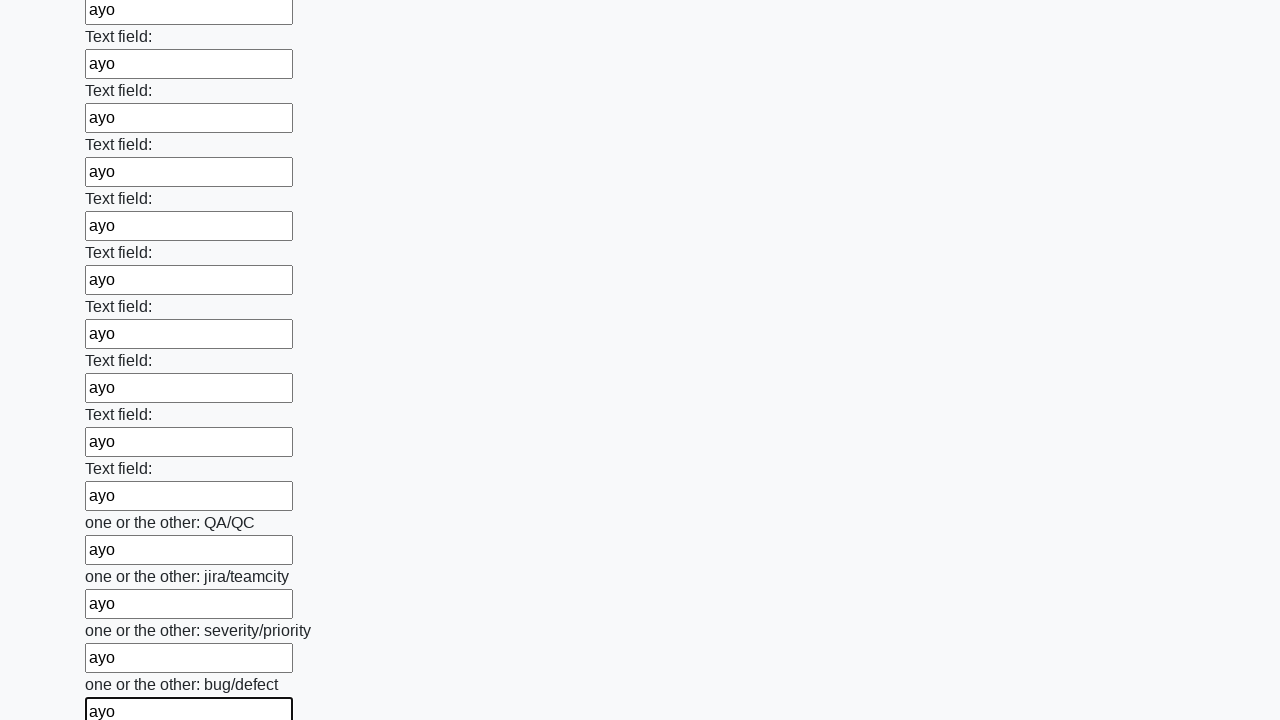

Filled input field with 'ayo' on input >> nth=91
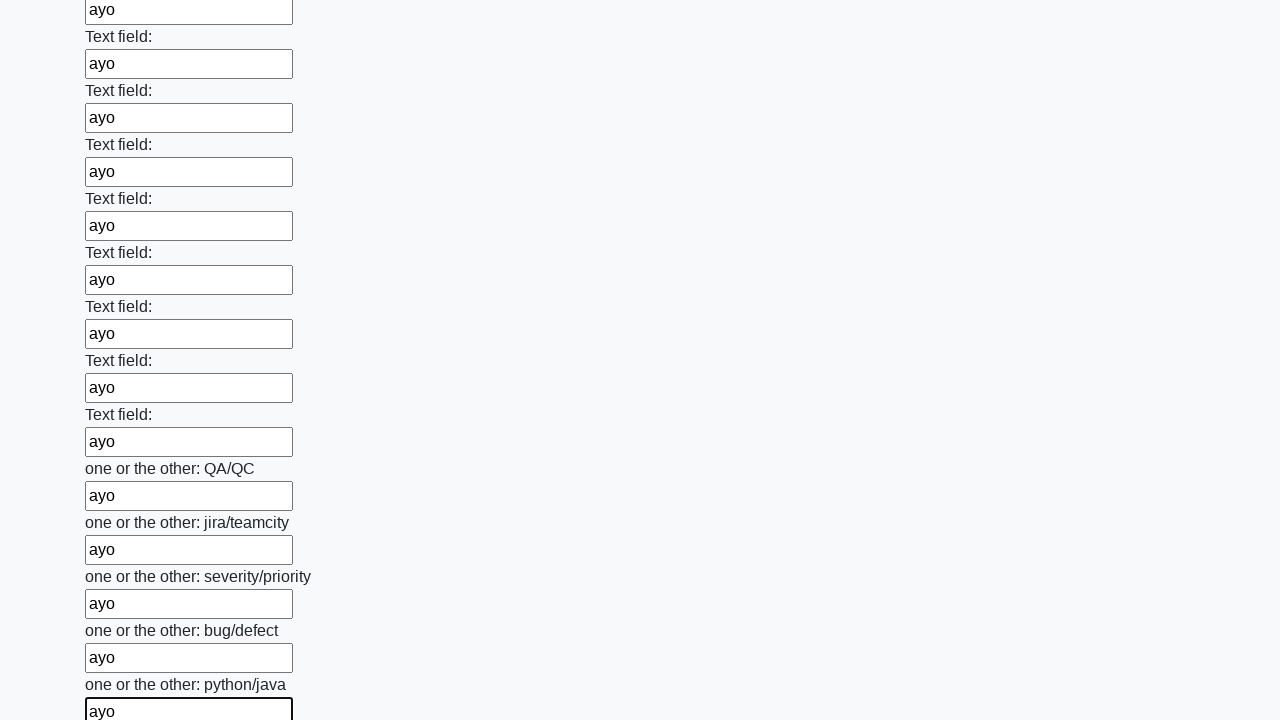

Filled input field with 'ayo' on input >> nth=92
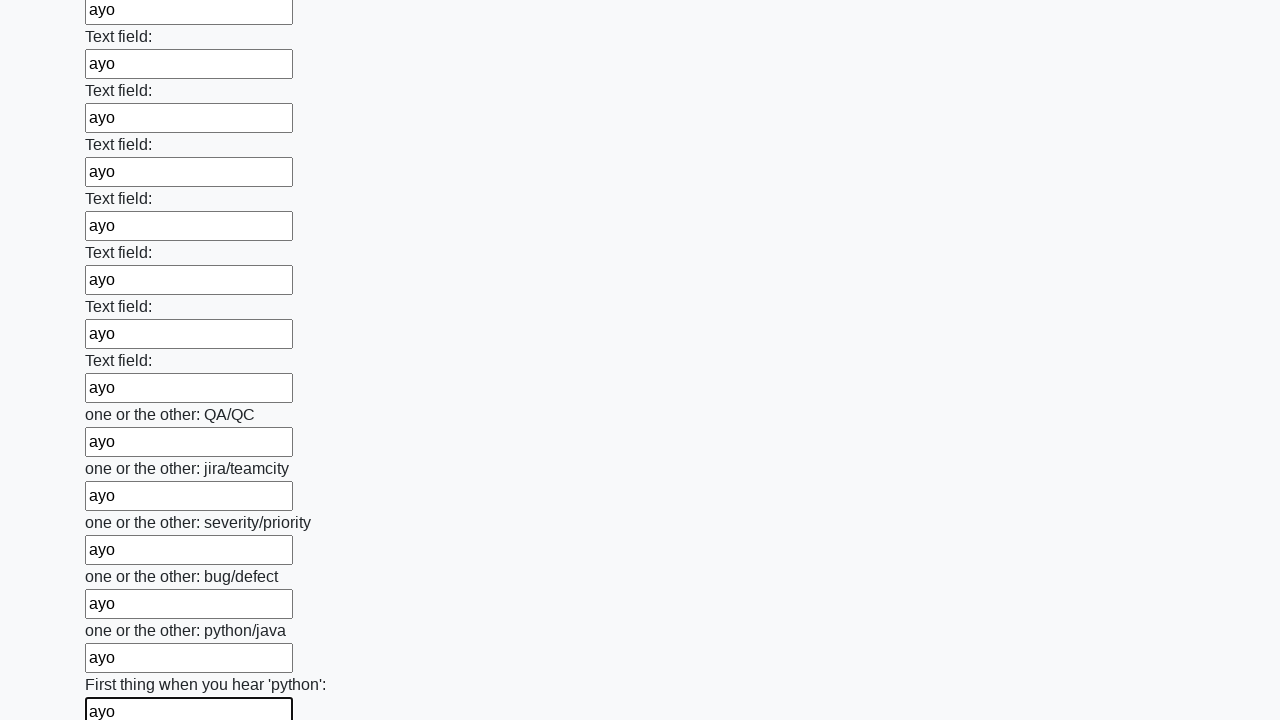

Filled input field with 'ayo' on input >> nth=93
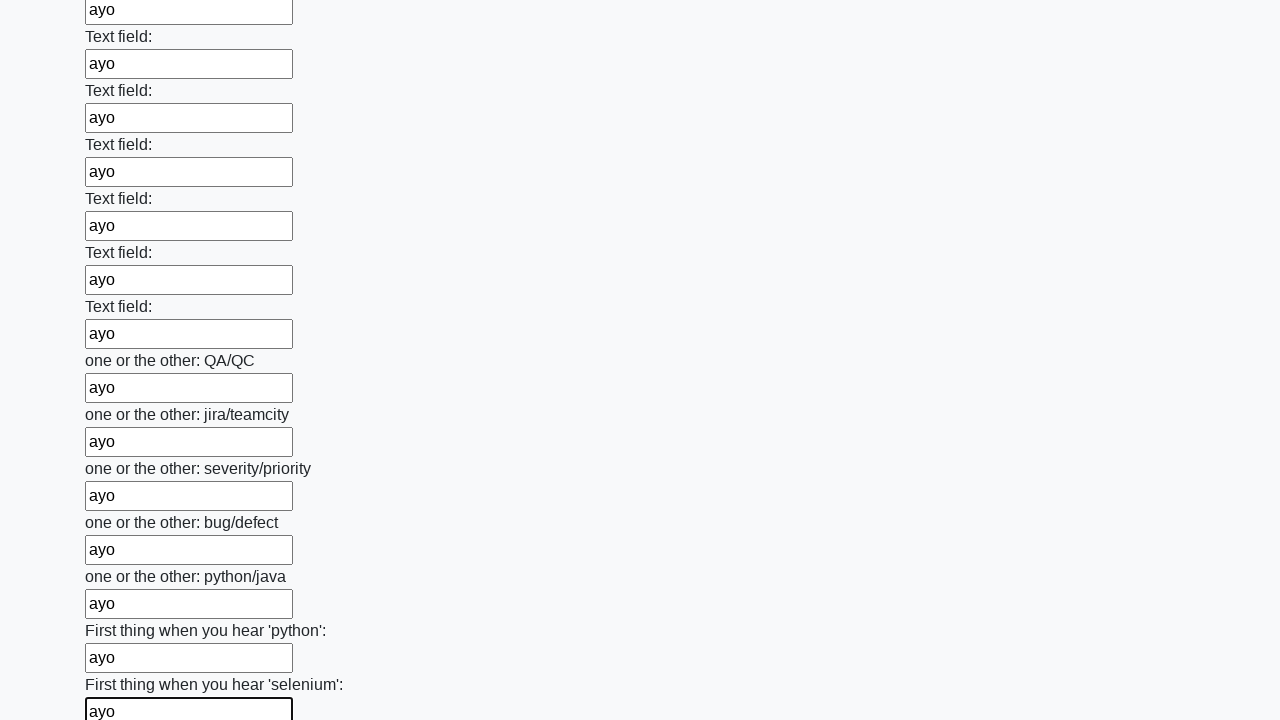

Filled input field with 'ayo' on input >> nth=94
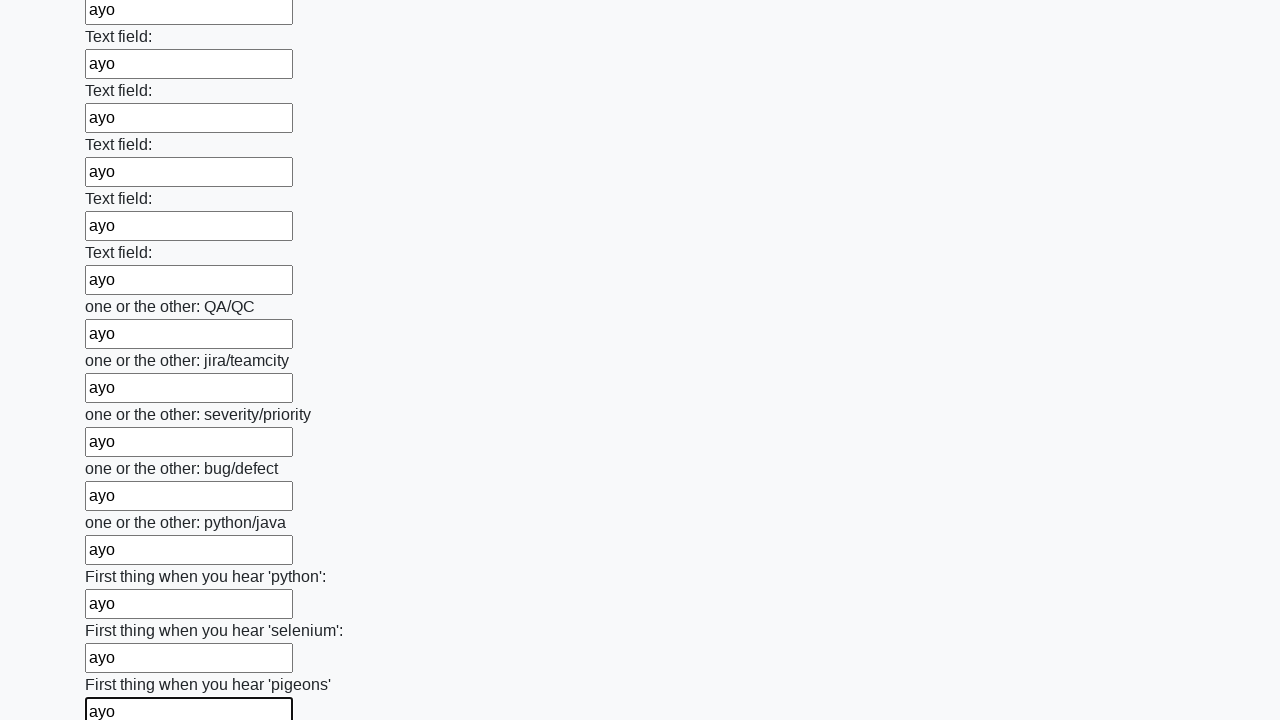

Filled input field with 'ayo' on input >> nth=95
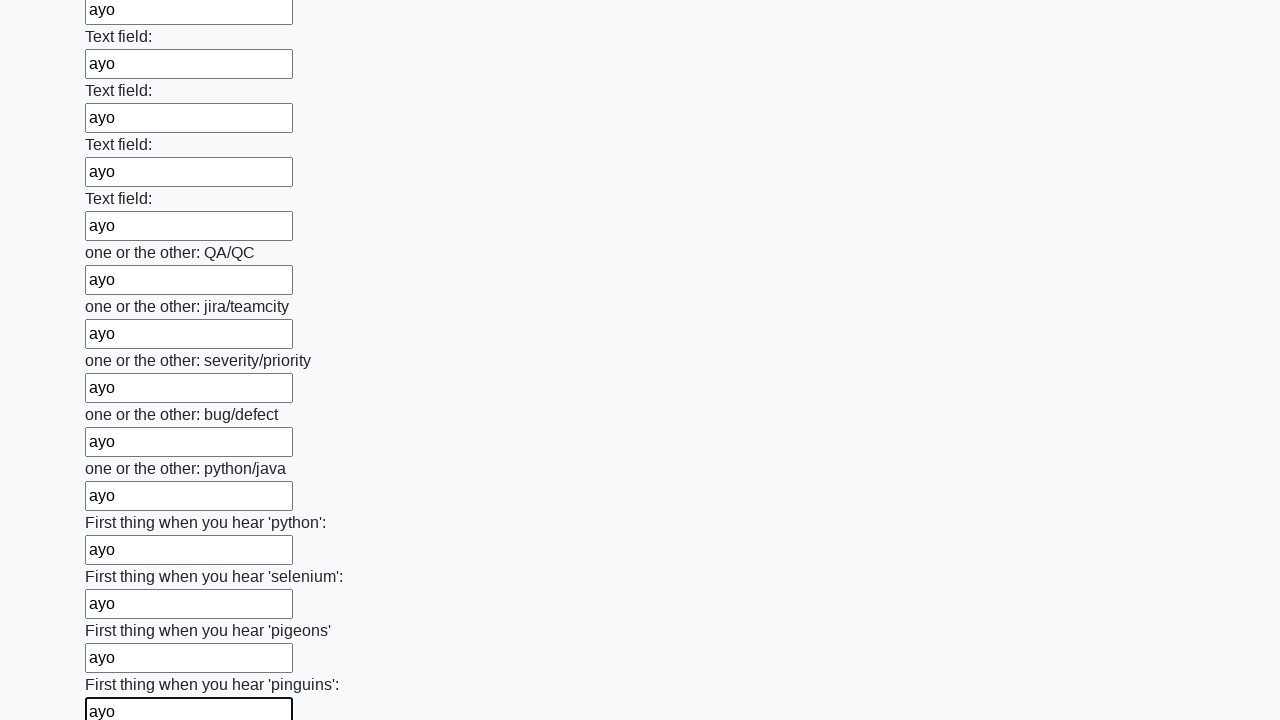

Filled input field with 'ayo' on input >> nth=96
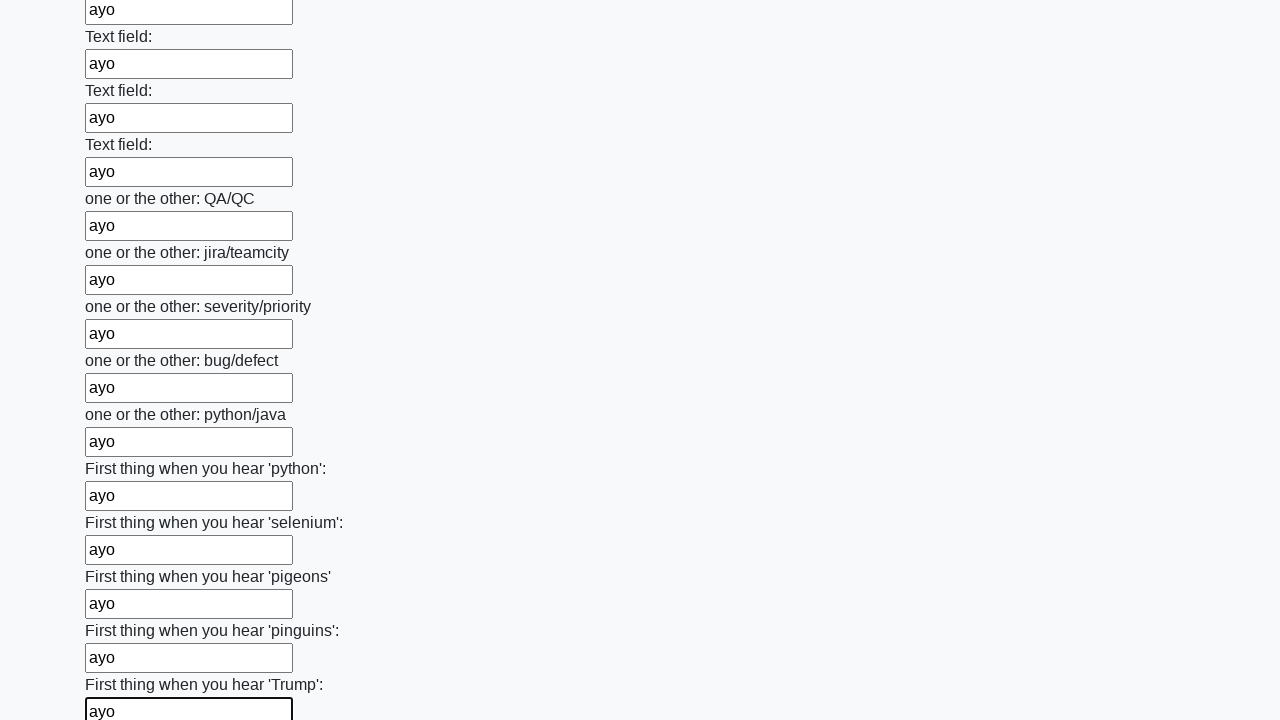

Filled input field with 'ayo' on input >> nth=97
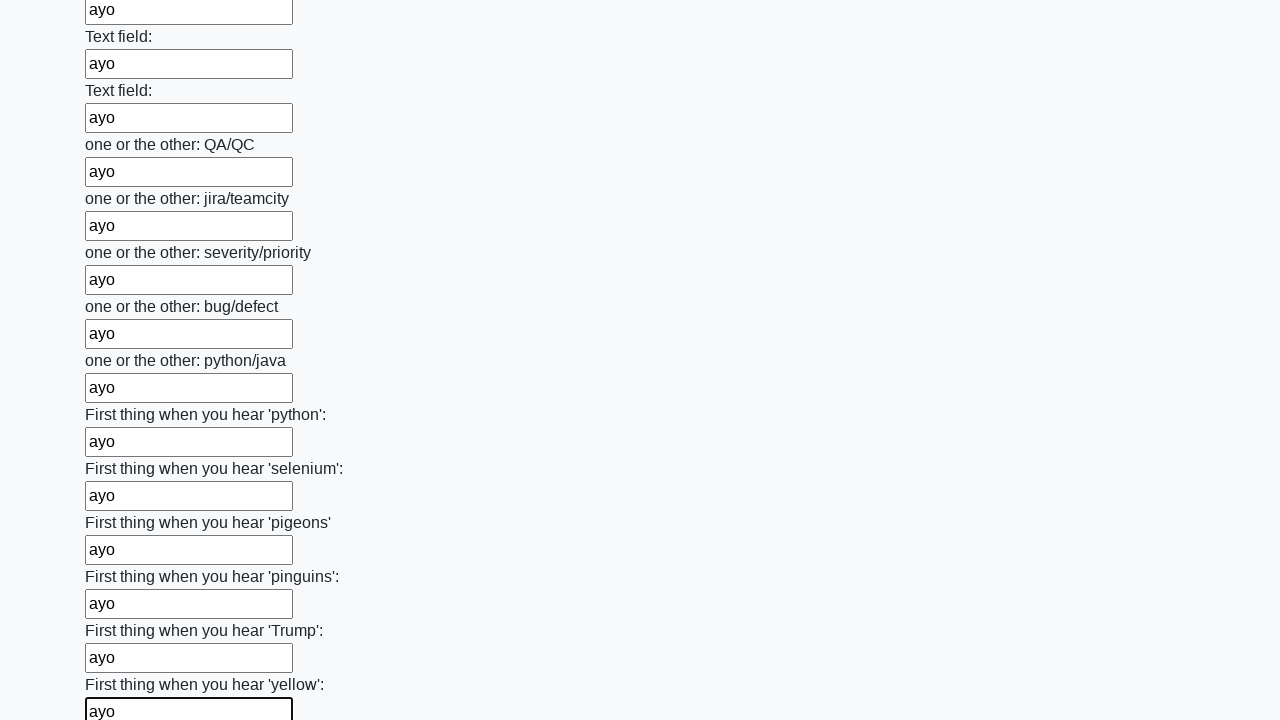

Filled input field with 'ayo' on input >> nth=98
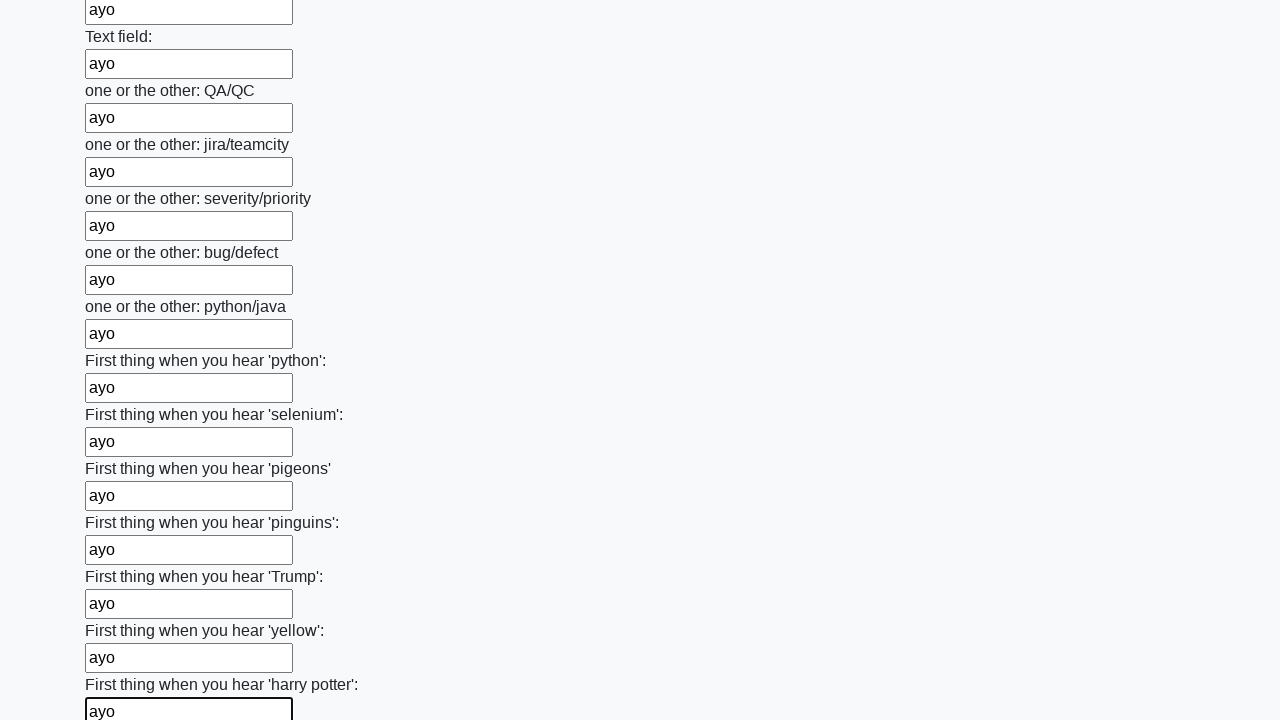

Filled input field with 'ayo' on input >> nth=99
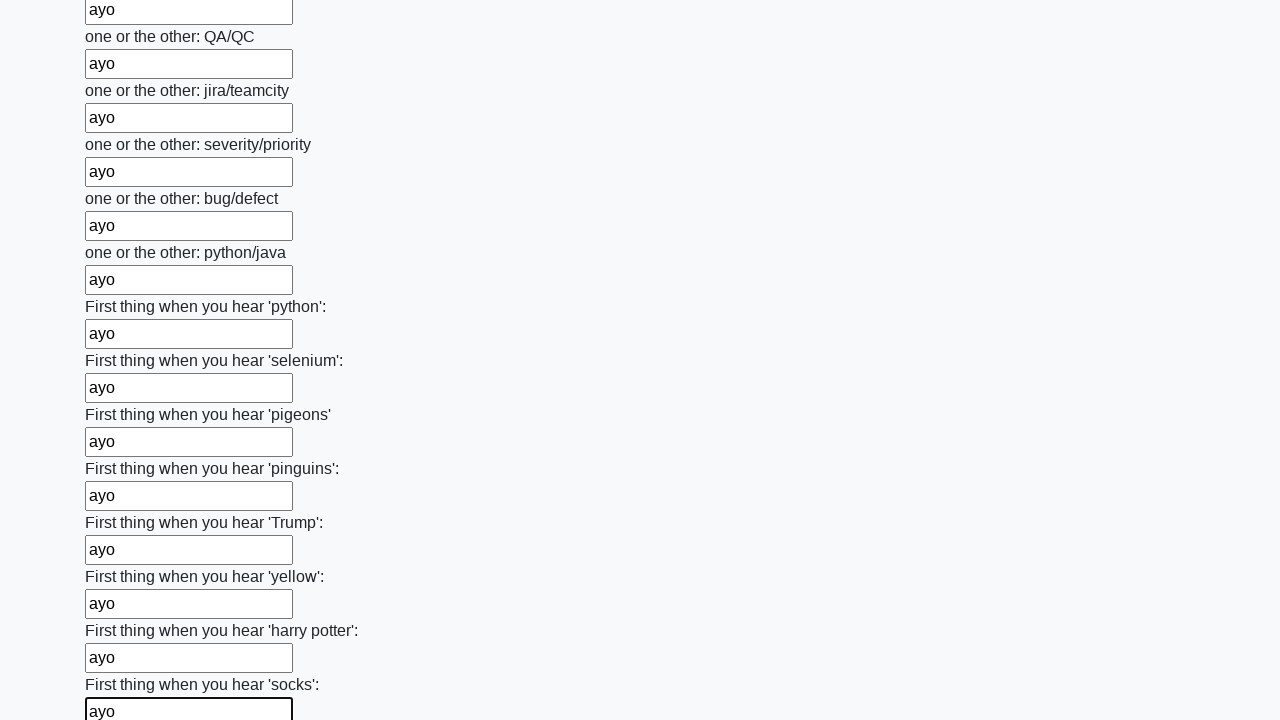

Clicked submit button to submit the form at (123, 611) on button.btn
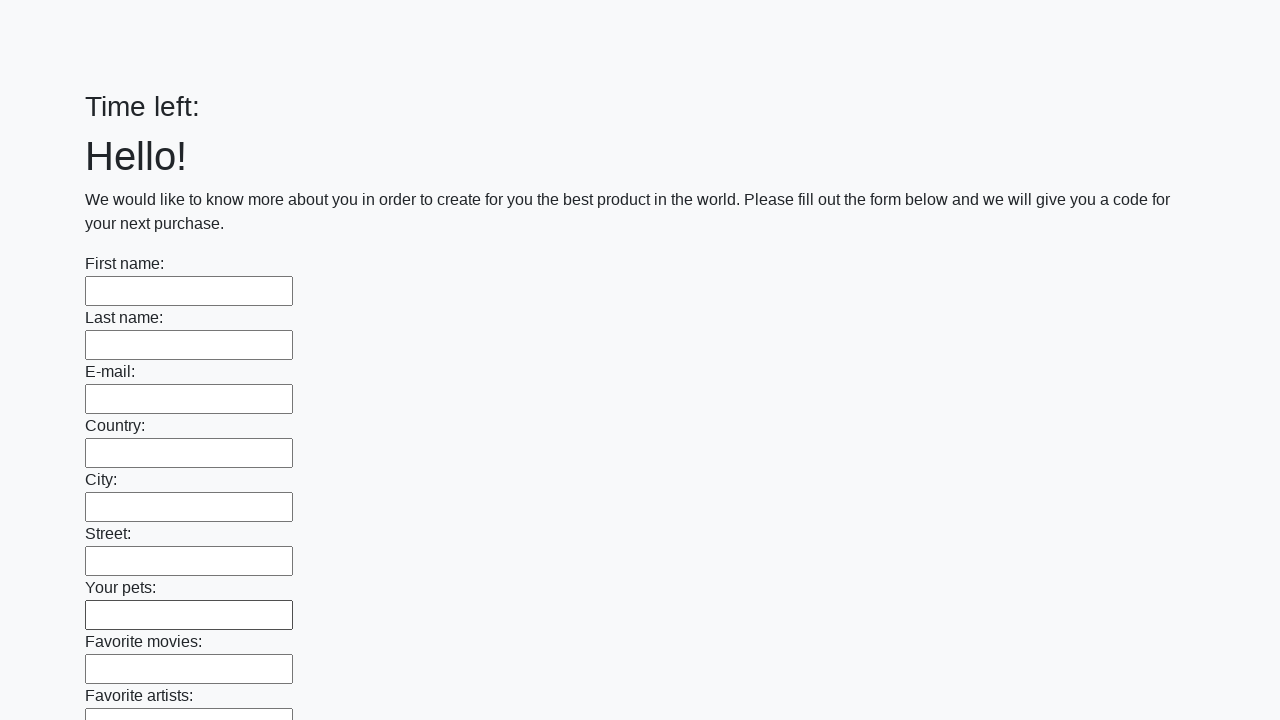

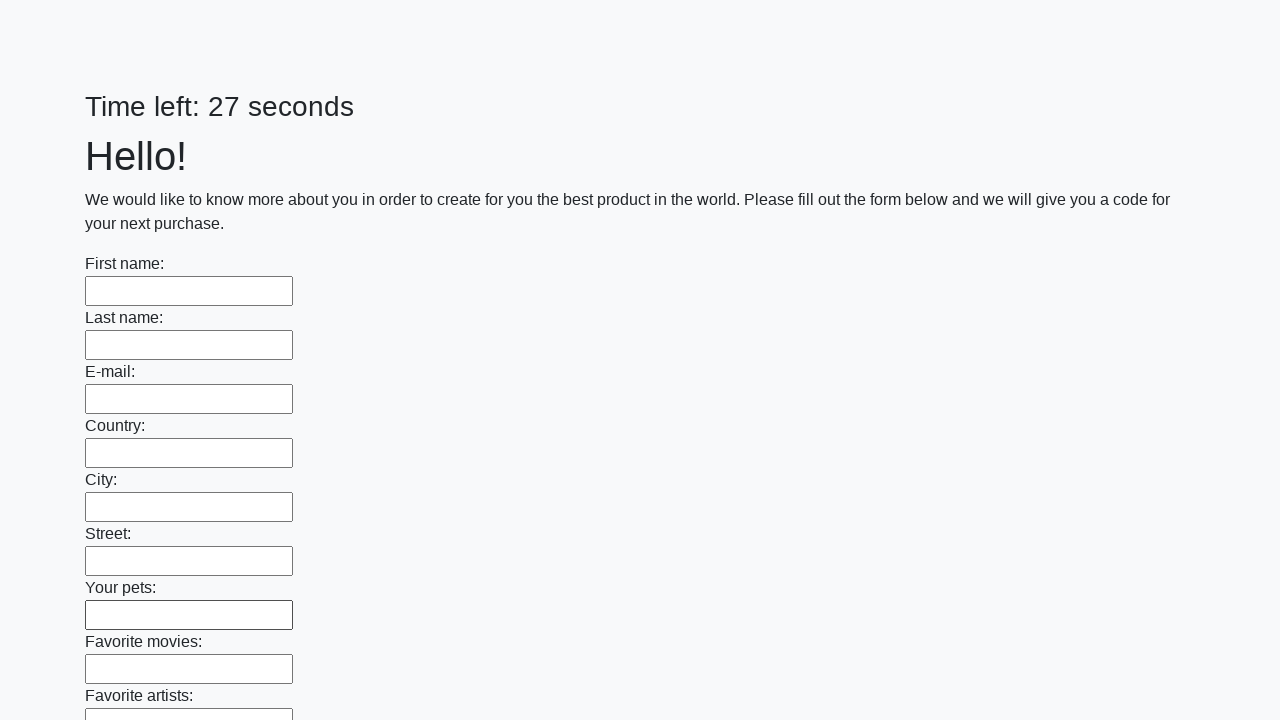